Tests filling a large form by entering text into all input fields and submitting the form by clicking the submit button

Starting URL: http://suninjuly.github.io/huge_form.html

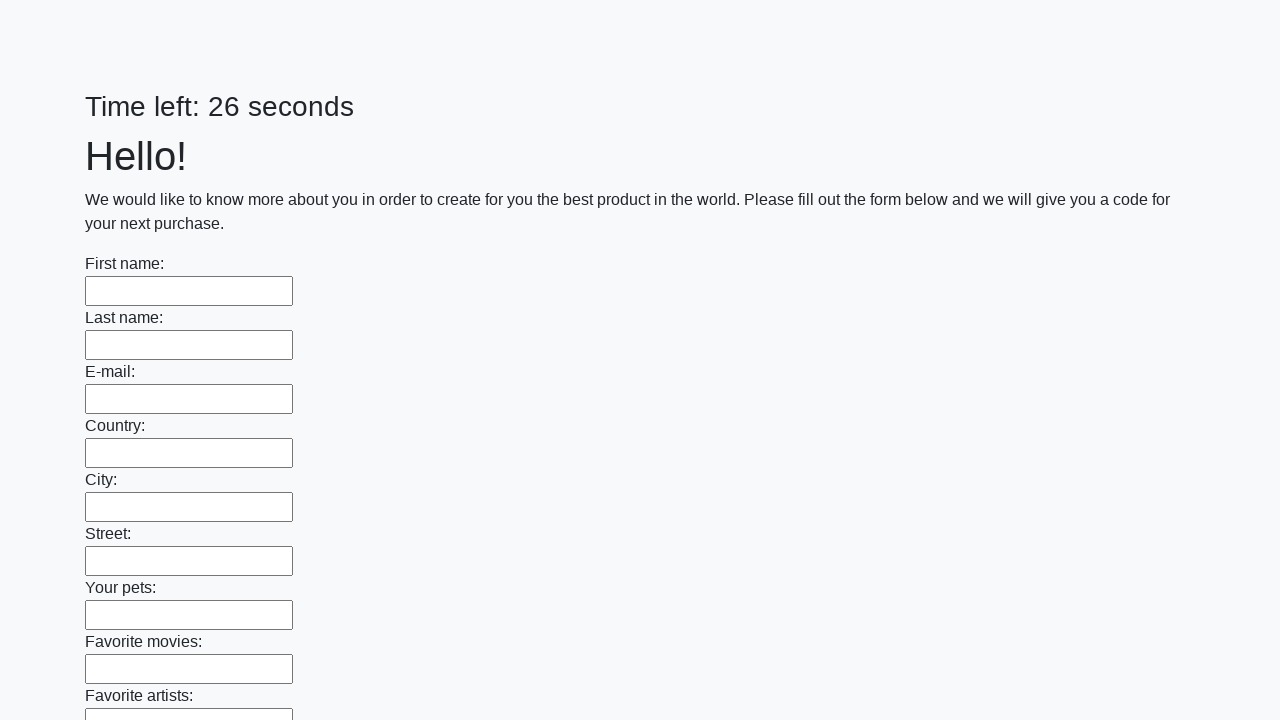

Navigated to huge form page
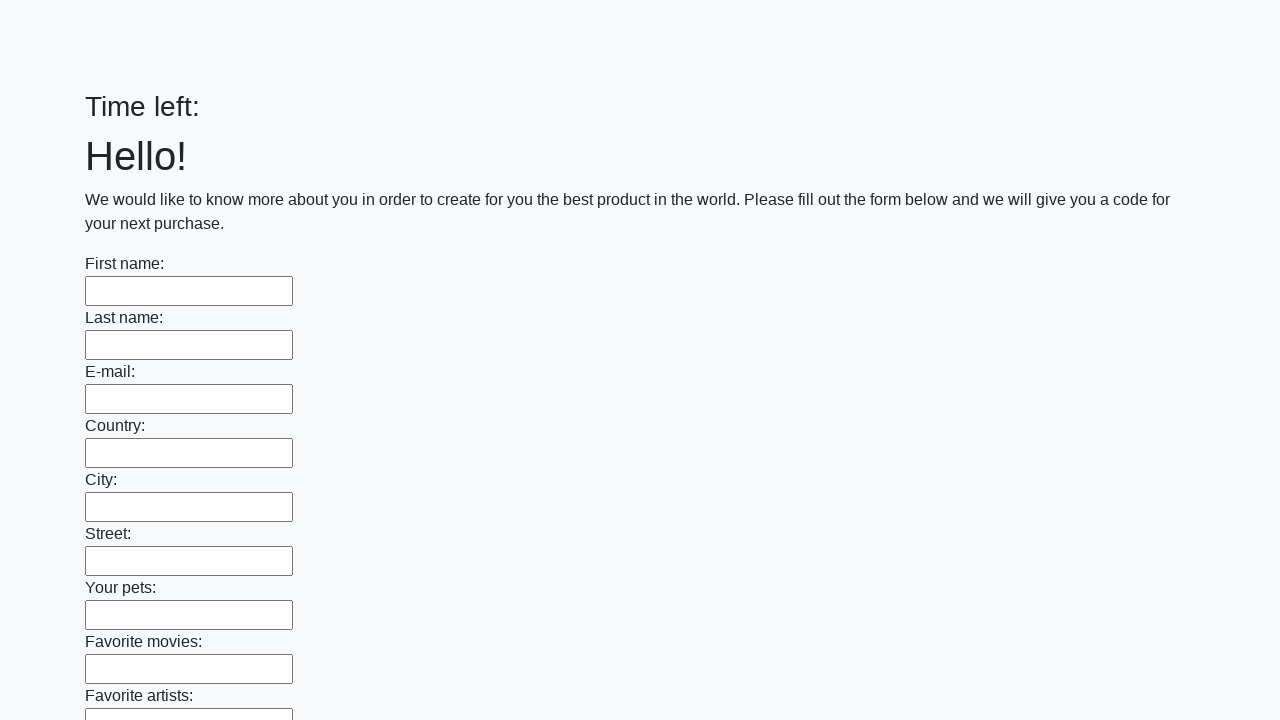

Filled input field with text 'Роботы рулят!' on xpath=//input >> nth=0
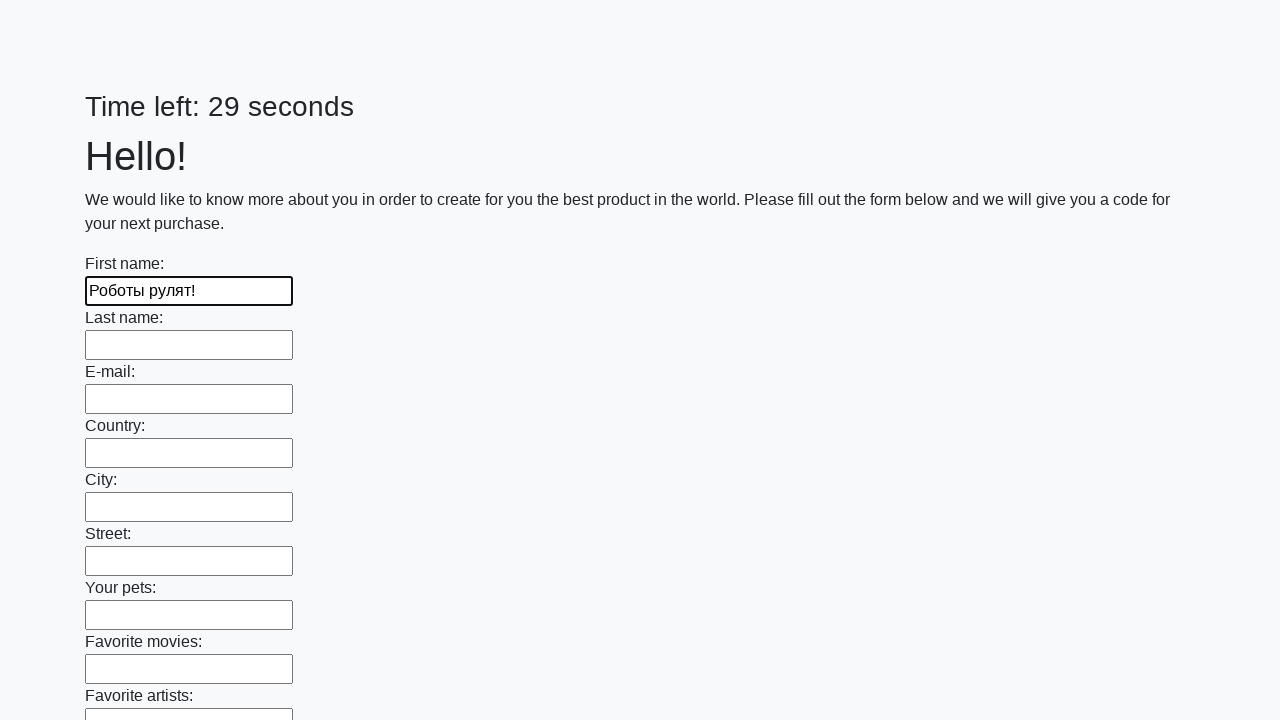

Filled input field with text 'Роботы рулят!' on xpath=//input >> nth=1
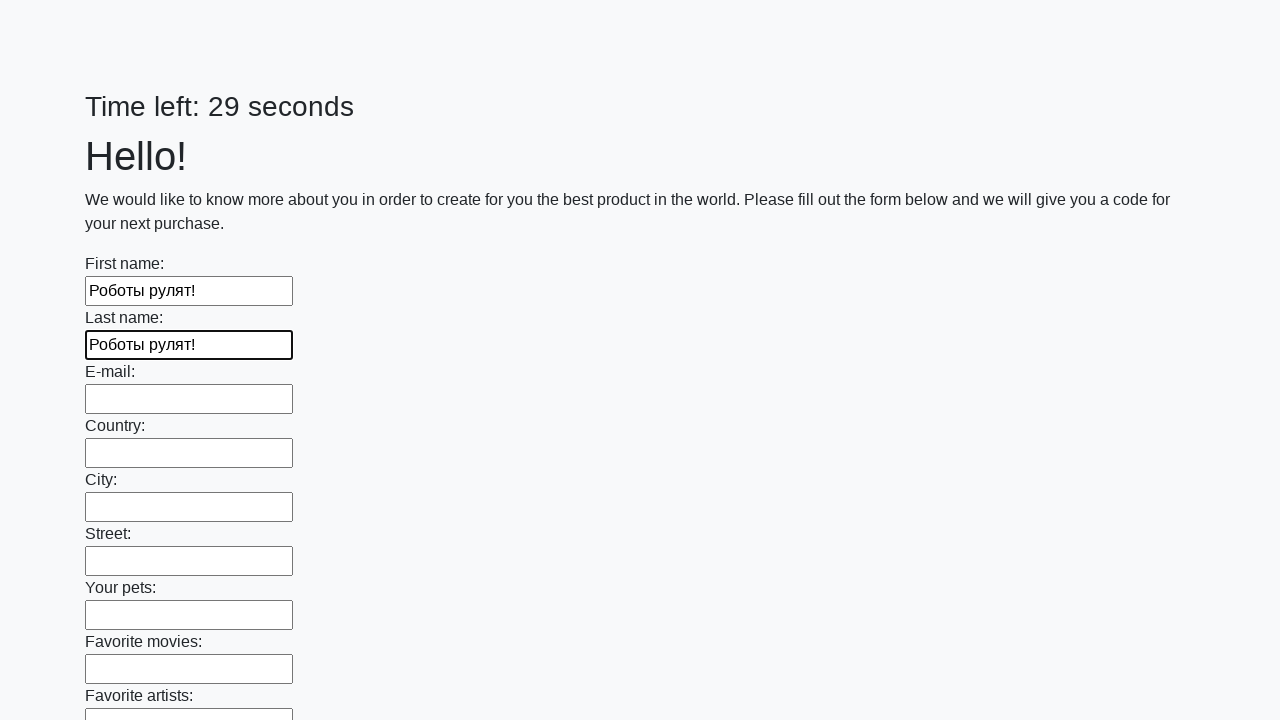

Filled input field with text 'Роботы рулят!' on xpath=//input >> nth=2
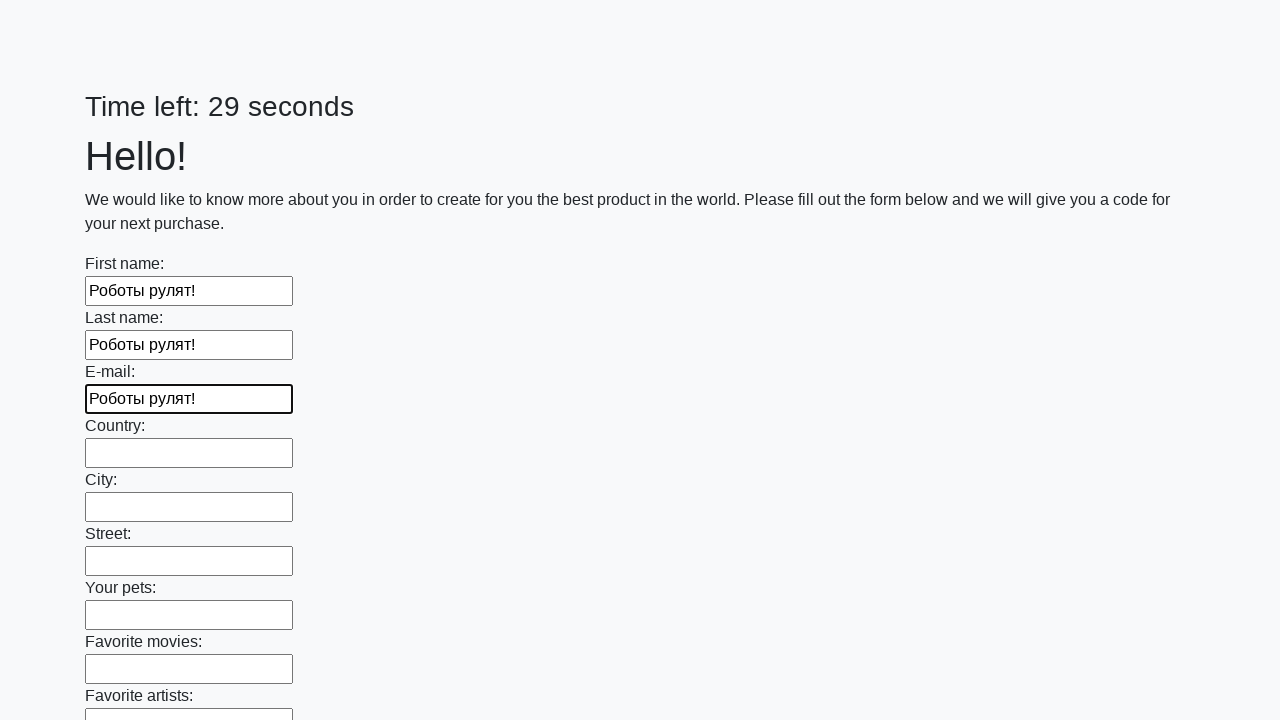

Filled input field with text 'Роботы рулят!' on xpath=//input >> nth=3
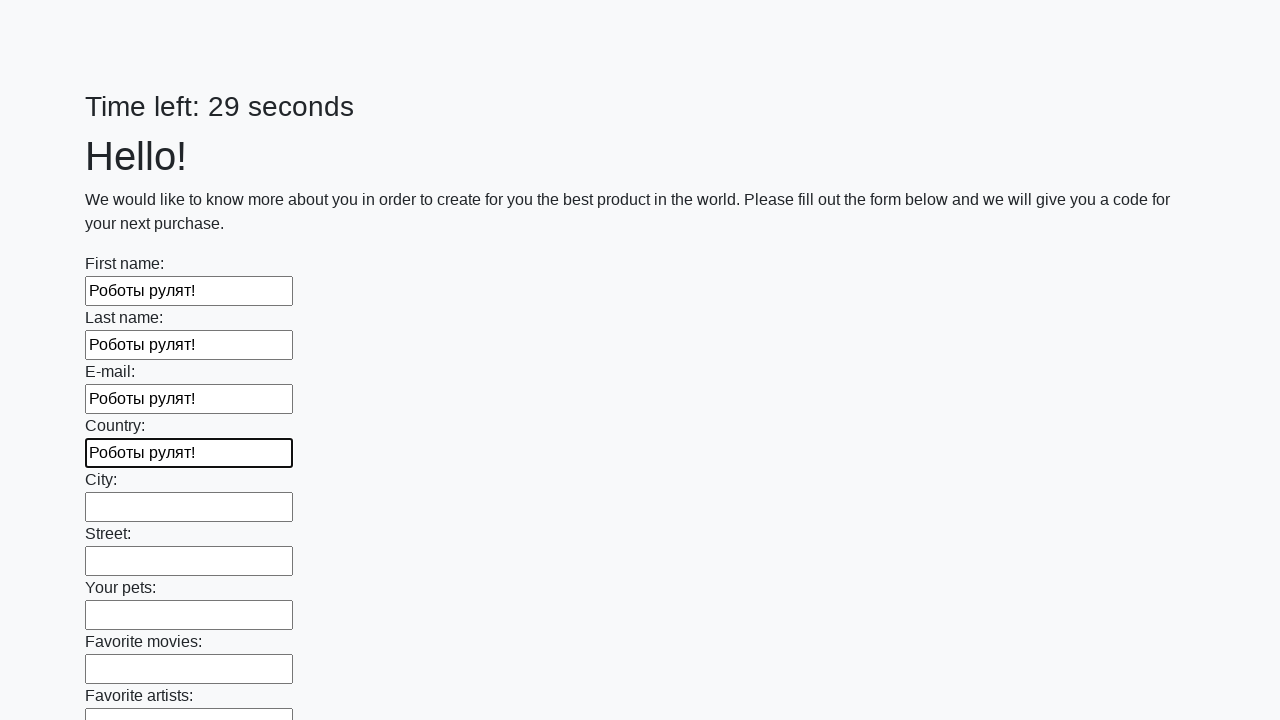

Filled input field with text 'Роботы рулят!' on xpath=//input >> nth=4
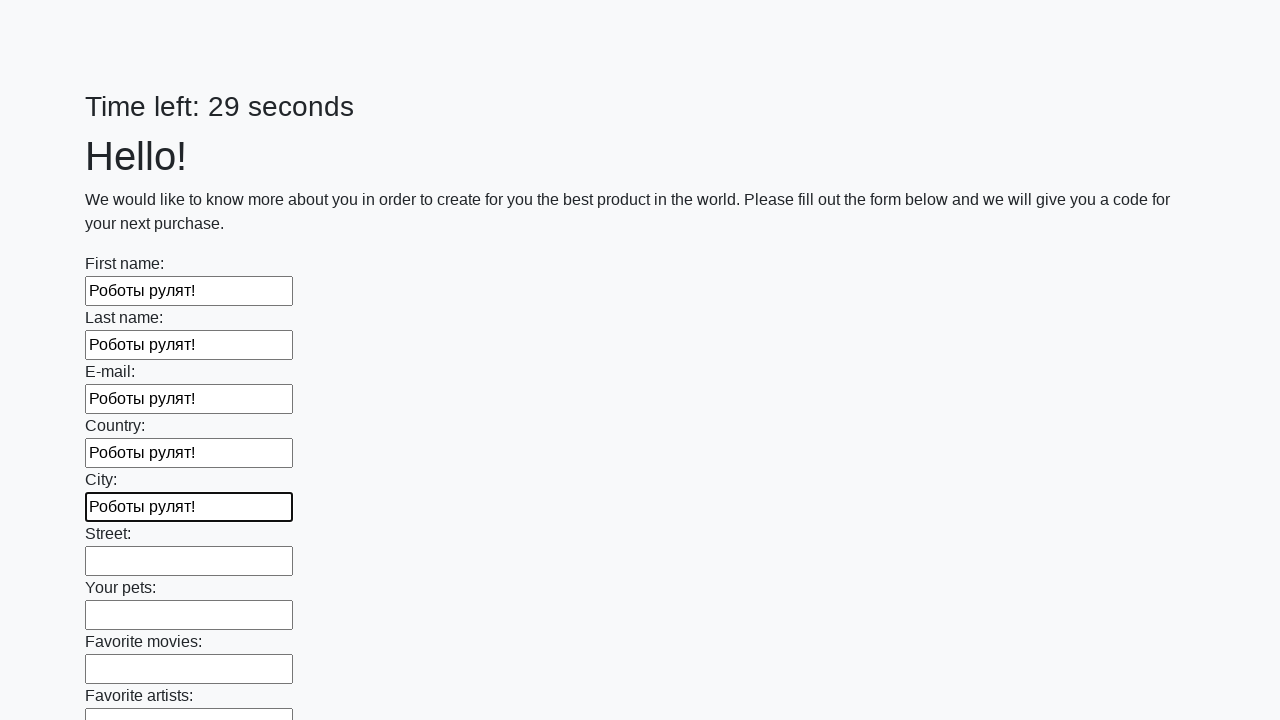

Filled input field with text 'Роботы рулят!' on xpath=//input >> nth=5
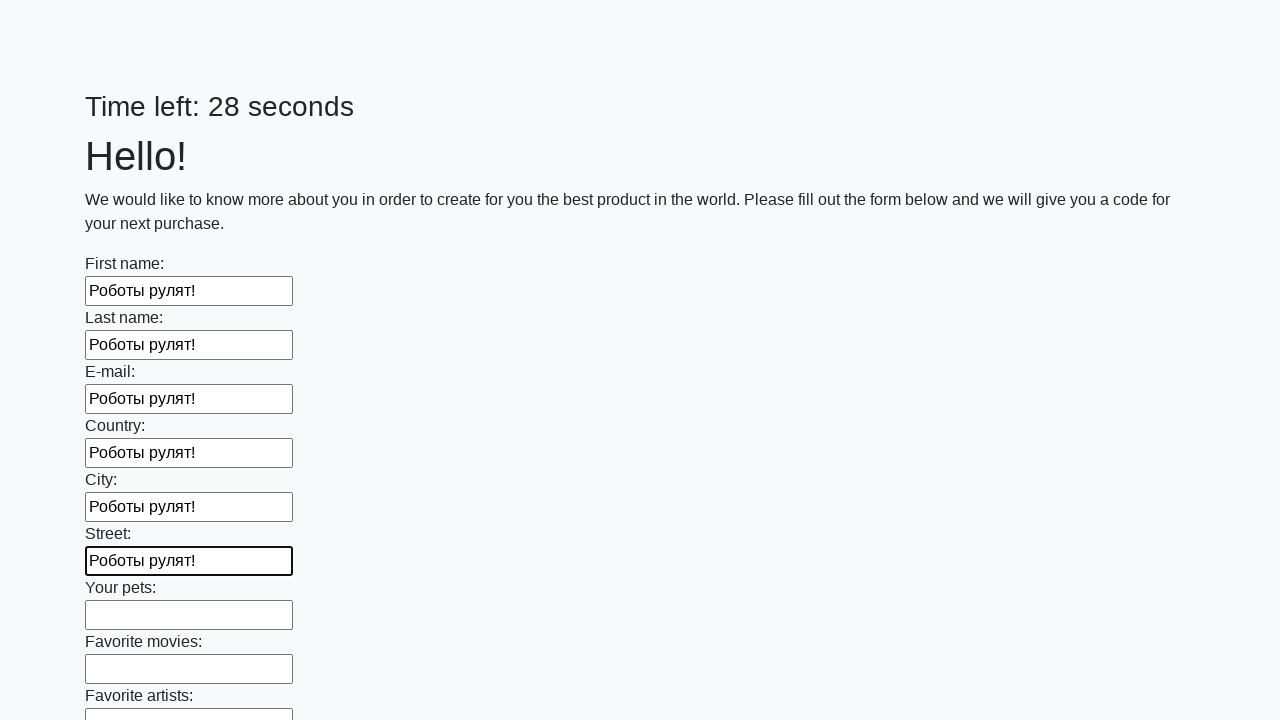

Filled input field with text 'Роботы рулят!' on xpath=//input >> nth=6
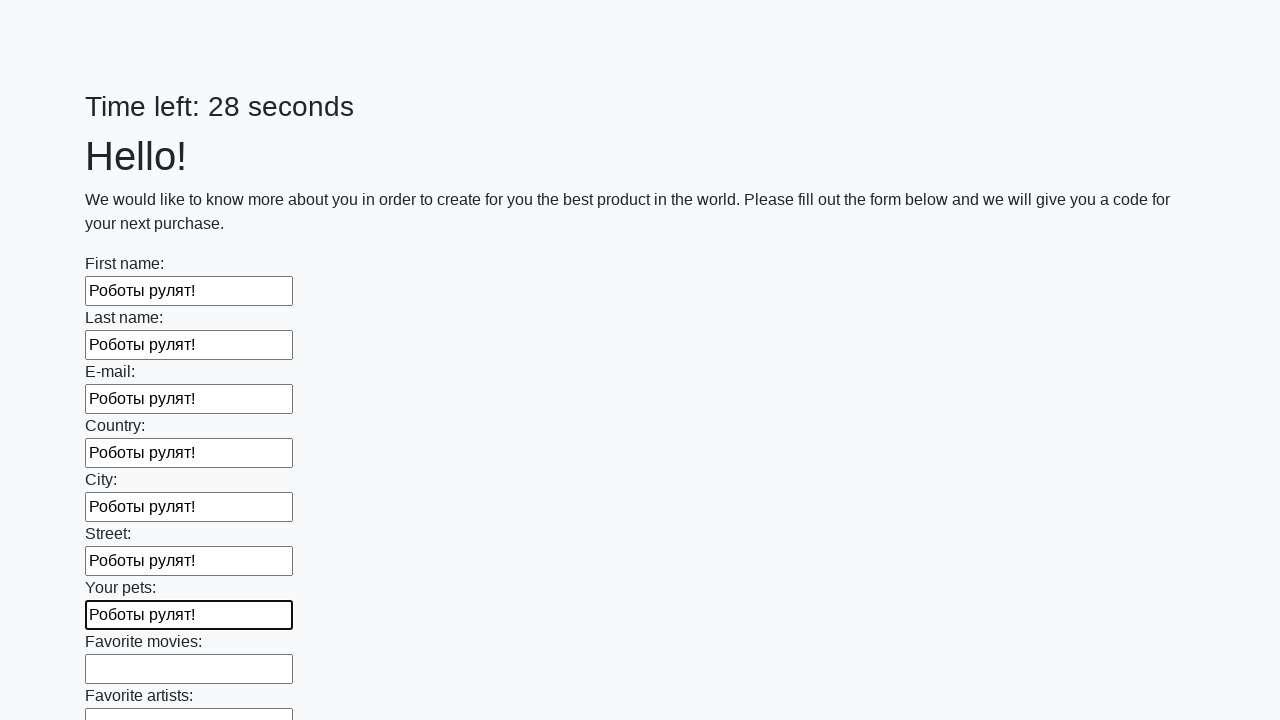

Filled input field with text 'Роботы рулят!' on xpath=//input >> nth=7
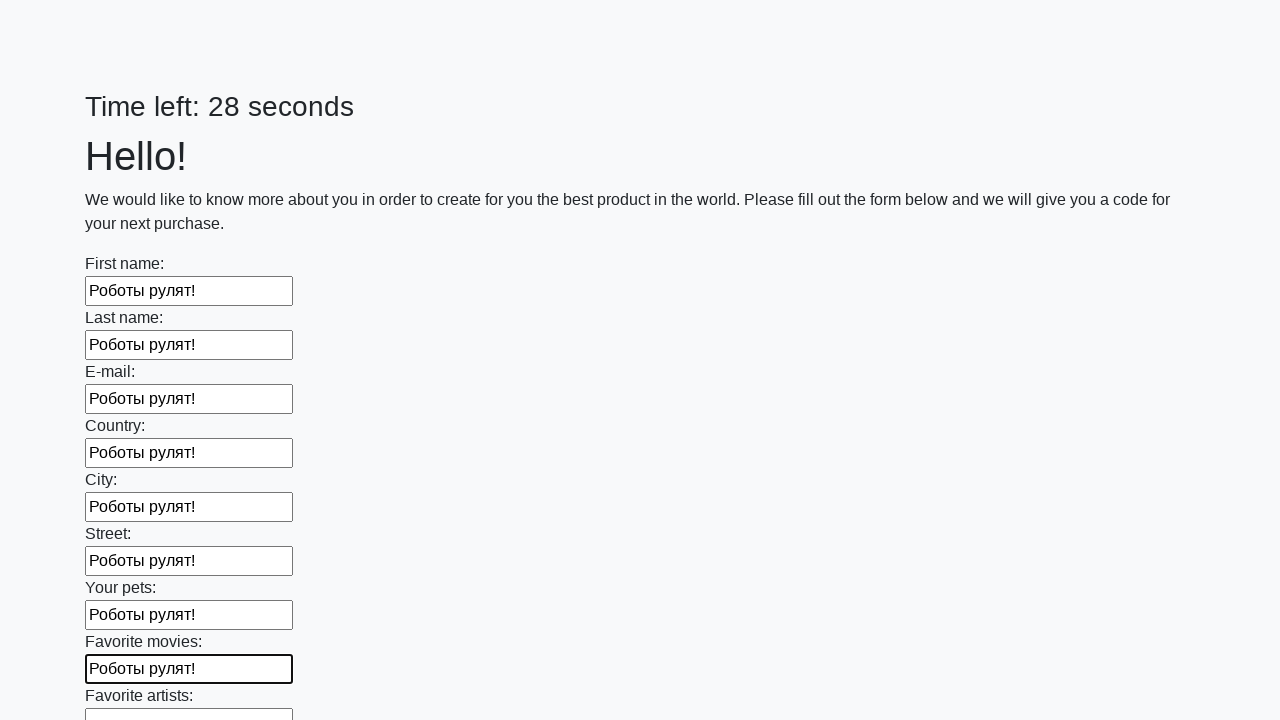

Filled input field with text 'Роботы рулят!' on xpath=//input >> nth=8
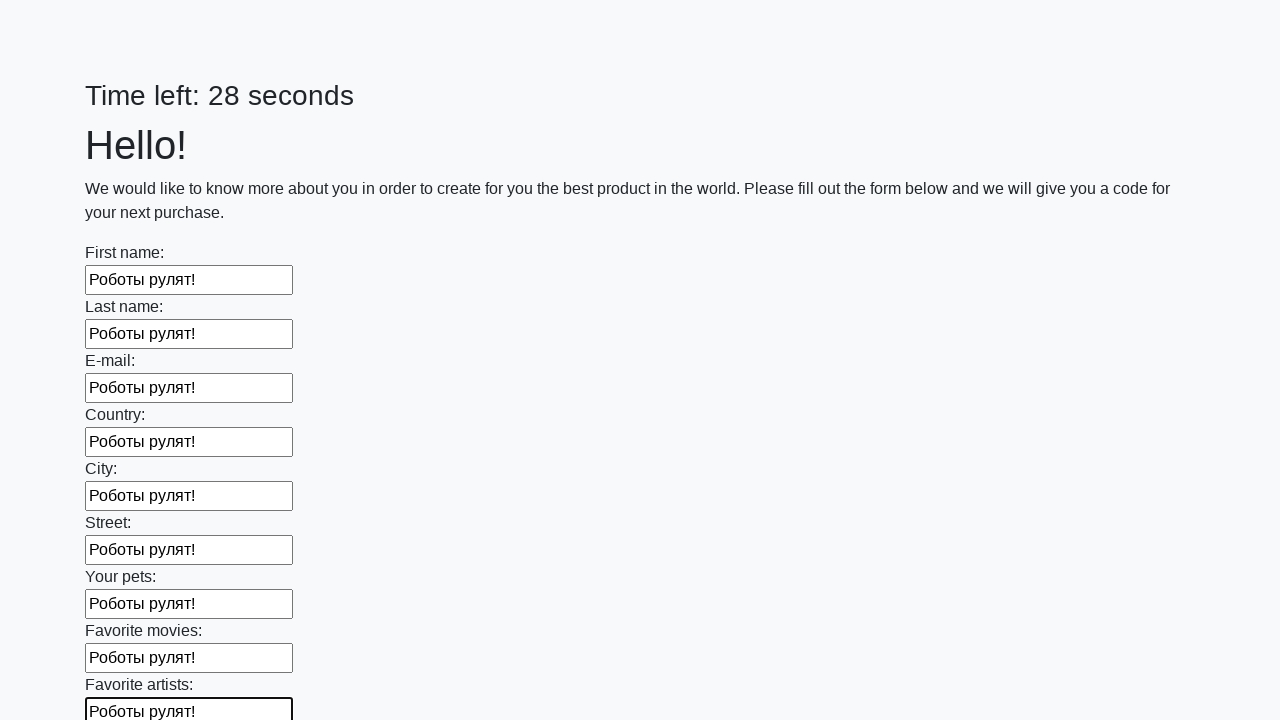

Filled input field with text 'Роботы рулят!' on xpath=//input >> nth=9
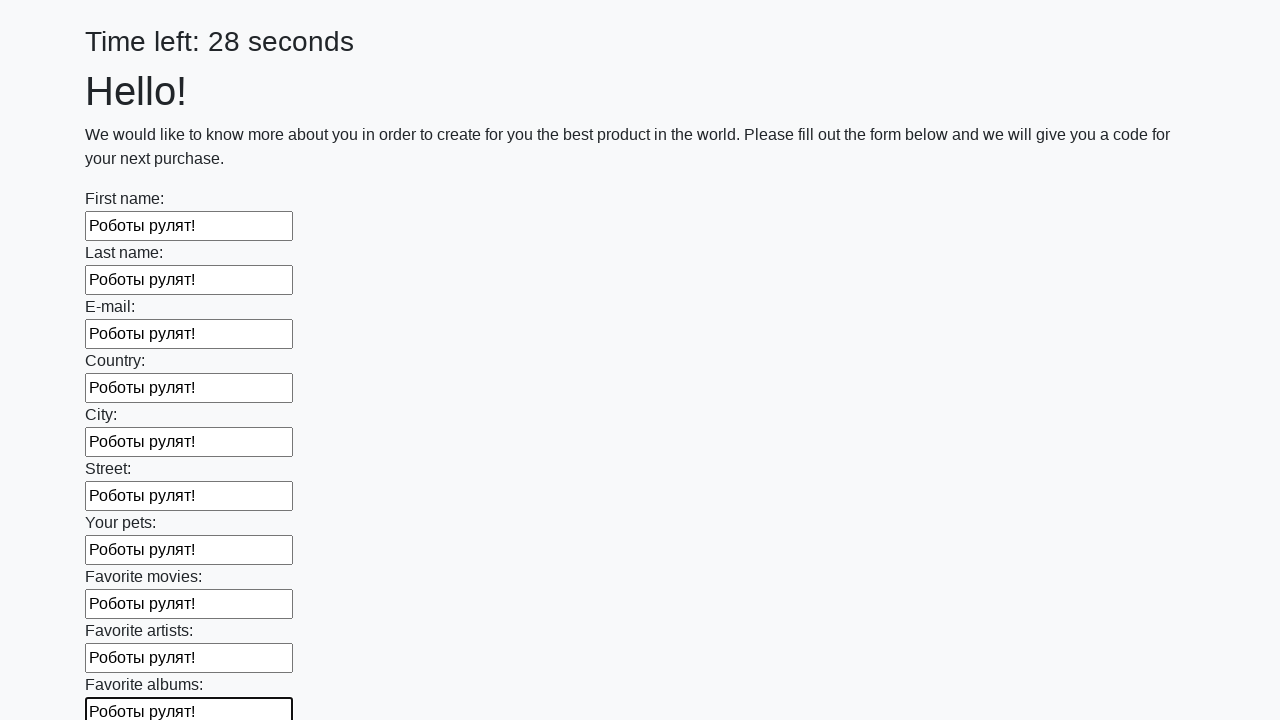

Filled input field with text 'Роботы рулят!' on xpath=//input >> nth=10
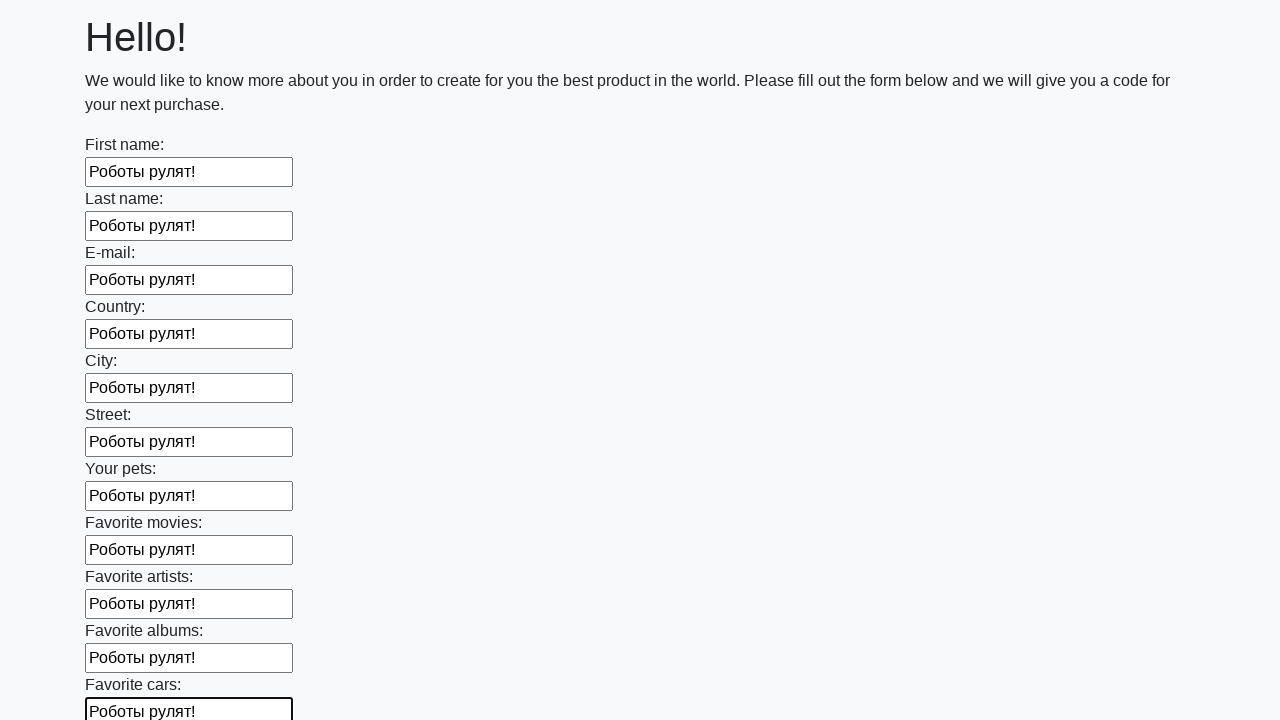

Filled input field with text 'Роботы рулят!' on xpath=//input >> nth=11
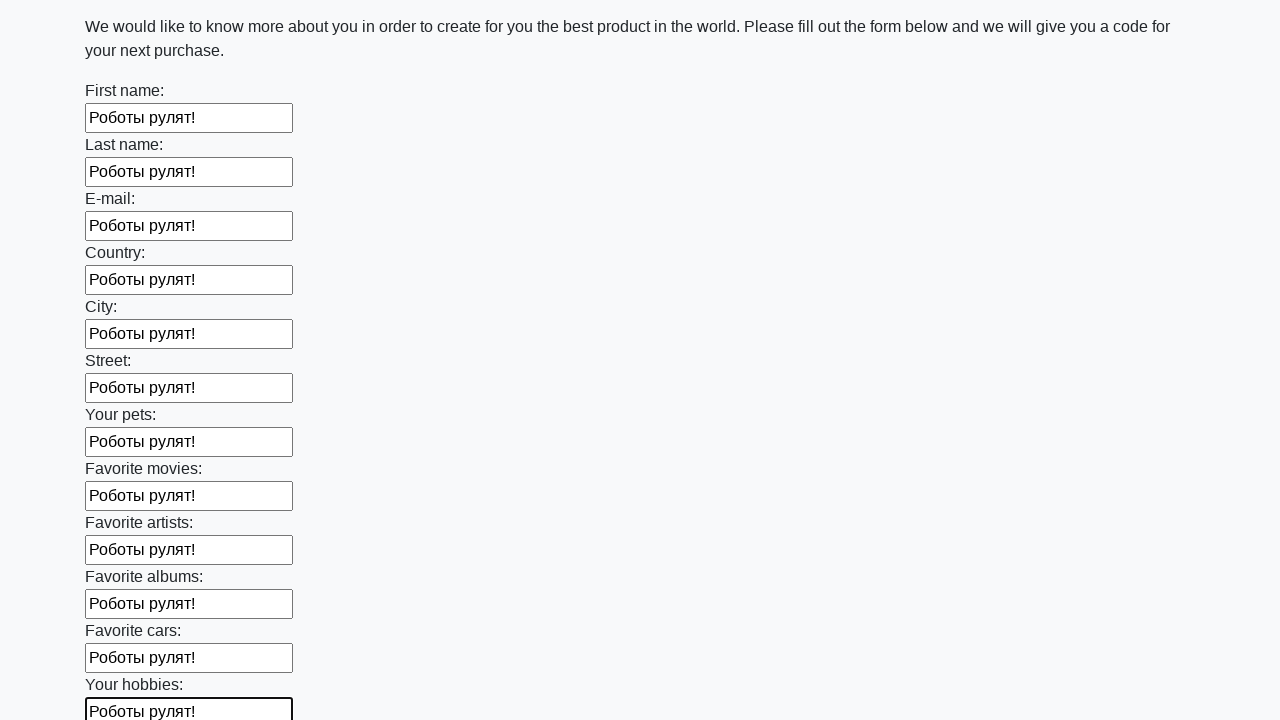

Filled input field with text 'Роботы рулят!' on xpath=//input >> nth=12
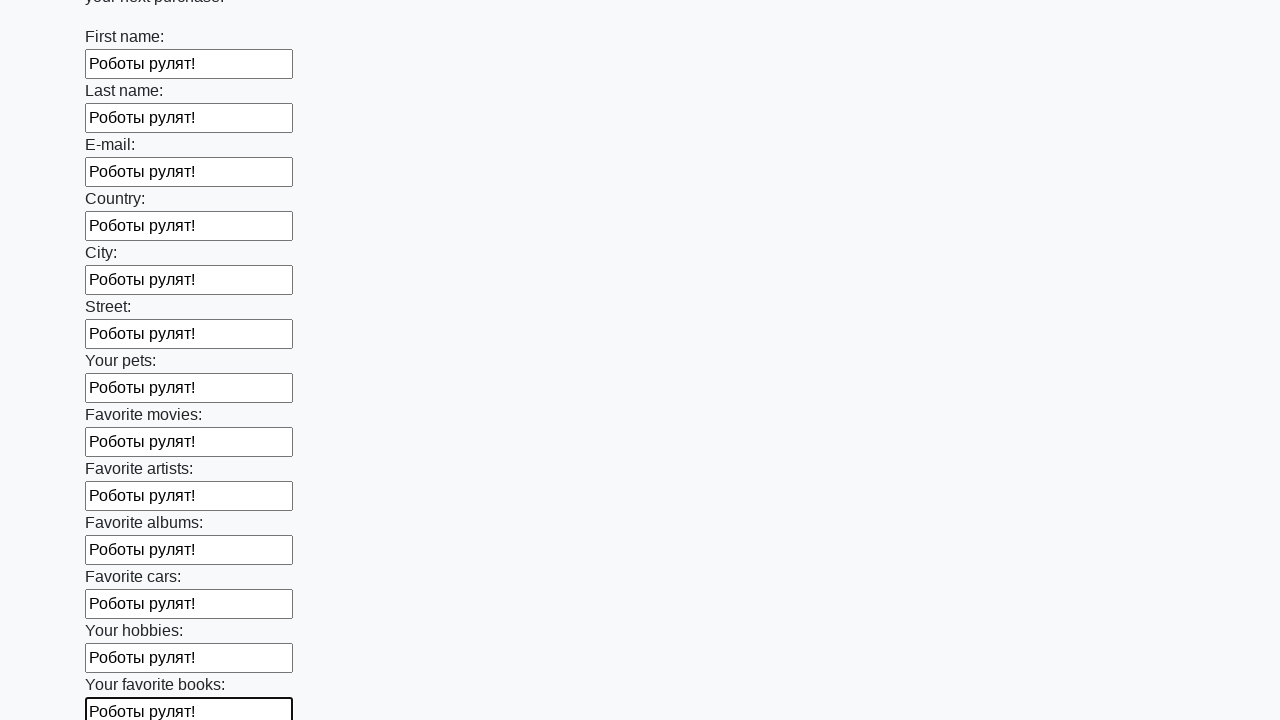

Filled input field with text 'Роботы рулят!' on xpath=//input >> nth=13
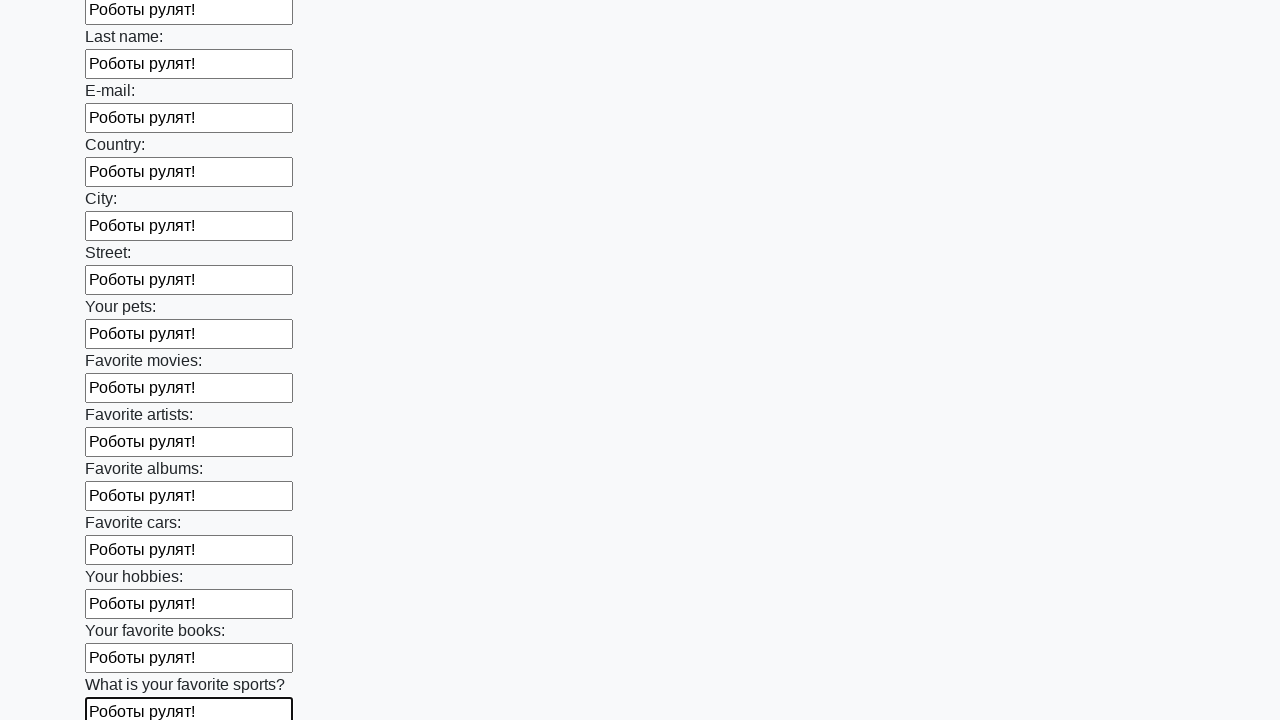

Filled input field with text 'Роботы рулят!' on xpath=//input >> nth=14
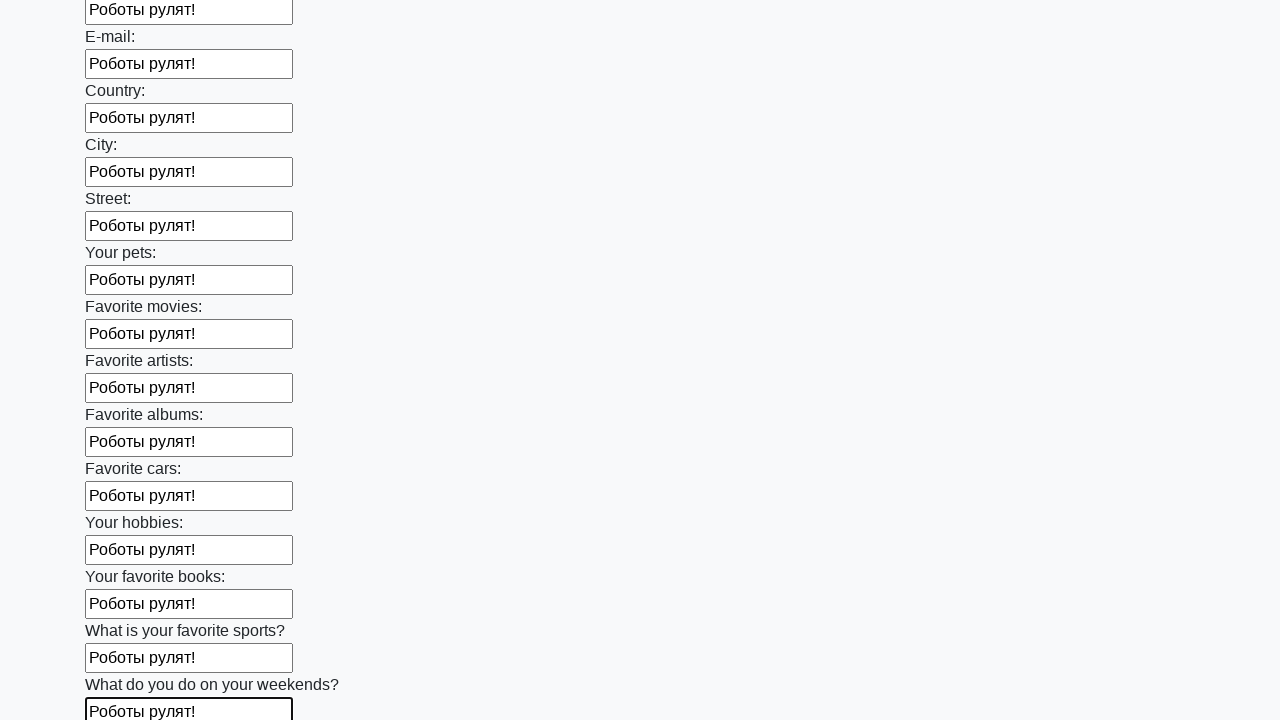

Filled input field with text 'Роботы рулят!' on xpath=//input >> nth=15
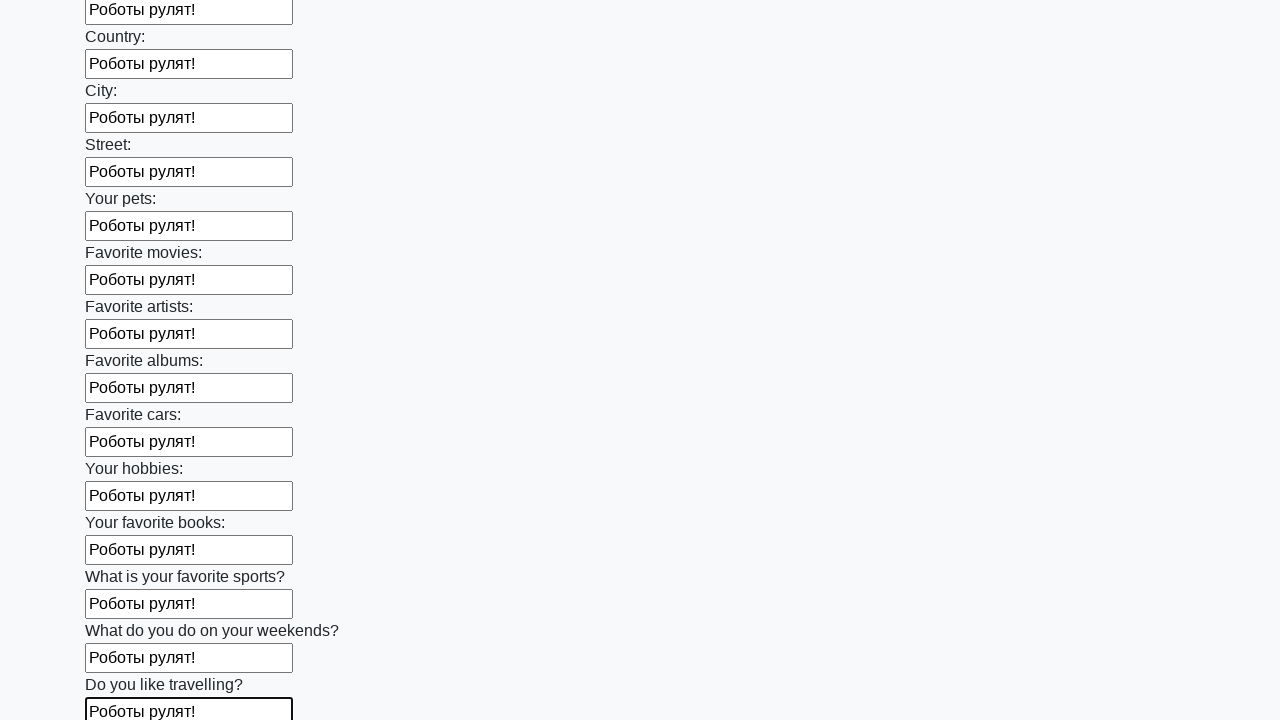

Filled input field with text 'Роботы рулят!' on xpath=//input >> nth=16
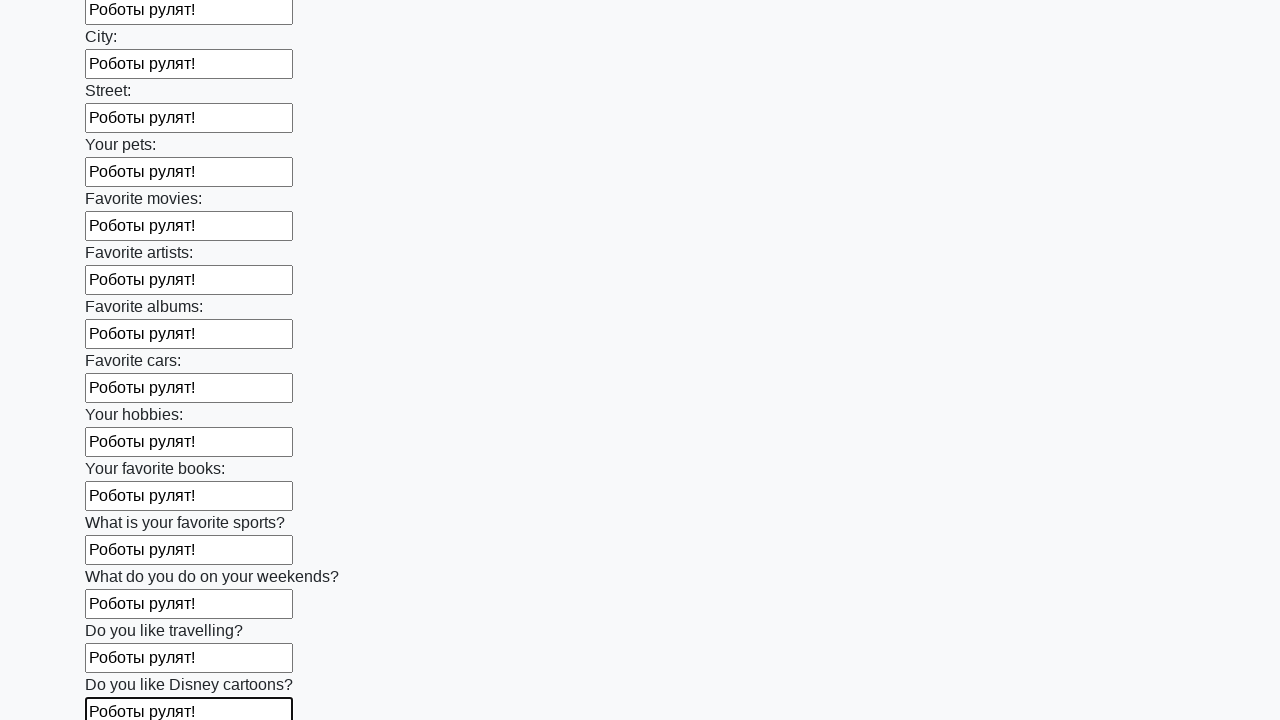

Filled input field with text 'Роботы рулят!' on xpath=//input >> nth=17
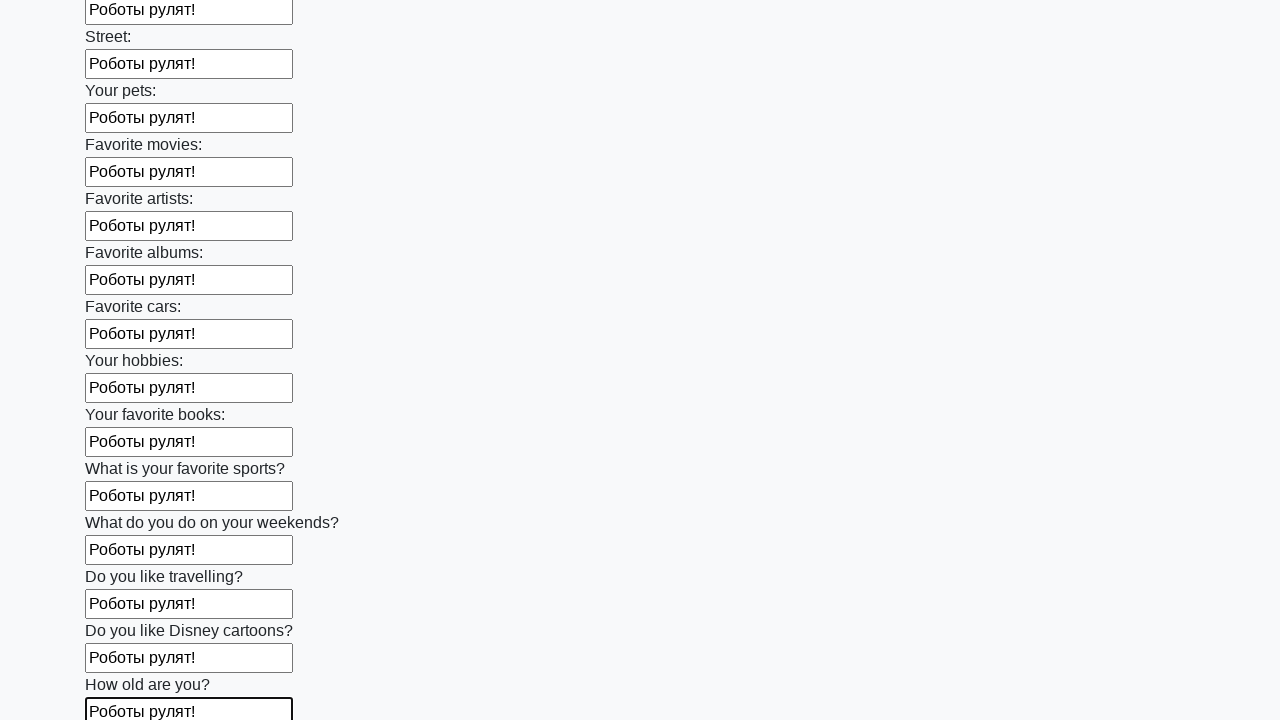

Filled input field with text 'Роботы рулят!' on xpath=//input >> nth=18
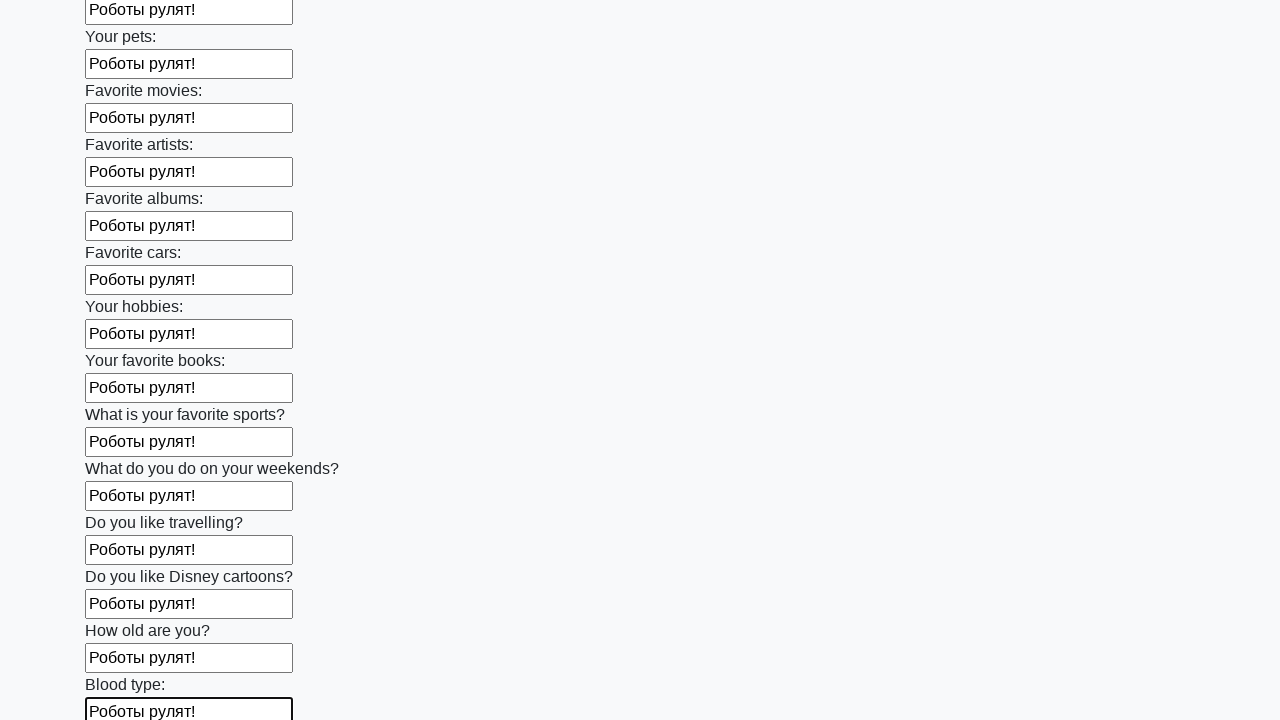

Filled input field with text 'Роботы рулят!' on xpath=//input >> nth=19
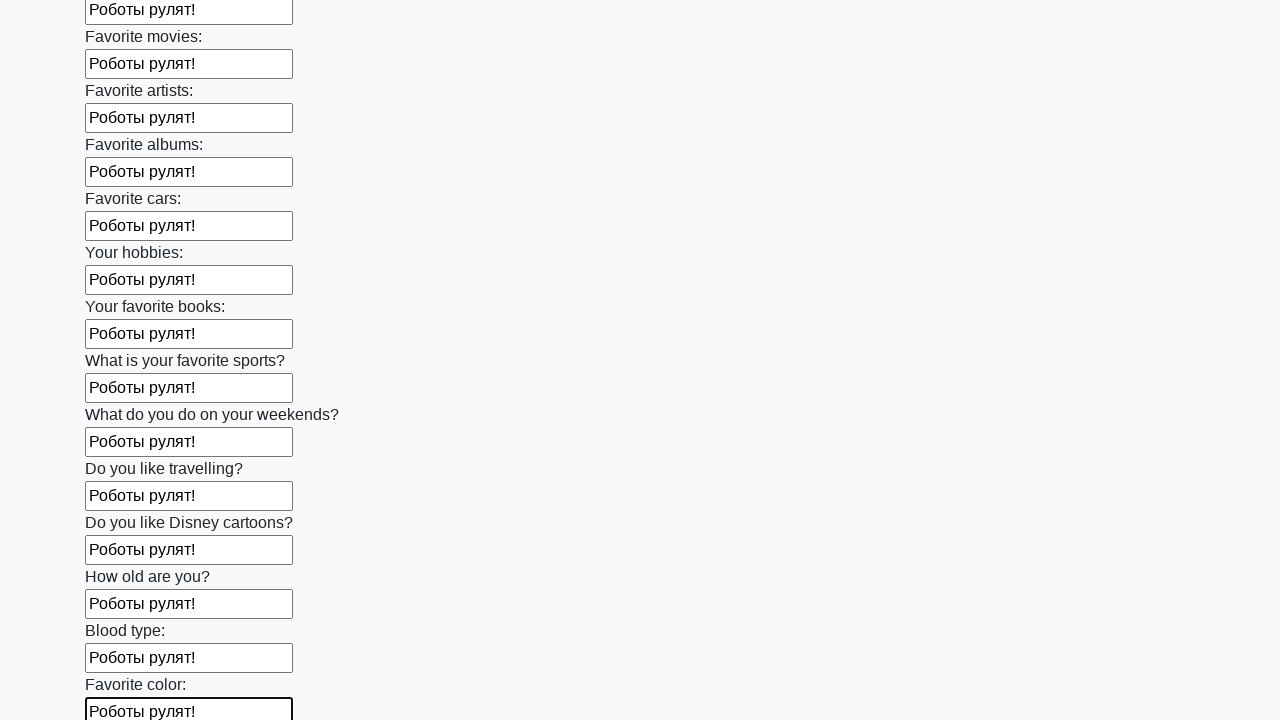

Filled input field with text 'Роботы рулят!' on xpath=//input >> nth=20
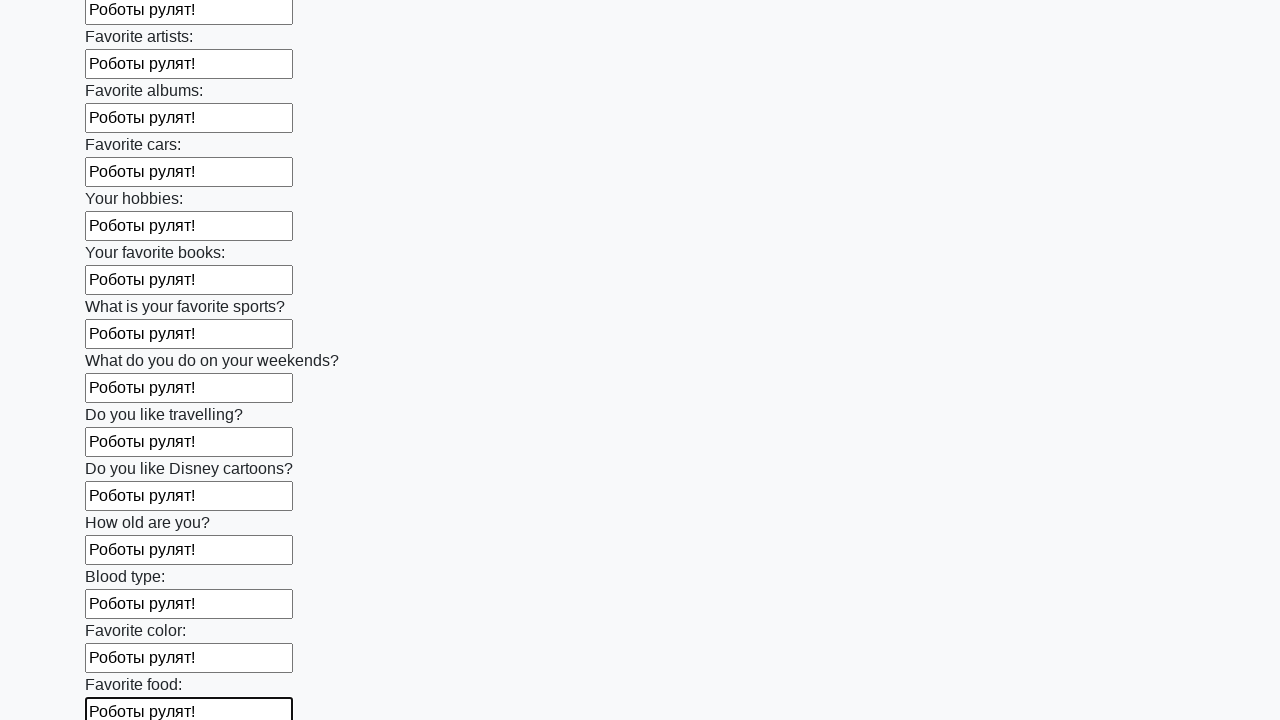

Filled input field with text 'Роботы рулят!' on xpath=//input >> nth=21
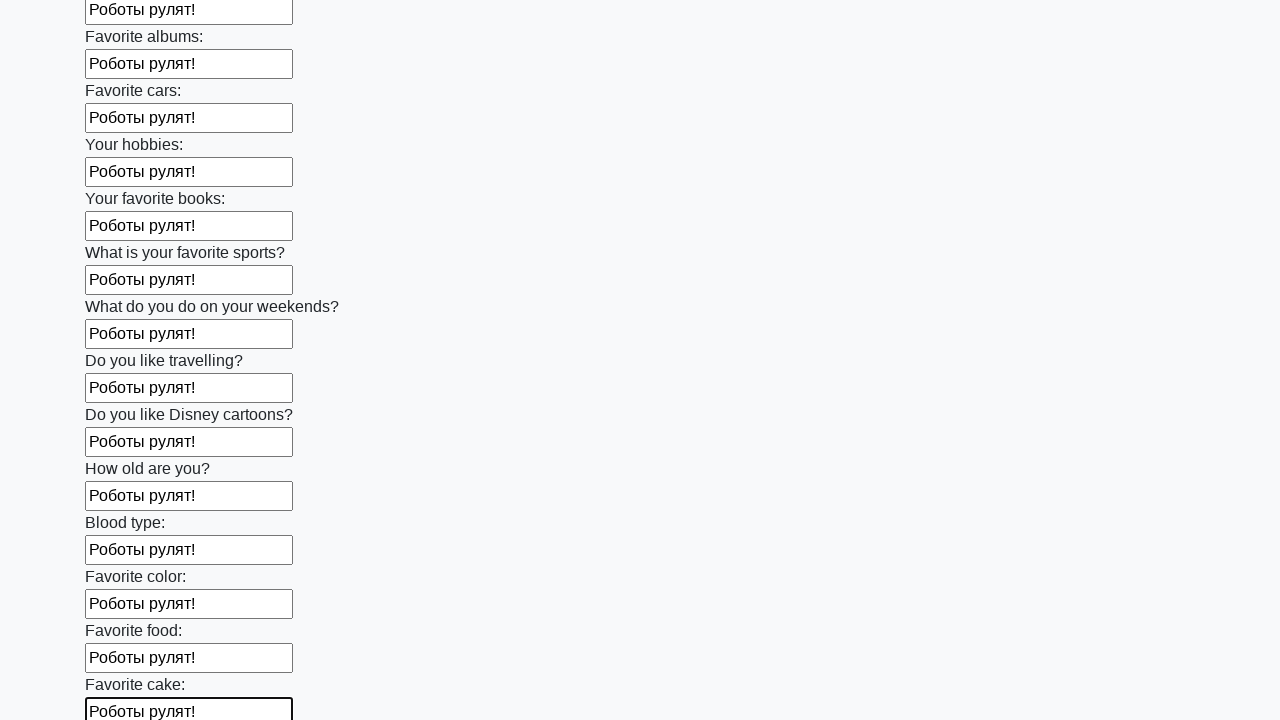

Filled input field with text 'Роботы рулят!' on xpath=//input >> nth=22
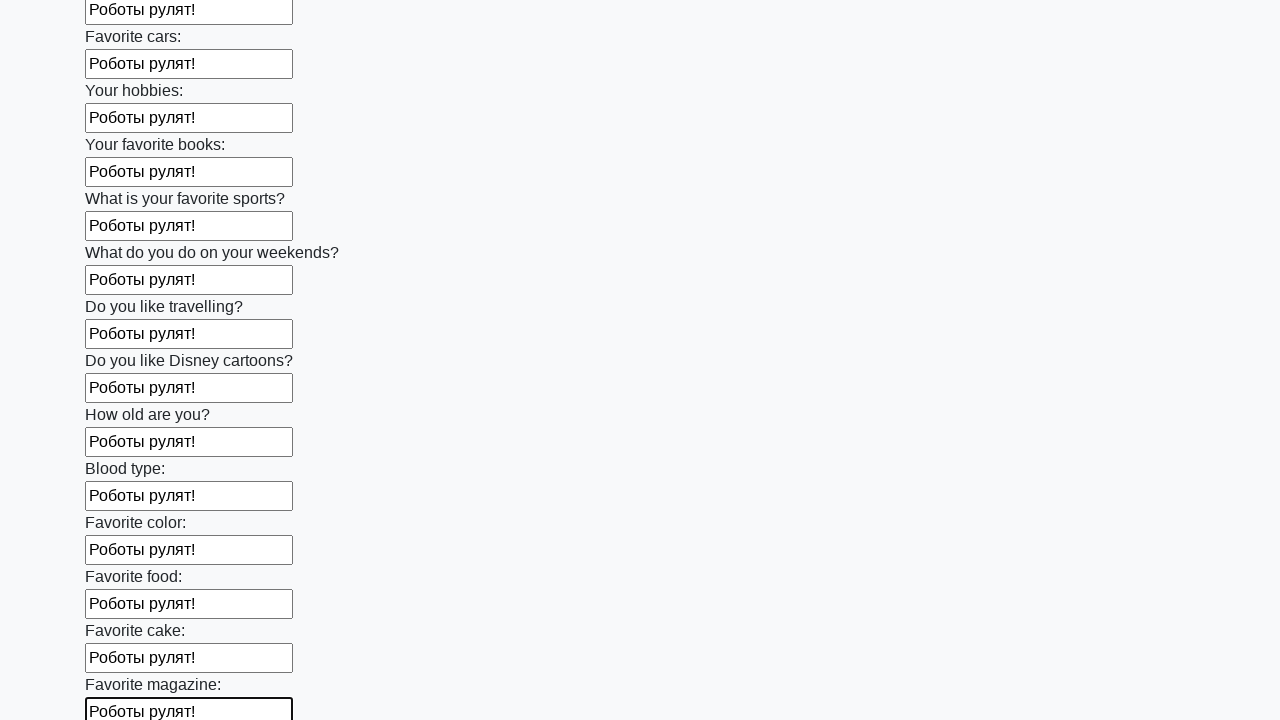

Filled input field with text 'Роботы рулят!' on xpath=//input >> nth=23
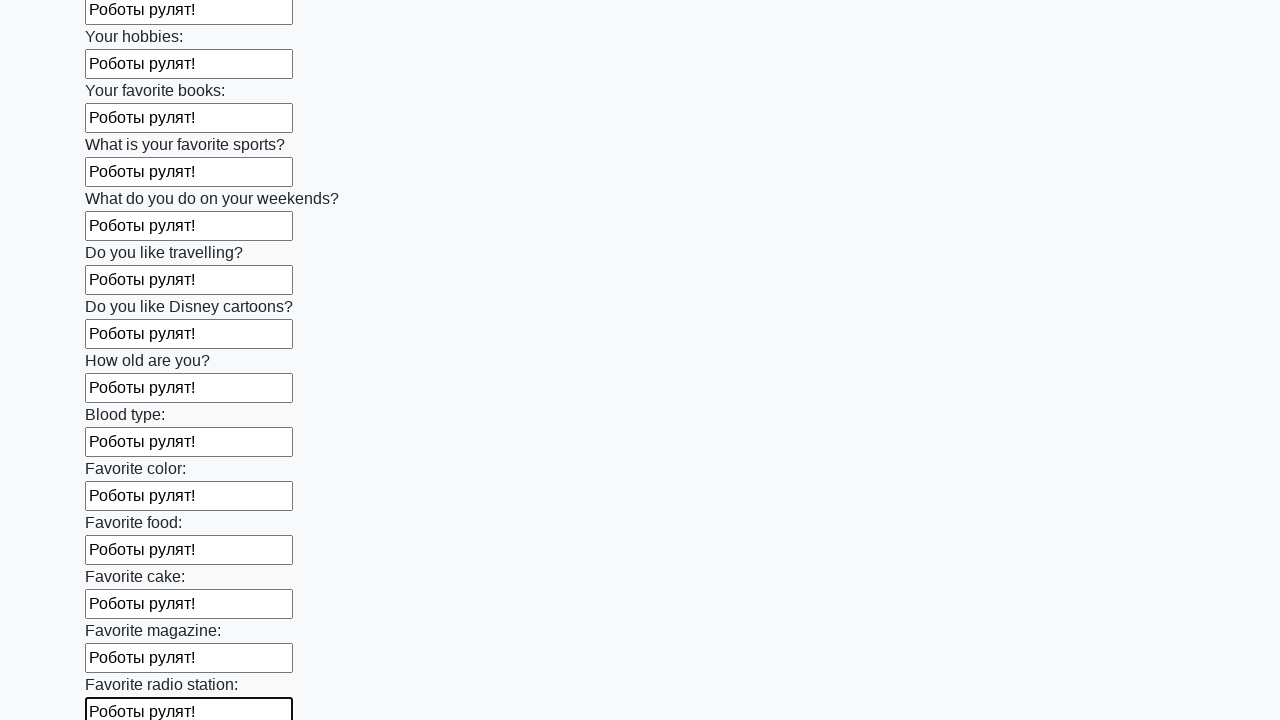

Filled input field with text 'Роботы рулят!' on xpath=//input >> nth=24
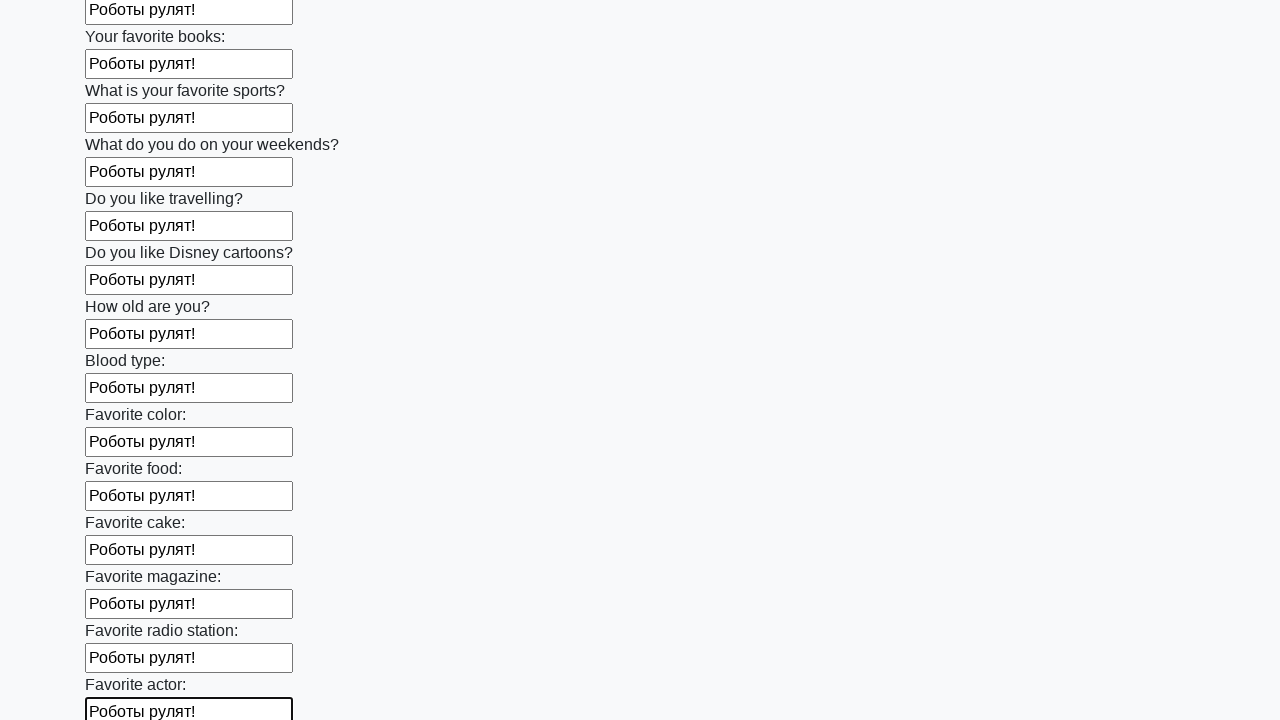

Filled input field with text 'Роботы рулят!' on xpath=//input >> nth=25
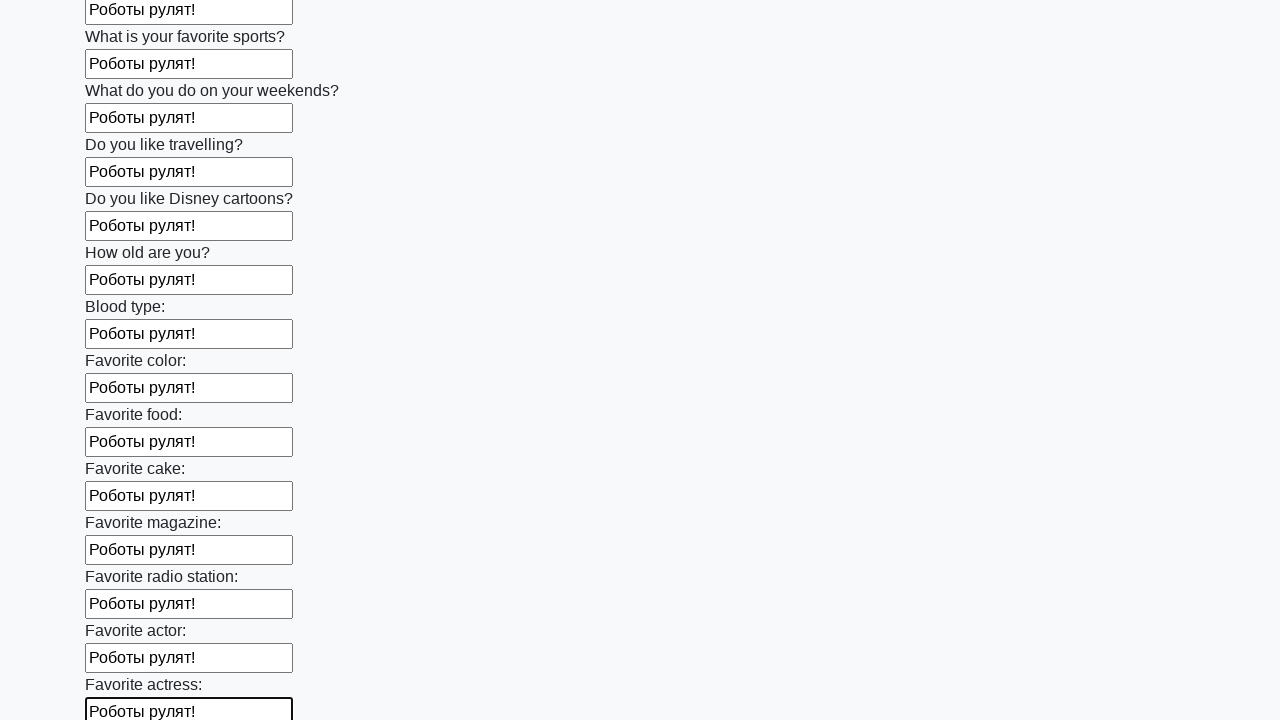

Filled input field with text 'Роботы рулят!' on xpath=//input >> nth=26
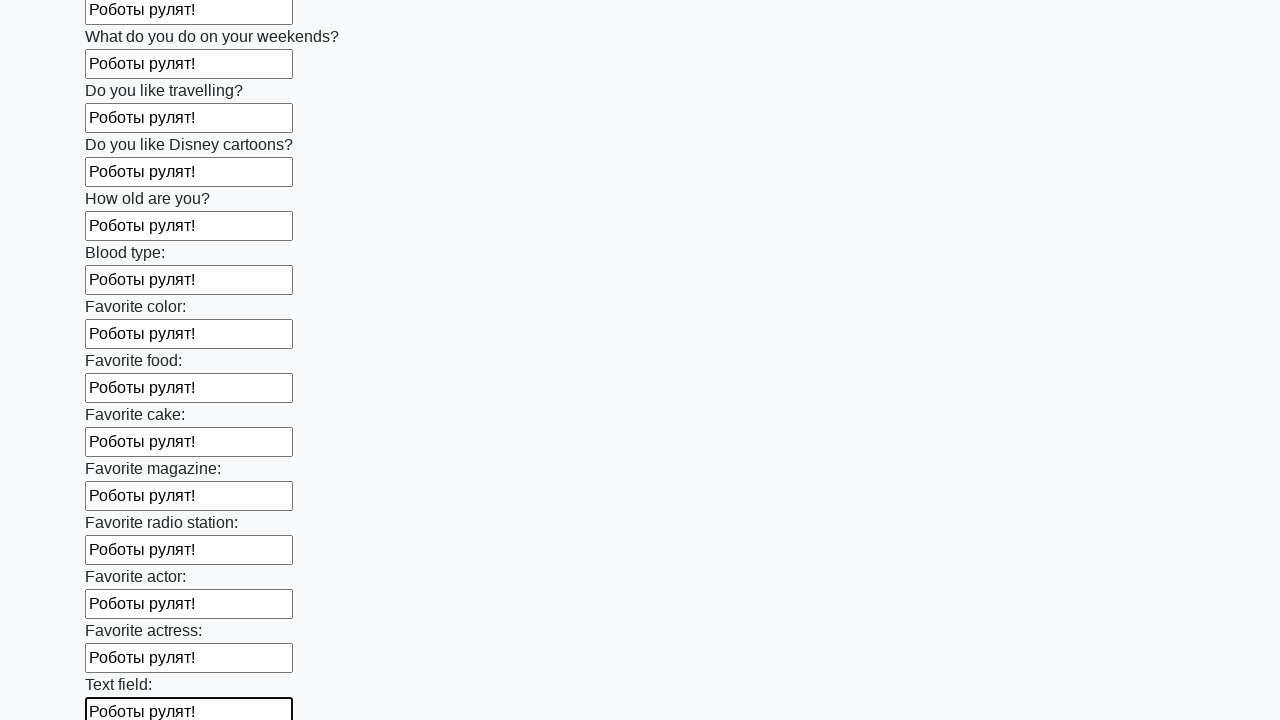

Filled input field with text 'Роботы рулят!' on xpath=//input >> nth=27
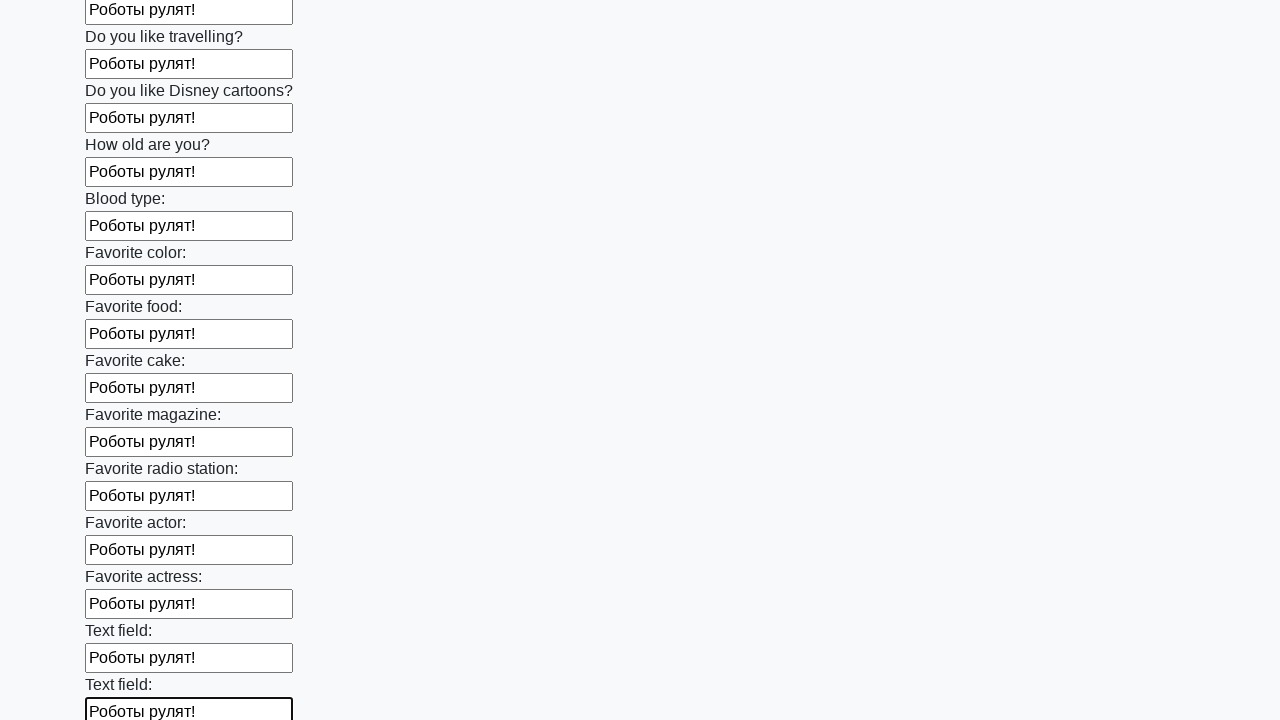

Filled input field with text 'Роботы рулят!' on xpath=//input >> nth=28
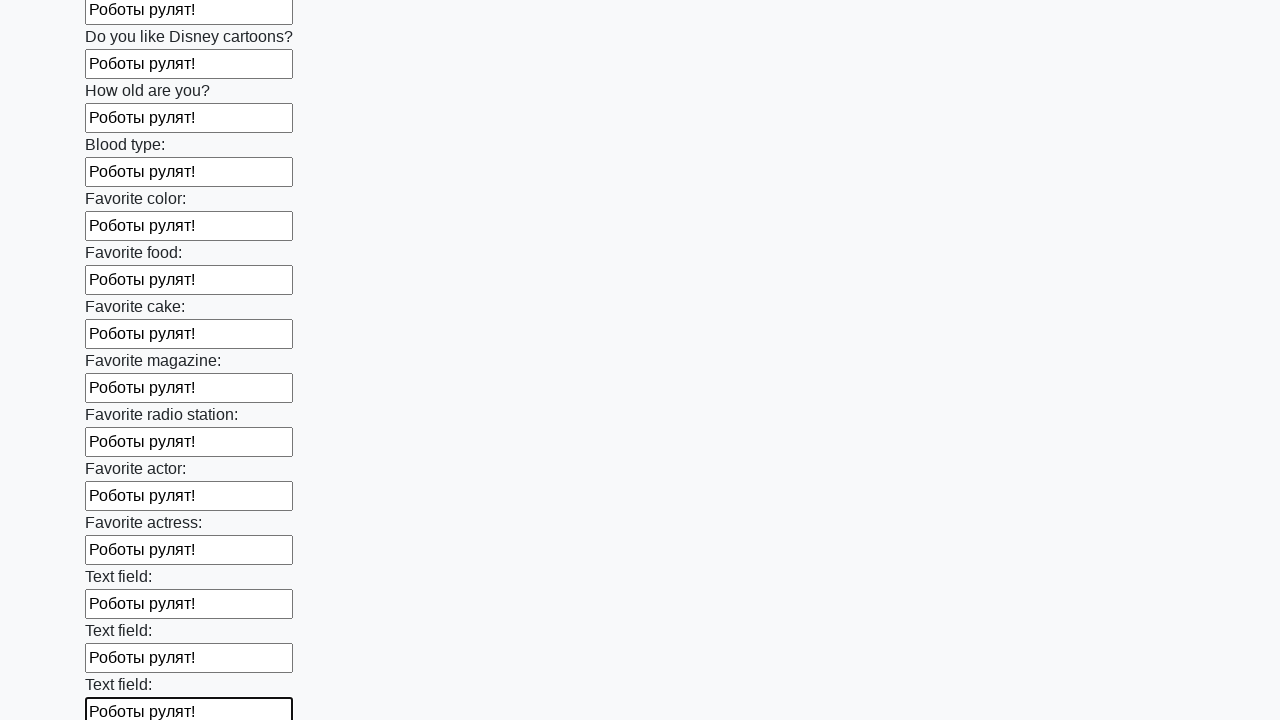

Filled input field with text 'Роботы рулят!' on xpath=//input >> nth=29
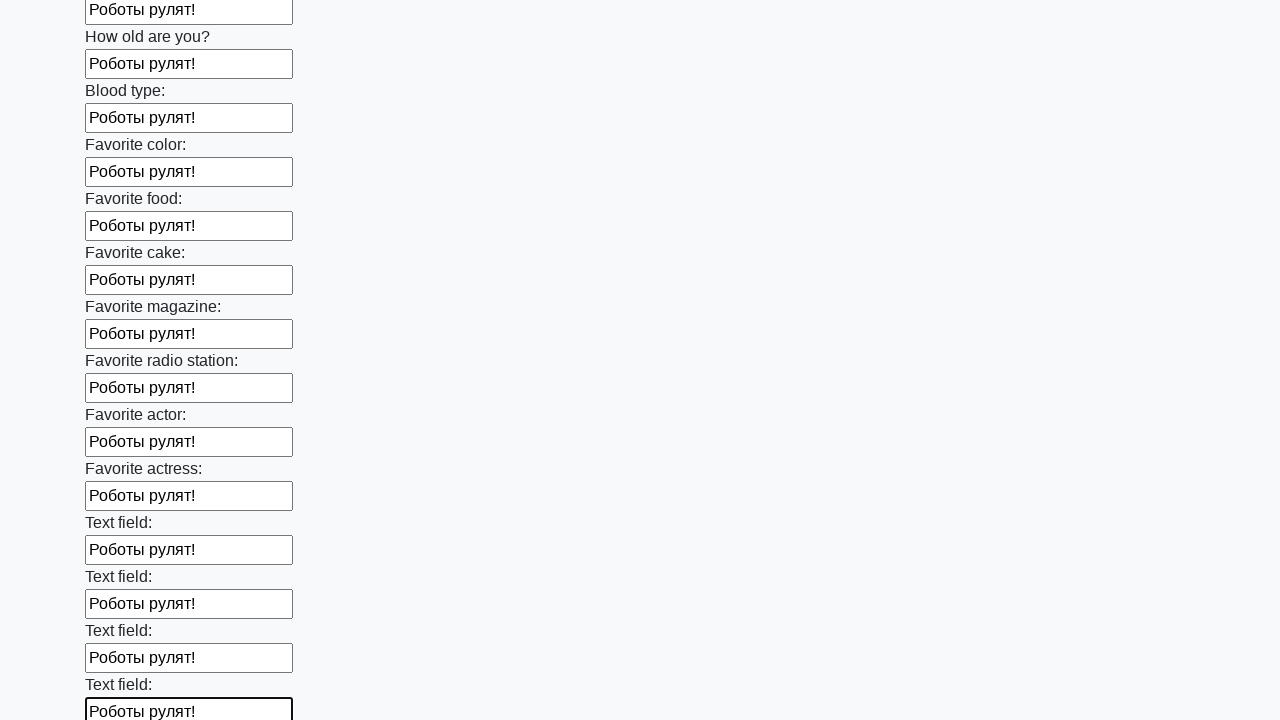

Filled input field with text 'Роботы рулят!' on xpath=//input >> nth=30
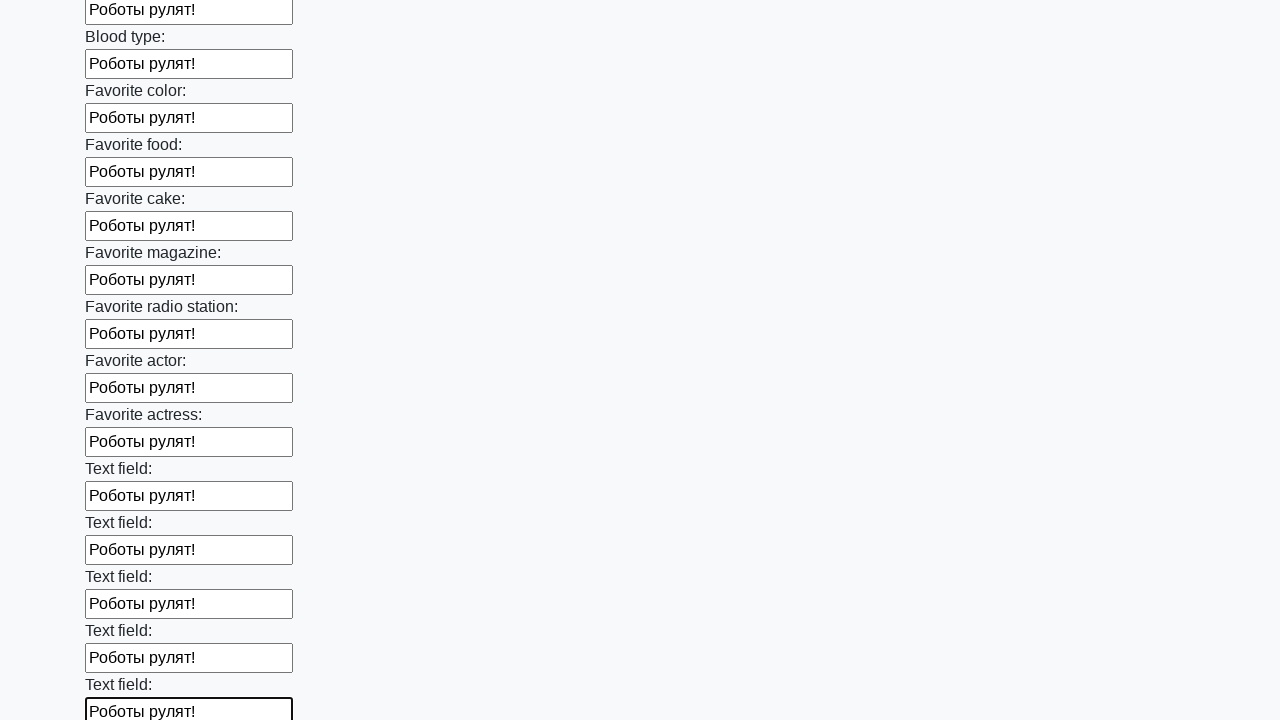

Filled input field with text 'Роботы рулят!' on xpath=//input >> nth=31
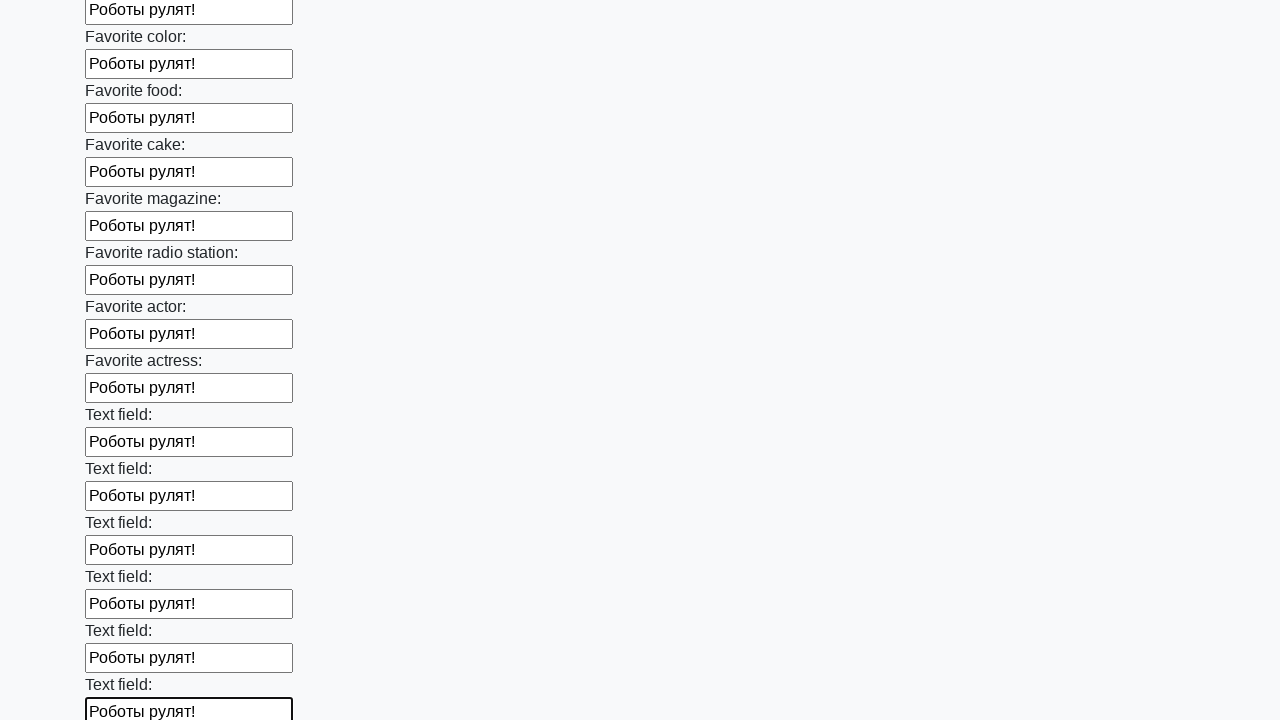

Filled input field with text 'Роботы рулят!' on xpath=//input >> nth=32
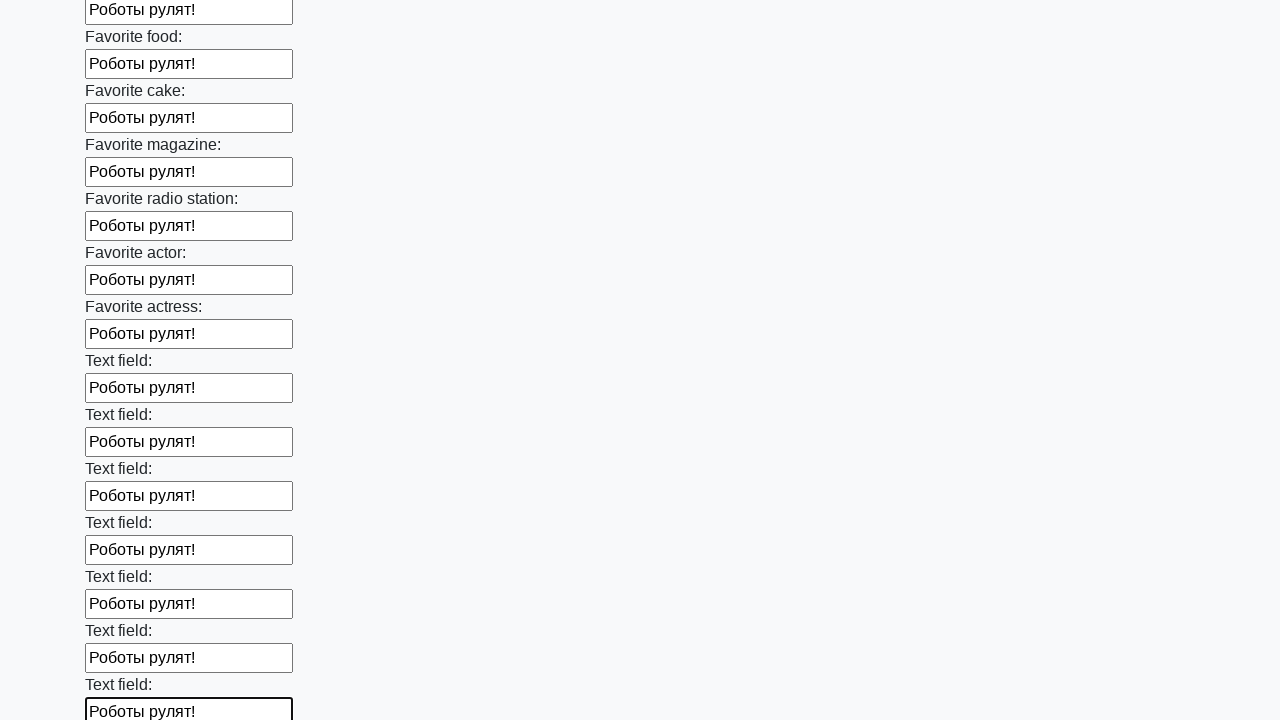

Filled input field with text 'Роботы рулят!' on xpath=//input >> nth=33
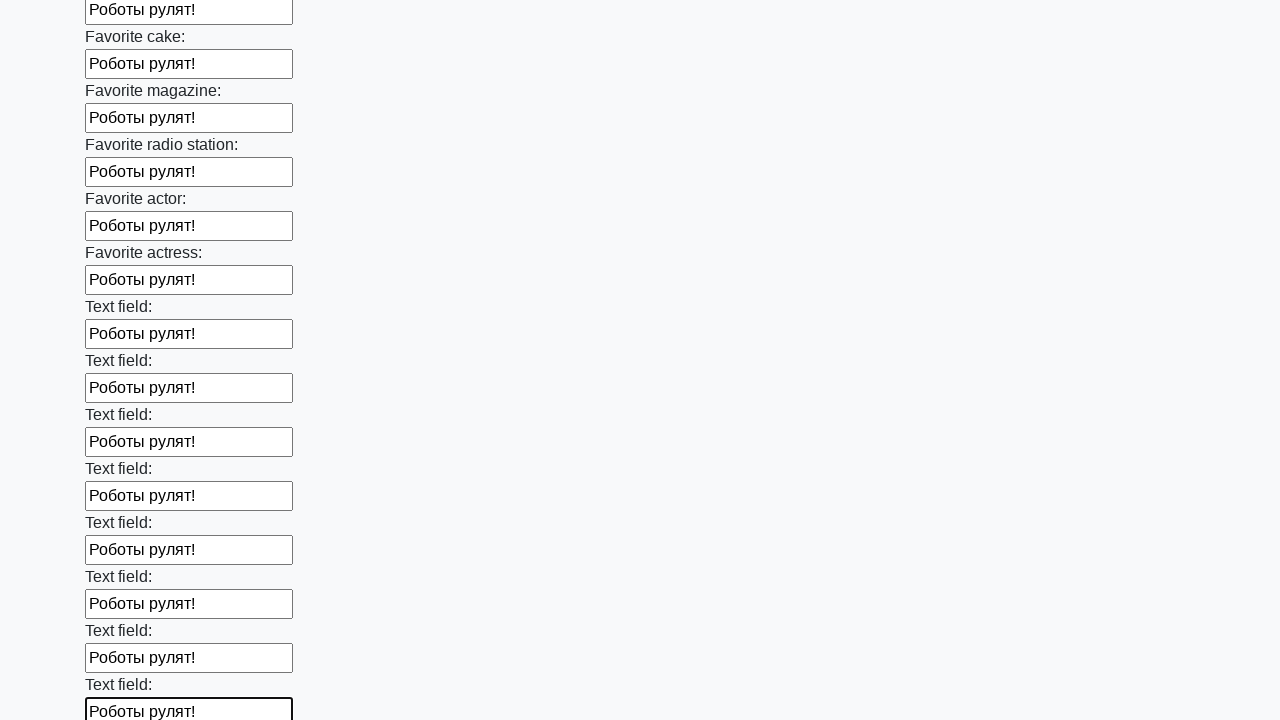

Filled input field with text 'Роботы рулят!' on xpath=//input >> nth=34
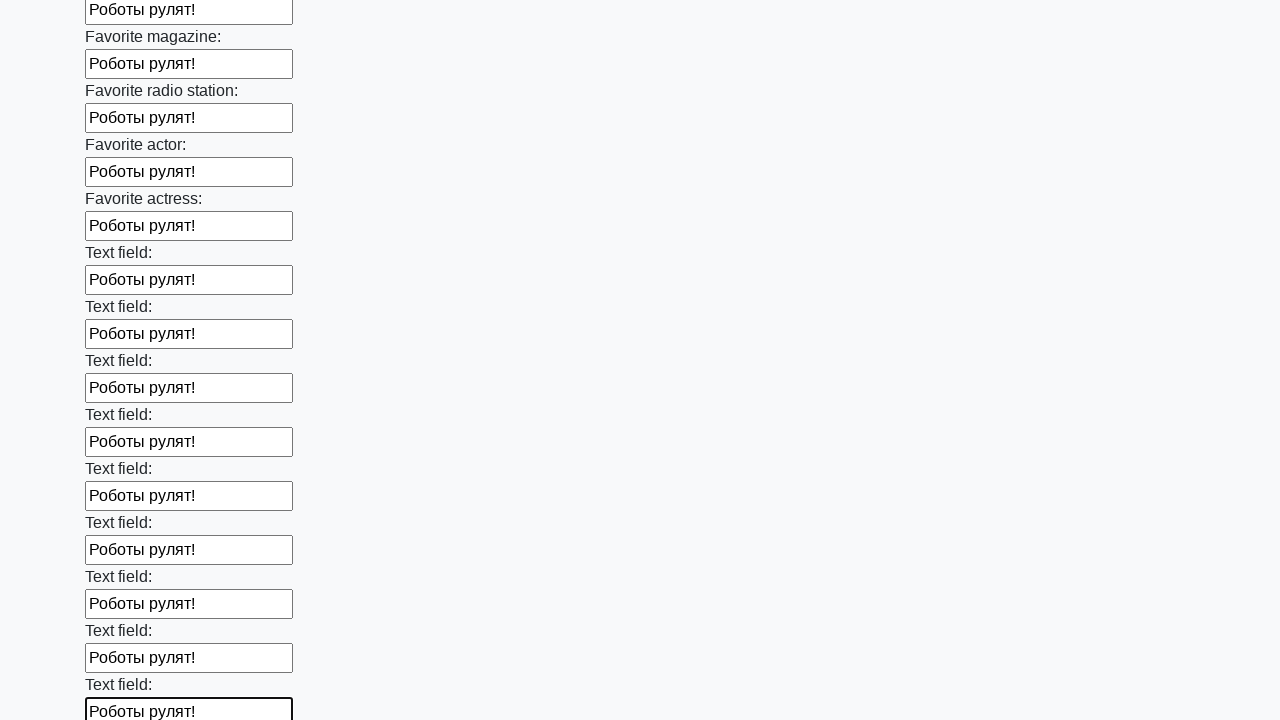

Filled input field with text 'Роботы рулят!' on xpath=//input >> nth=35
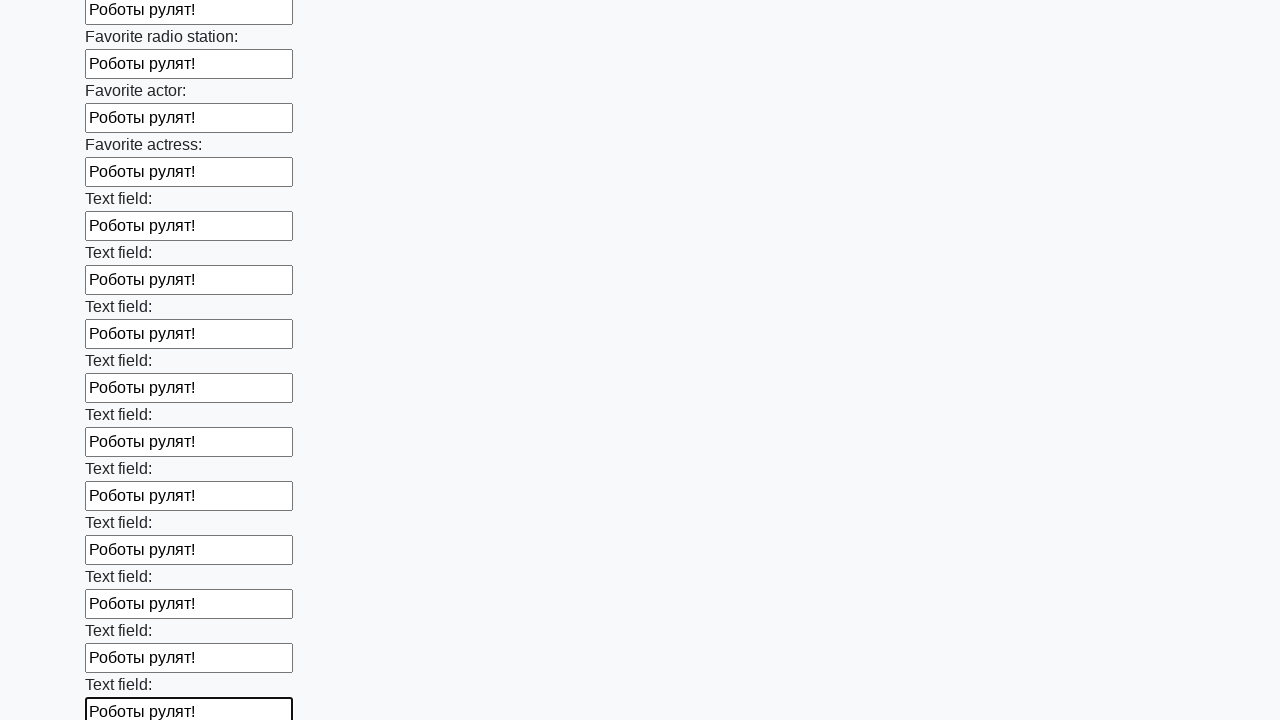

Filled input field with text 'Роботы рулят!' on xpath=//input >> nth=36
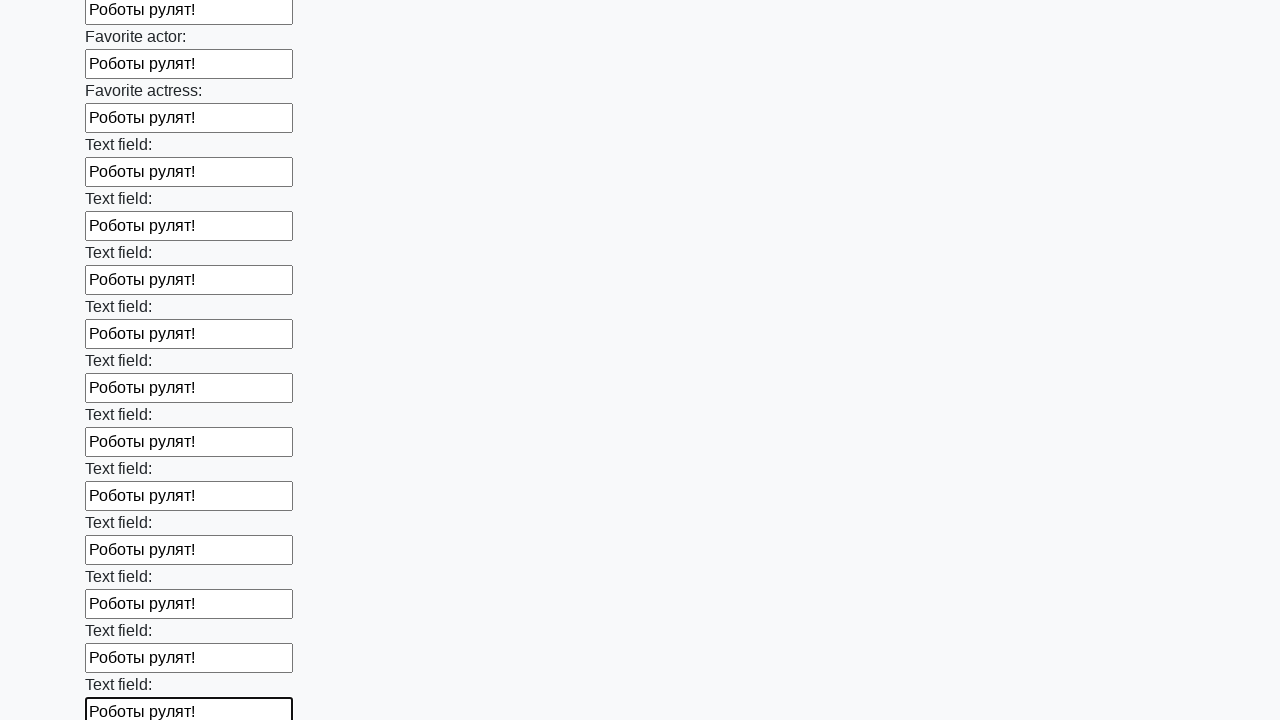

Filled input field with text 'Роботы рулят!' on xpath=//input >> nth=37
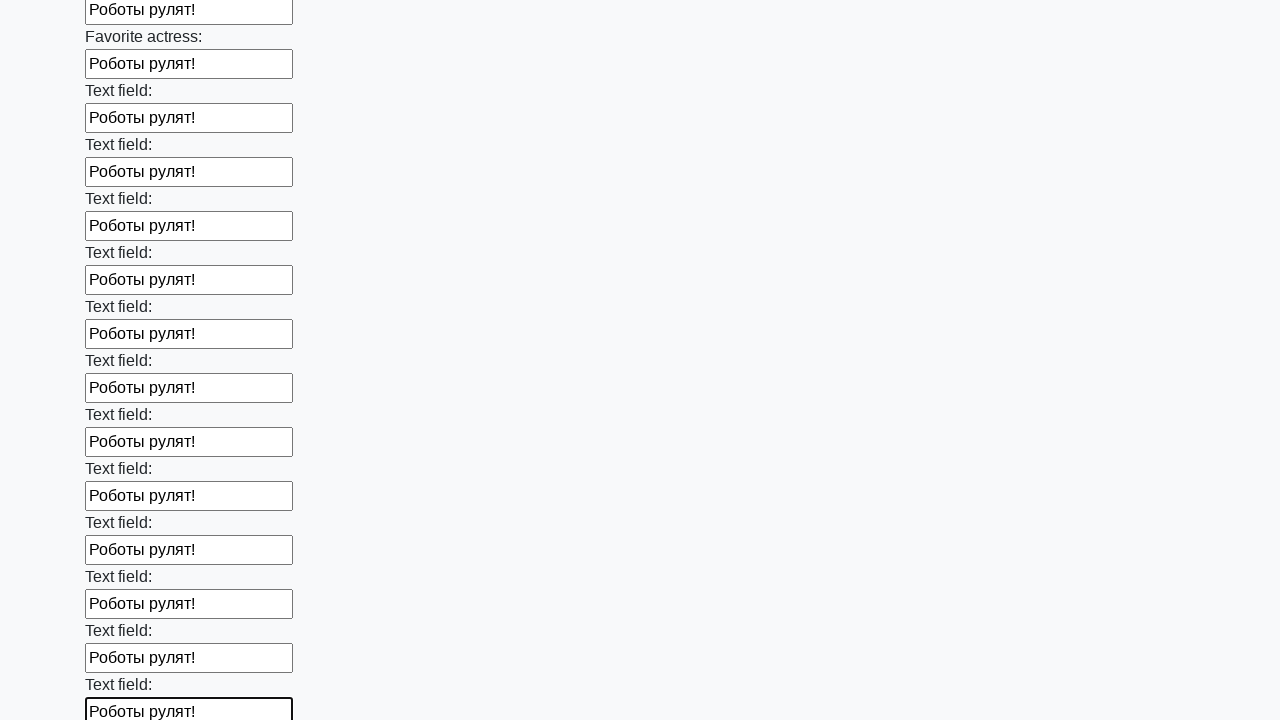

Filled input field with text 'Роботы рулят!' on xpath=//input >> nth=38
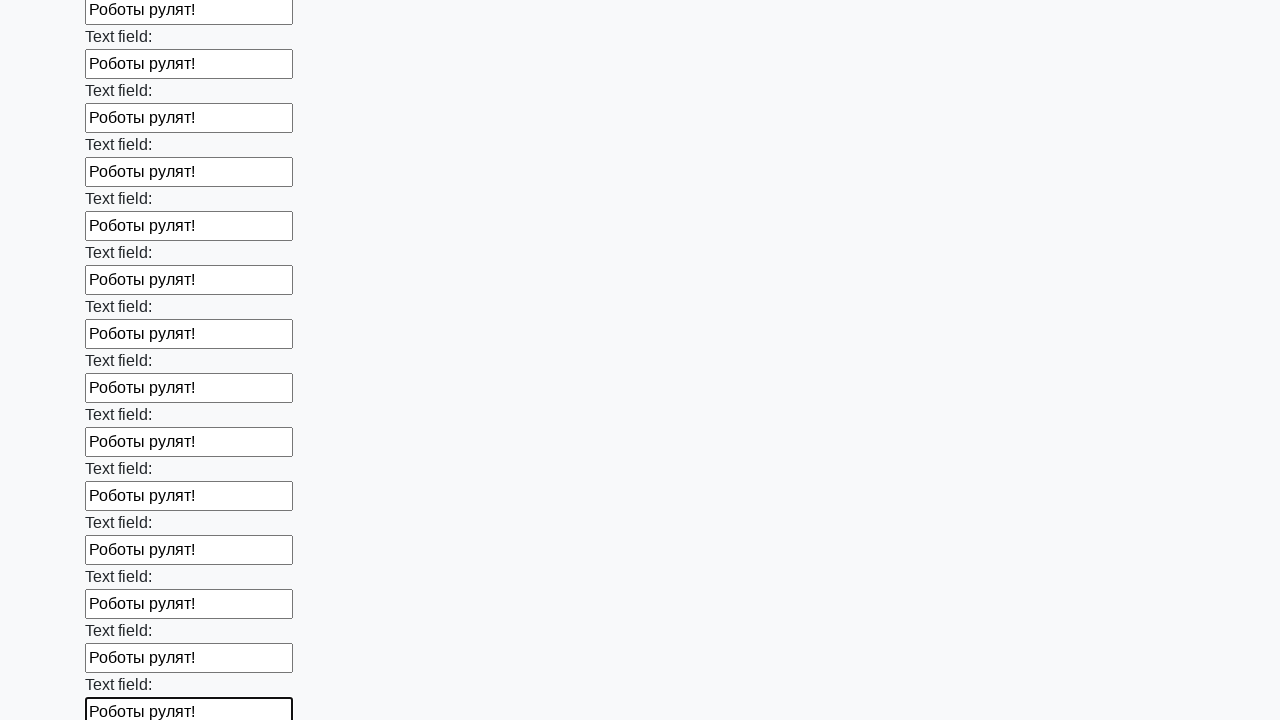

Filled input field with text 'Роботы рулят!' on xpath=//input >> nth=39
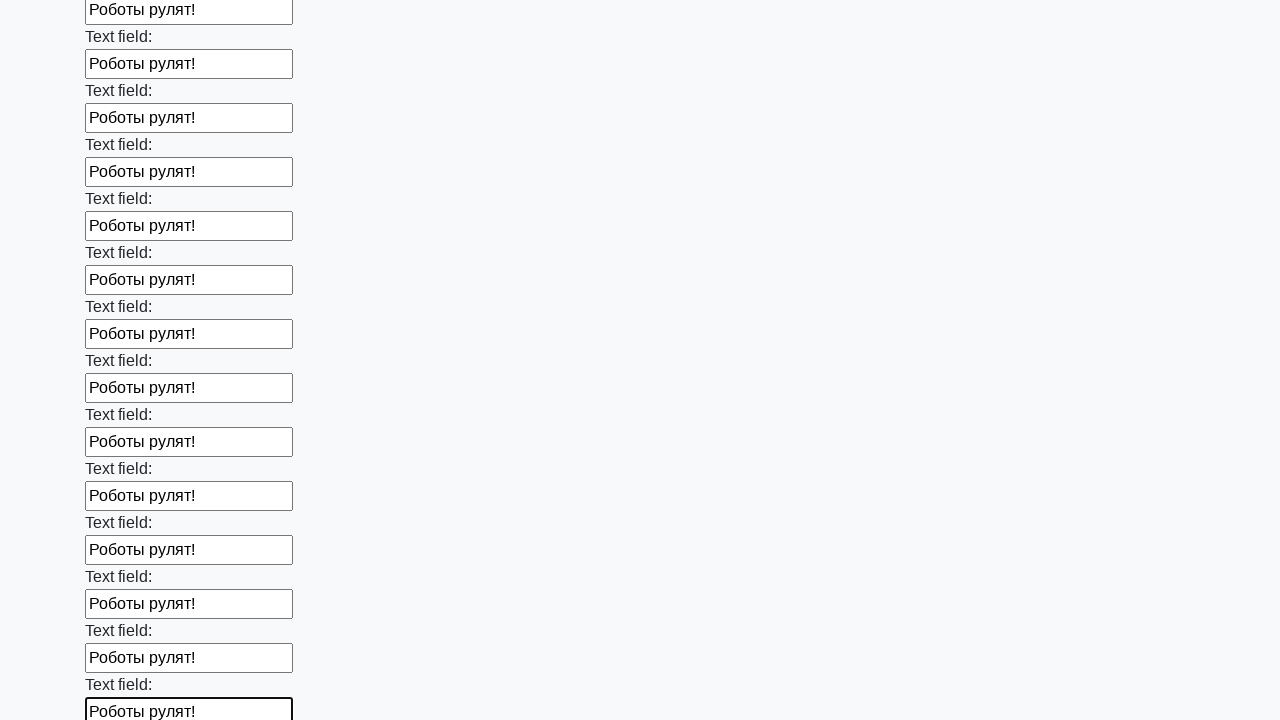

Filled input field with text 'Роботы рулят!' on xpath=//input >> nth=40
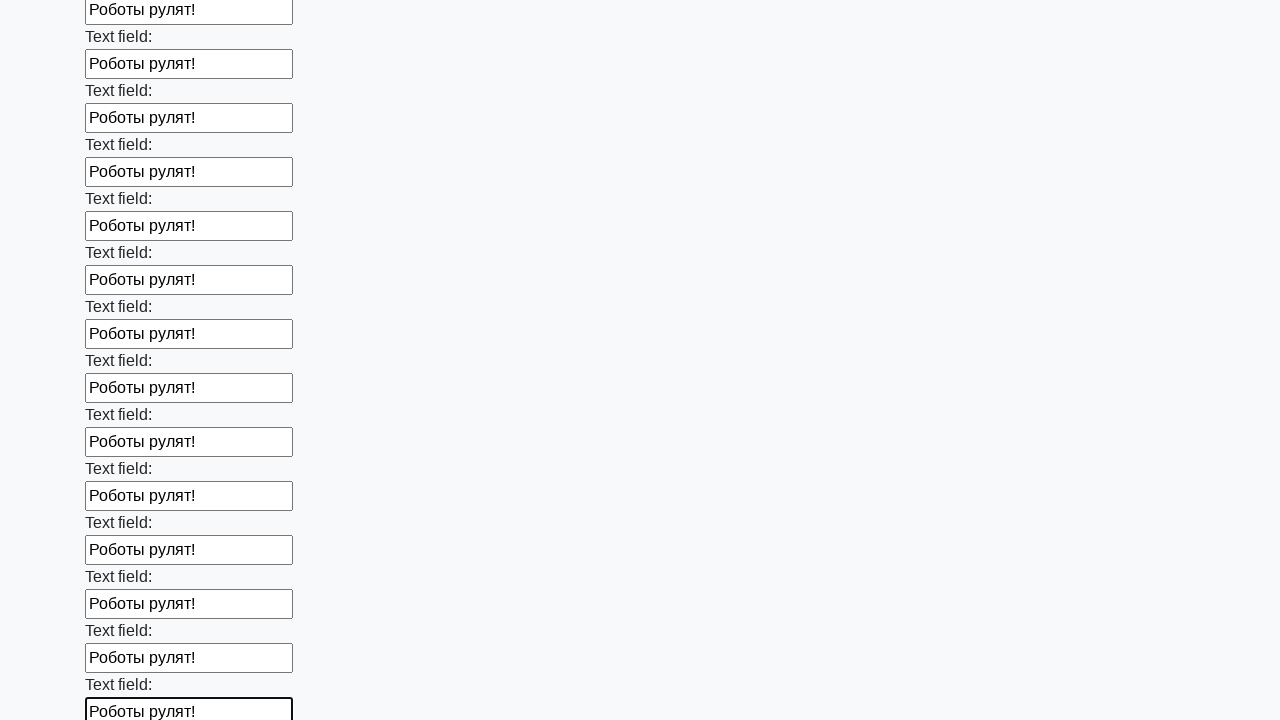

Filled input field with text 'Роботы рулят!' on xpath=//input >> nth=41
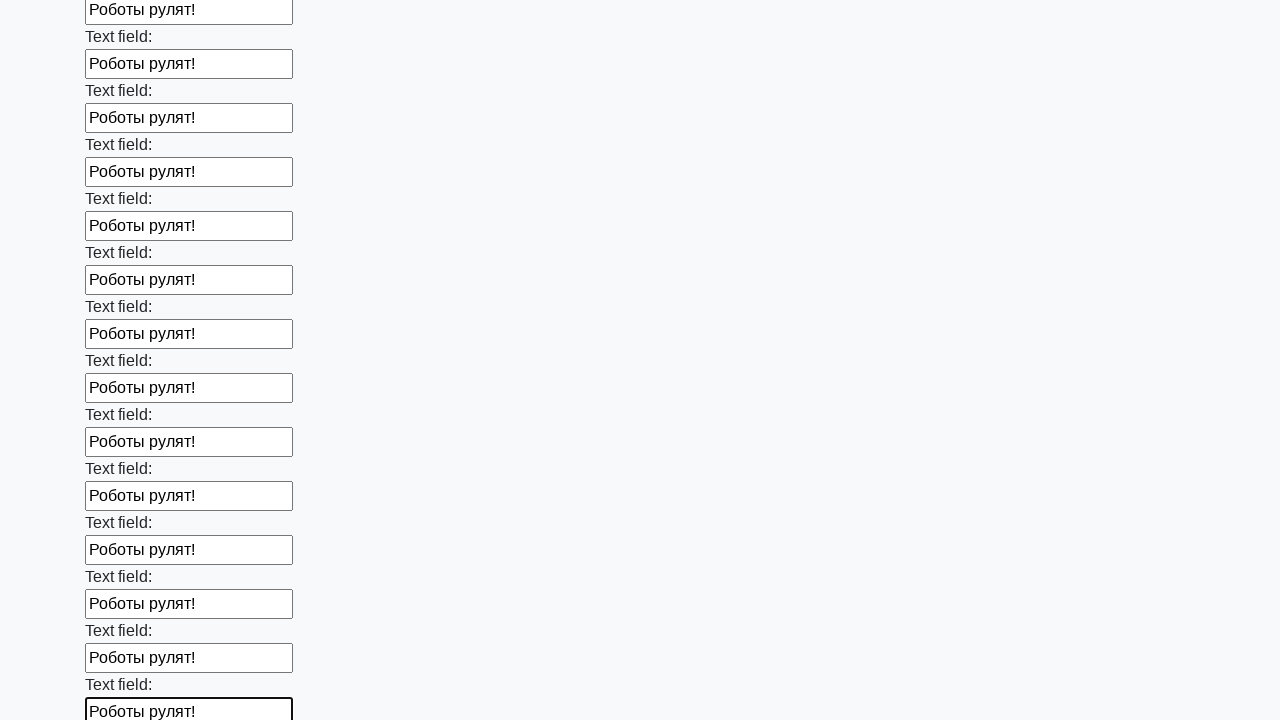

Filled input field with text 'Роботы рулят!' on xpath=//input >> nth=42
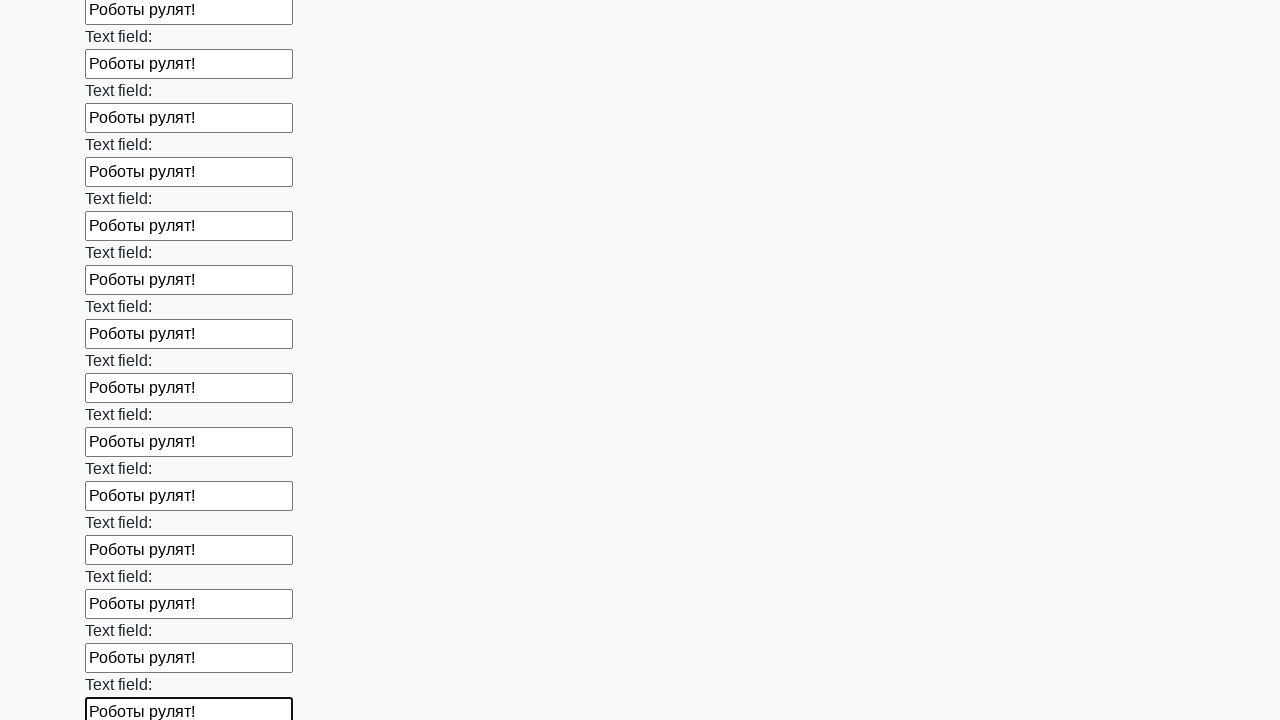

Filled input field with text 'Роботы рулят!' on xpath=//input >> nth=43
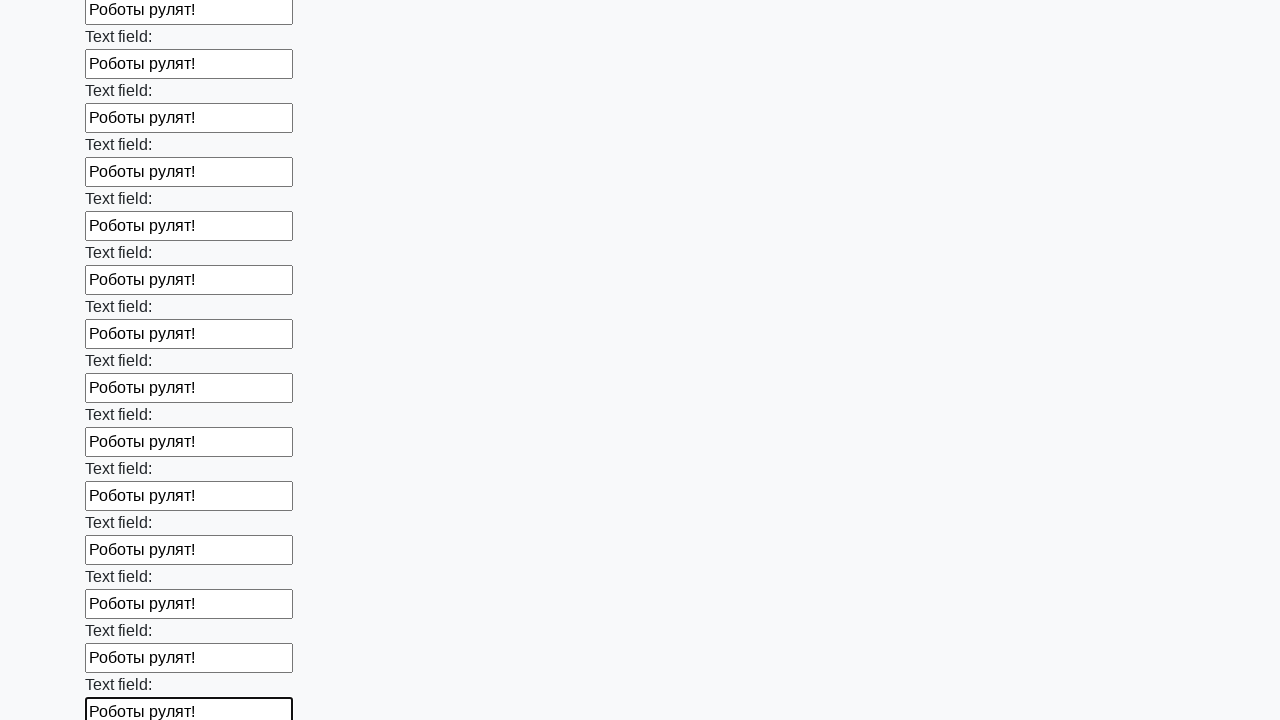

Filled input field with text 'Роботы рулят!' on xpath=//input >> nth=44
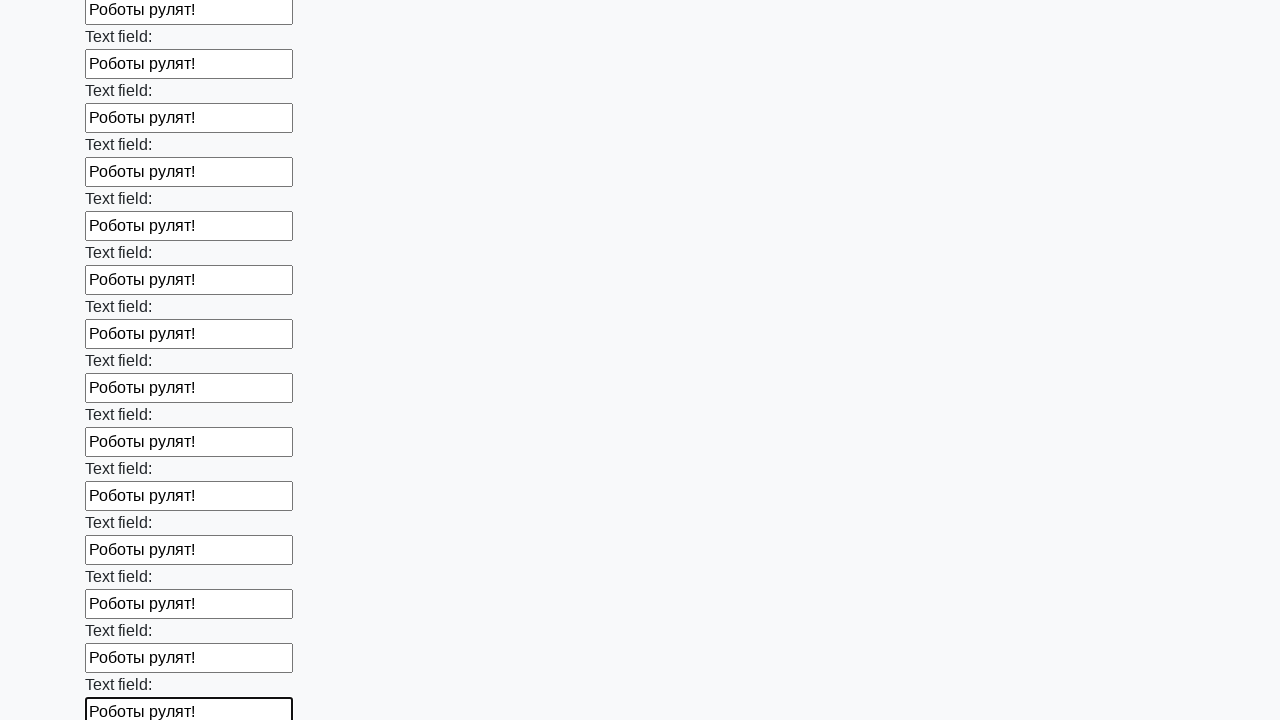

Filled input field with text 'Роботы рулят!' on xpath=//input >> nth=45
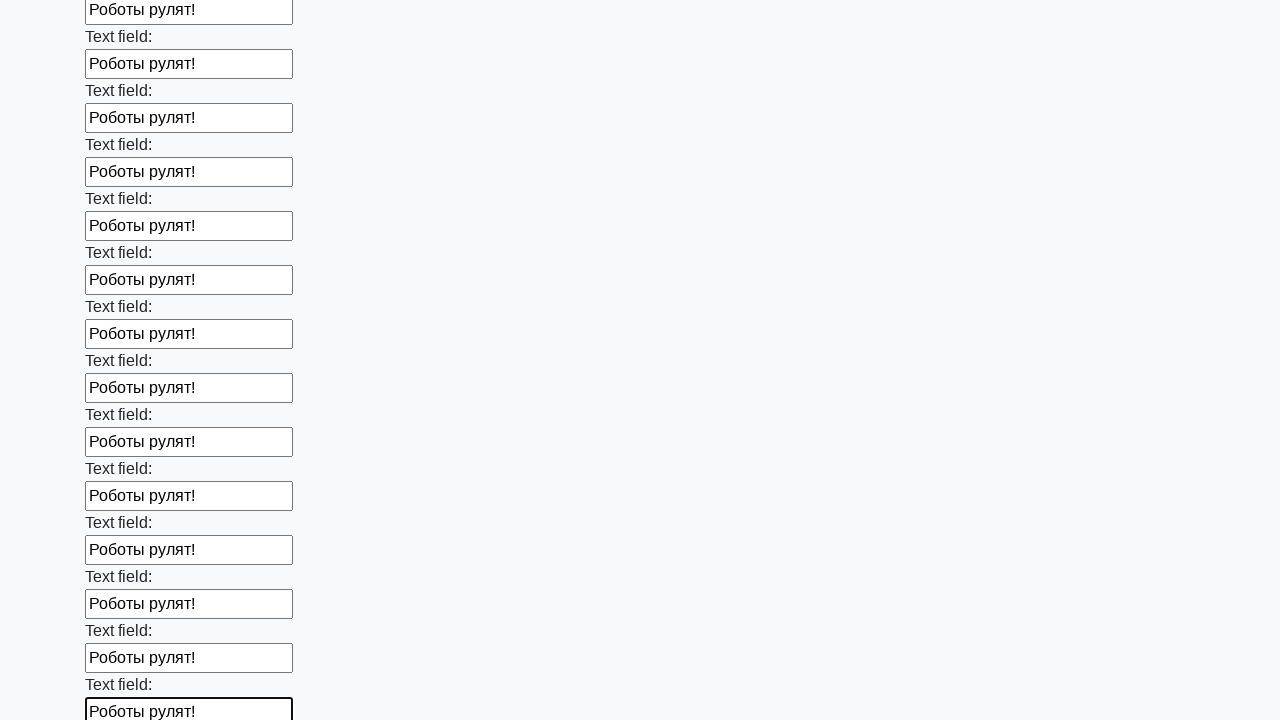

Filled input field with text 'Роботы рулят!' on xpath=//input >> nth=46
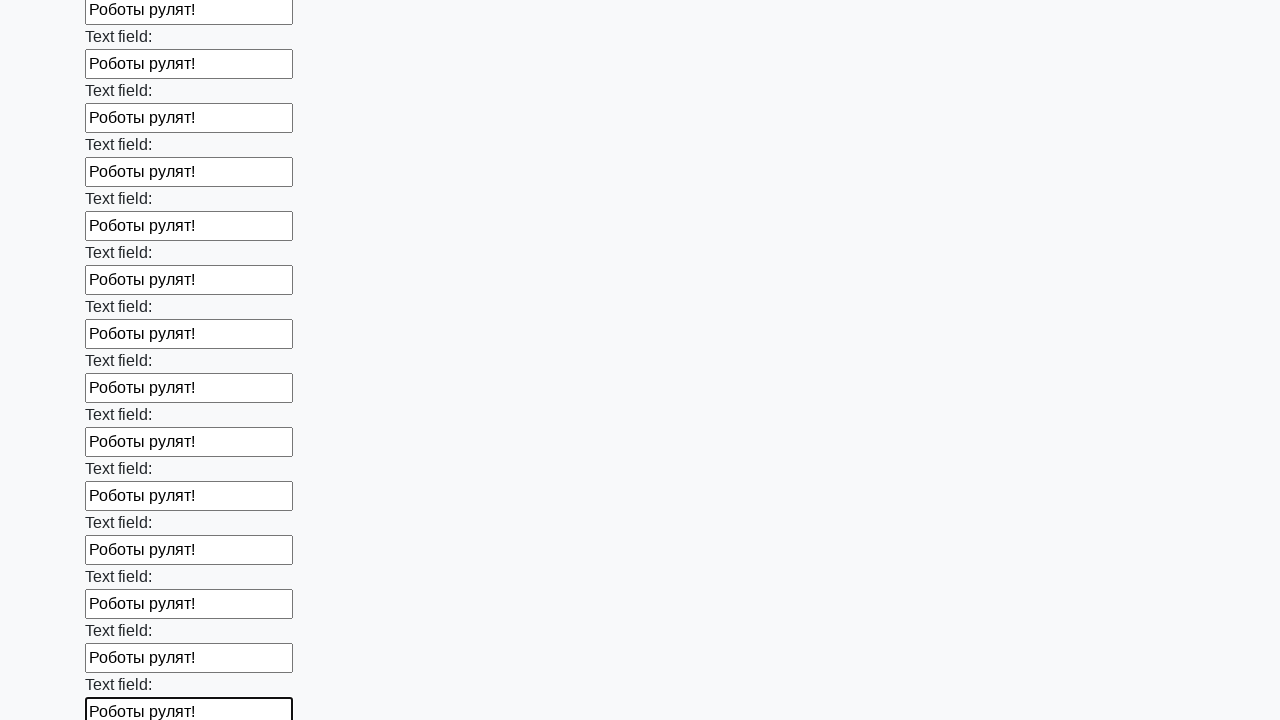

Filled input field with text 'Роботы рулят!' on xpath=//input >> nth=47
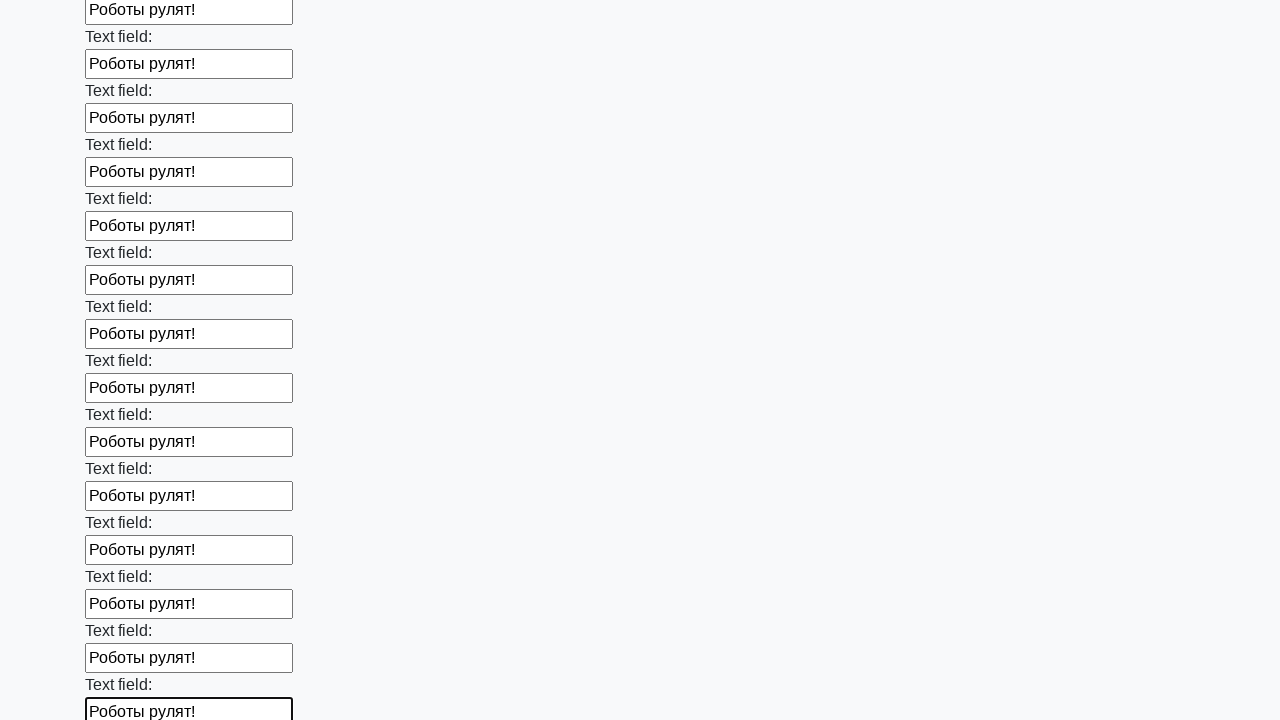

Filled input field with text 'Роботы рулят!' on xpath=//input >> nth=48
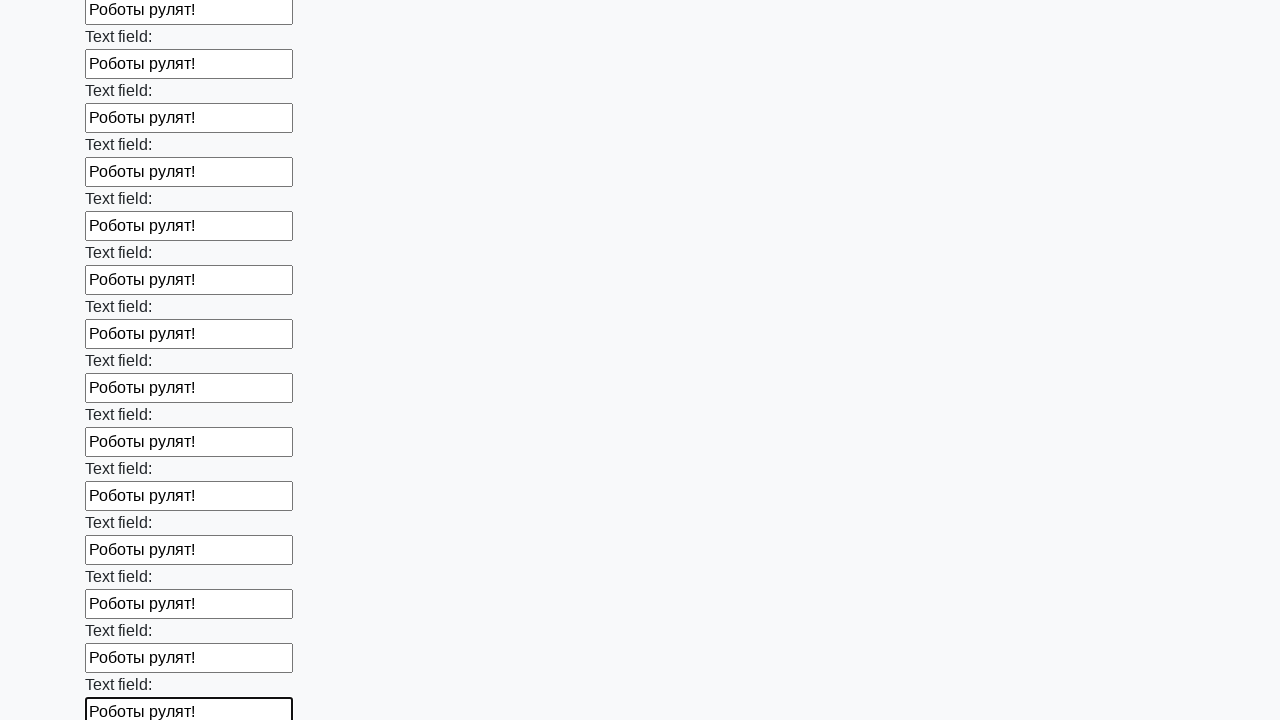

Filled input field with text 'Роботы рулят!' on xpath=//input >> nth=49
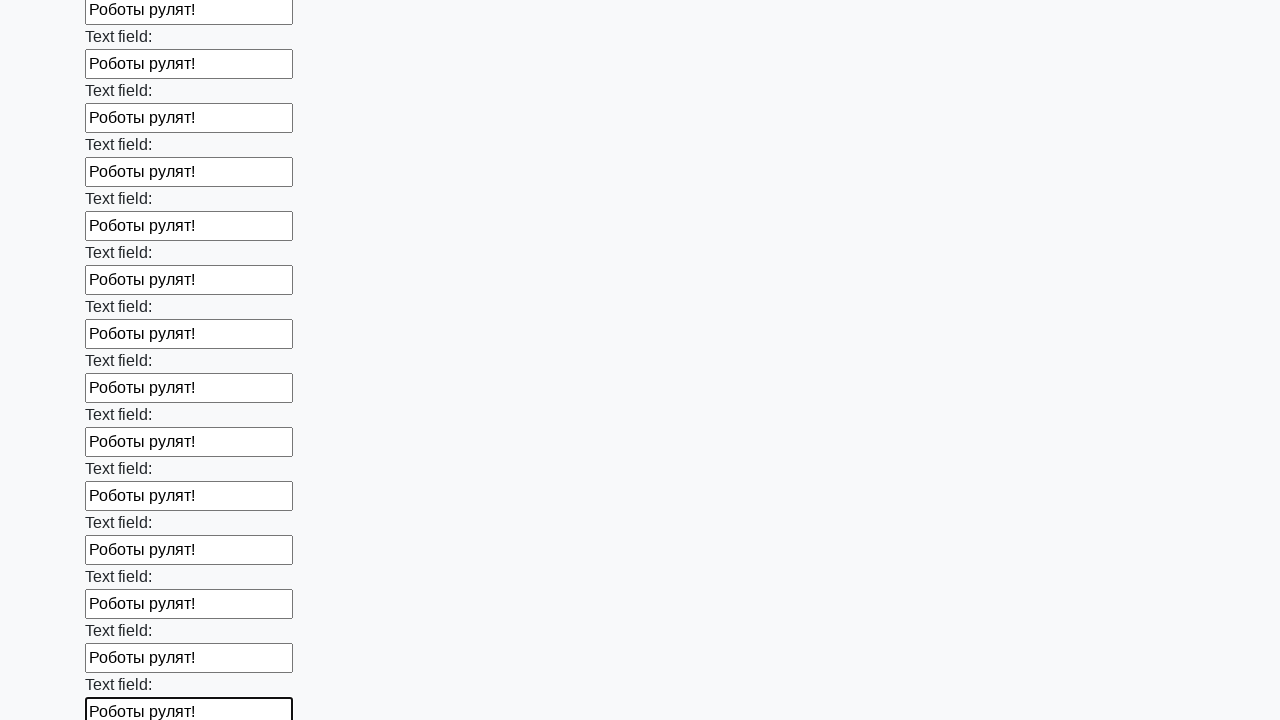

Filled input field with text 'Роботы рулят!' on xpath=//input >> nth=50
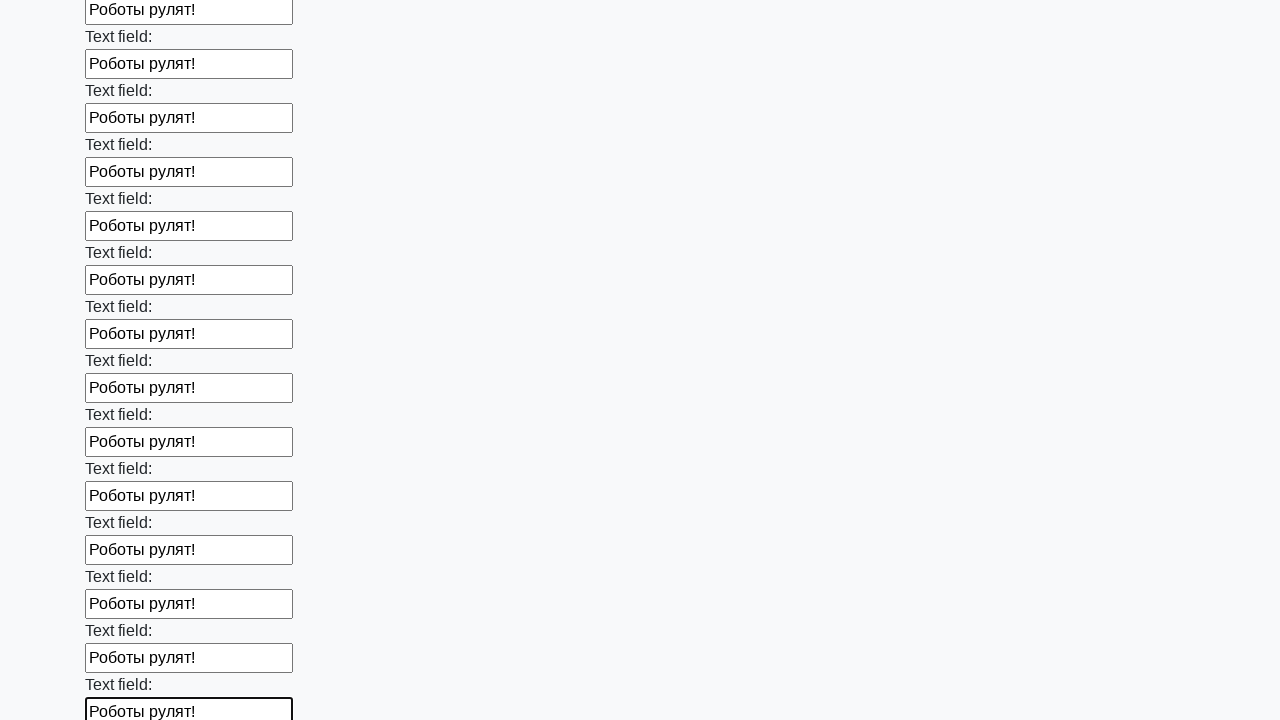

Filled input field with text 'Роботы рулят!' on xpath=//input >> nth=51
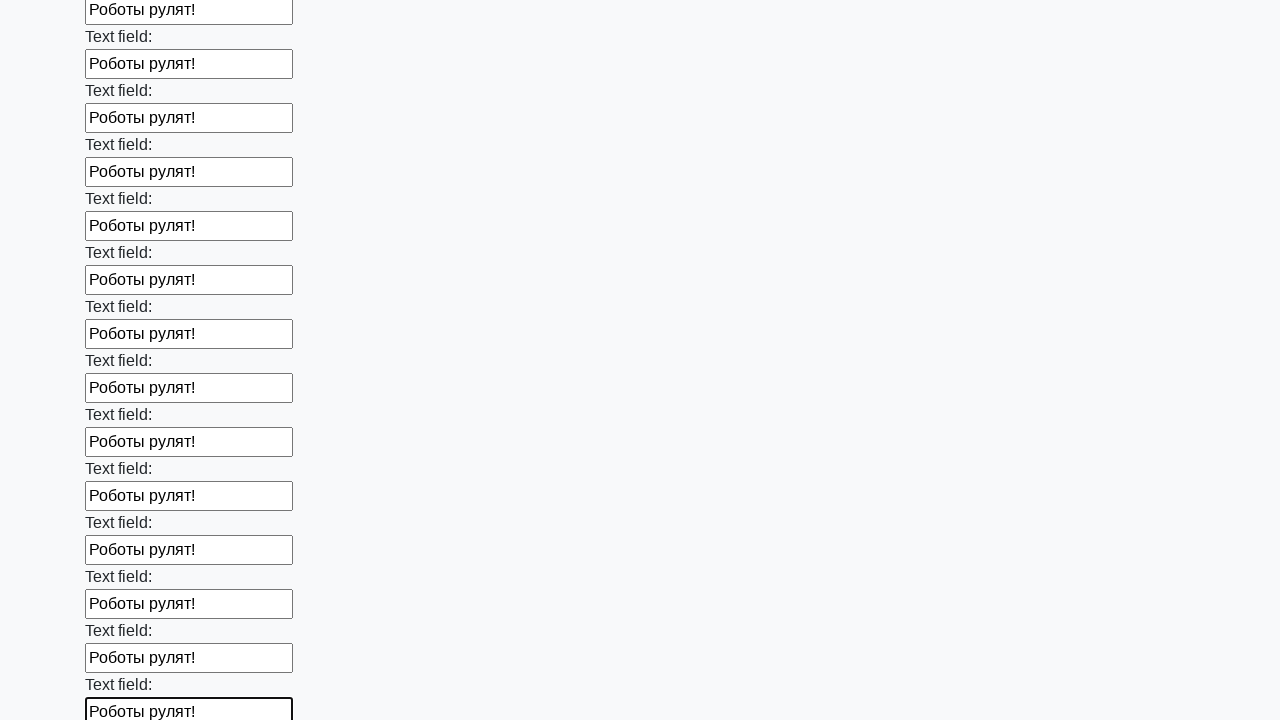

Filled input field with text 'Роботы рулят!' on xpath=//input >> nth=52
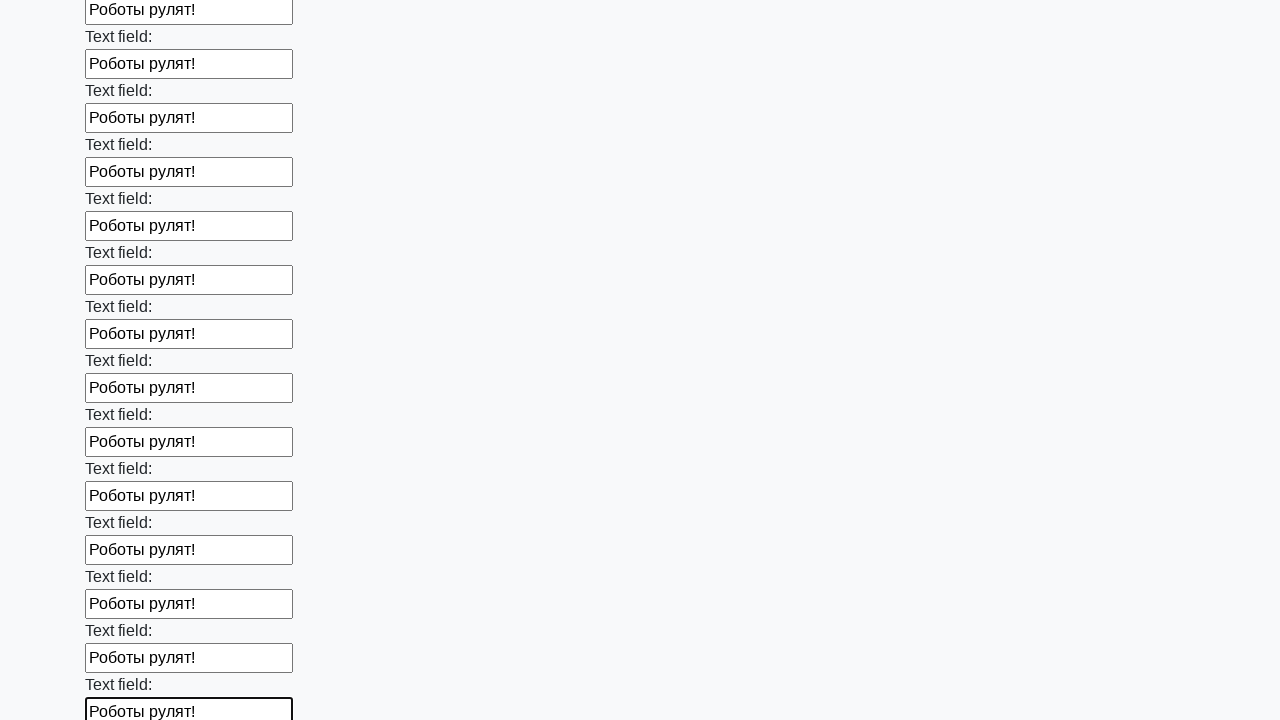

Filled input field with text 'Роботы рулят!' on xpath=//input >> nth=53
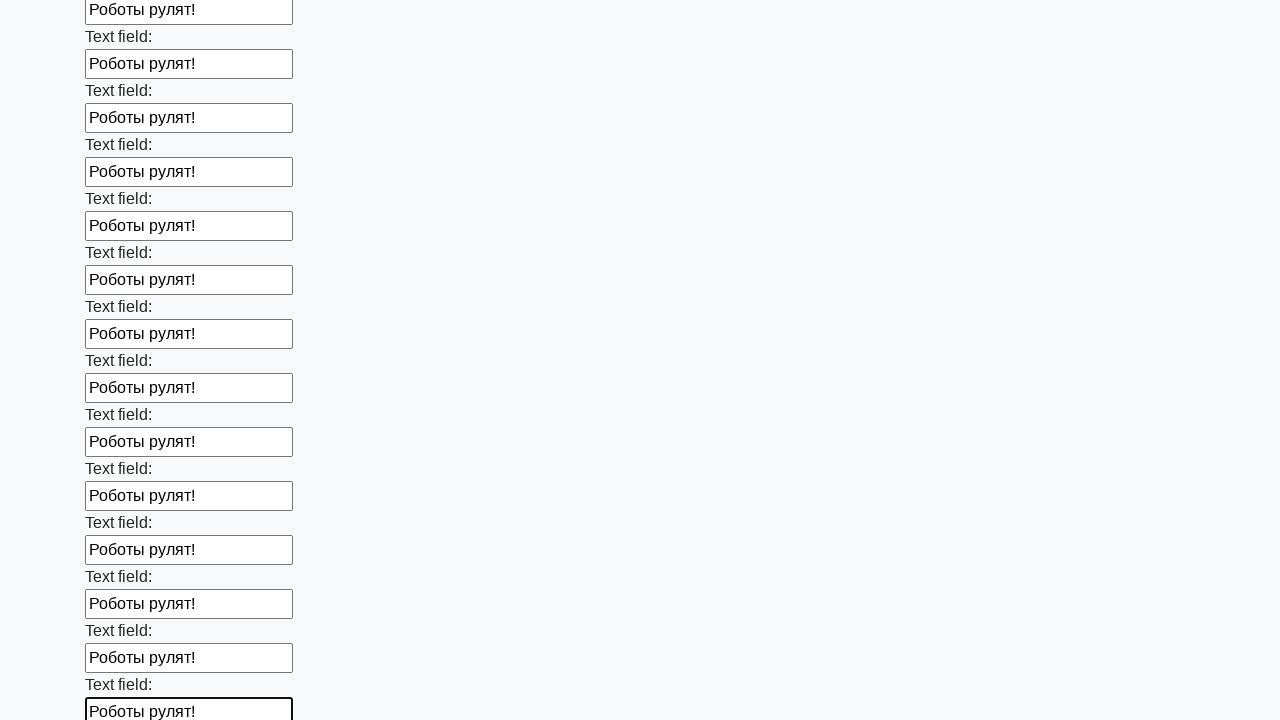

Filled input field with text 'Роботы рулят!' on xpath=//input >> nth=54
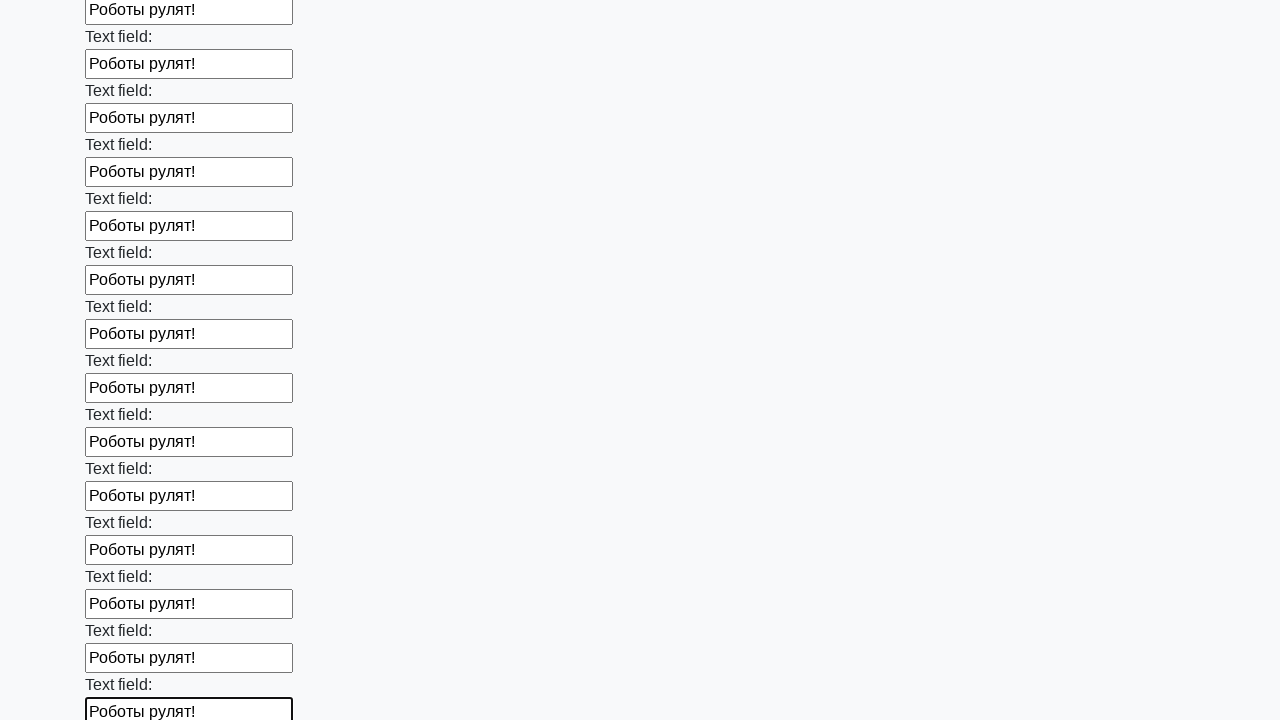

Filled input field with text 'Роботы рулят!' on xpath=//input >> nth=55
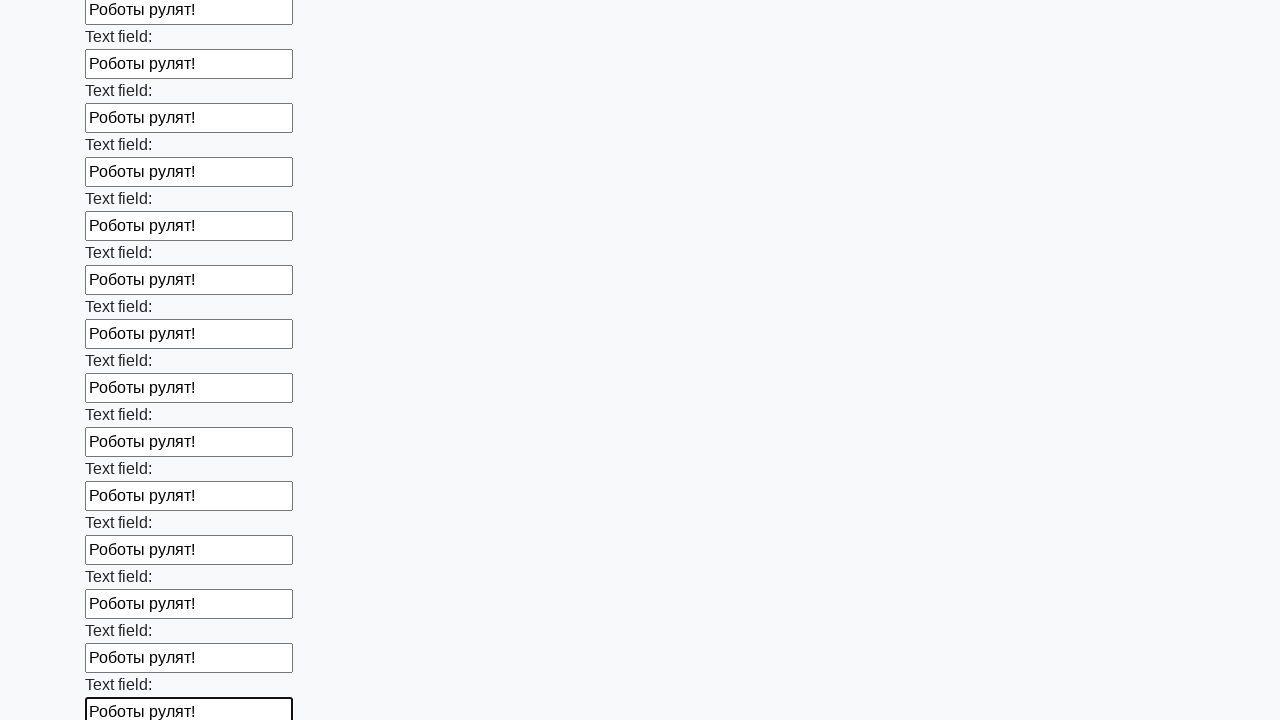

Filled input field with text 'Роботы рулят!' on xpath=//input >> nth=56
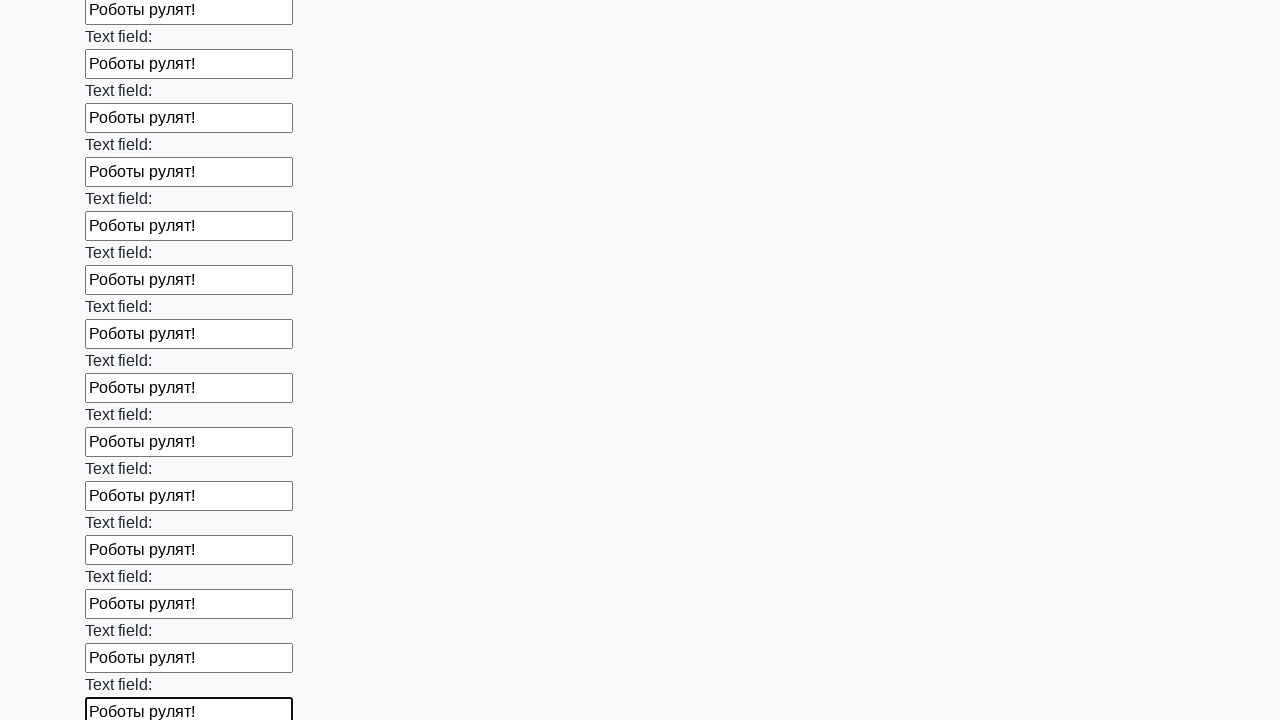

Filled input field with text 'Роботы рулят!' on xpath=//input >> nth=57
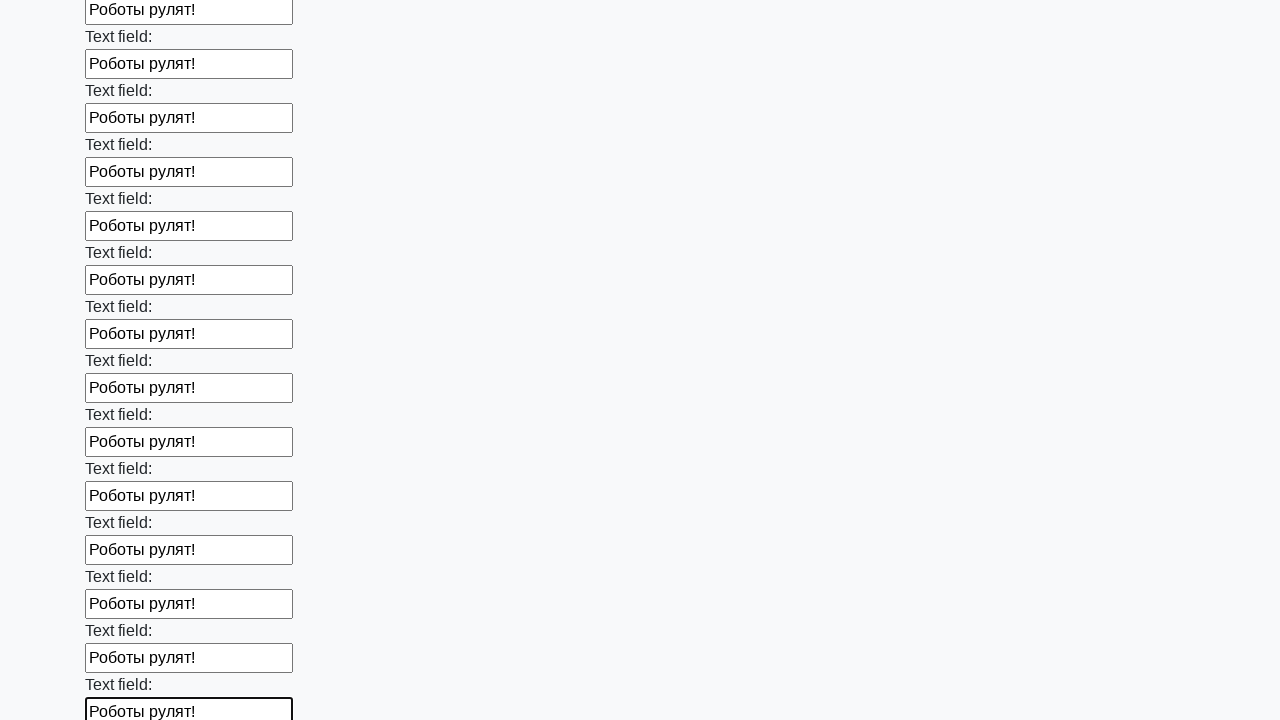

Filled input field with text 'Роботы рулят!' on xpath=//input >> nth=58
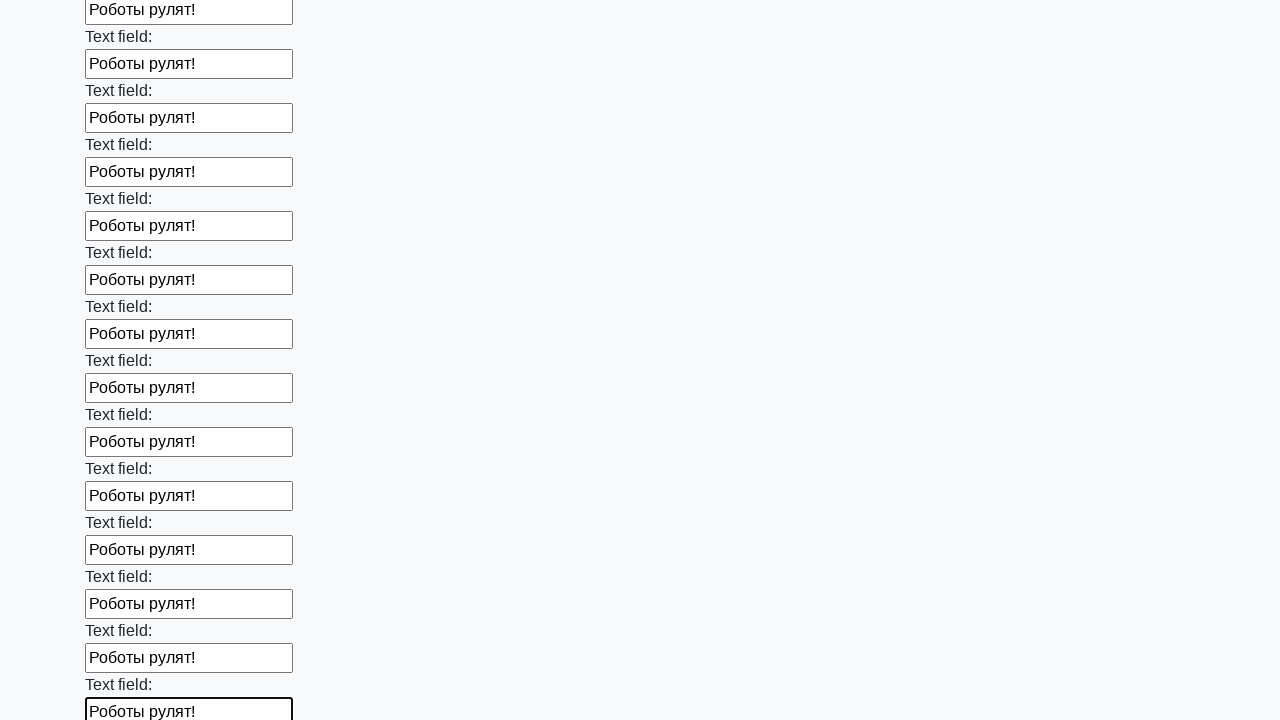

Filled input field with text 'Роботы рулят!' on xpath=//input >> nth=59
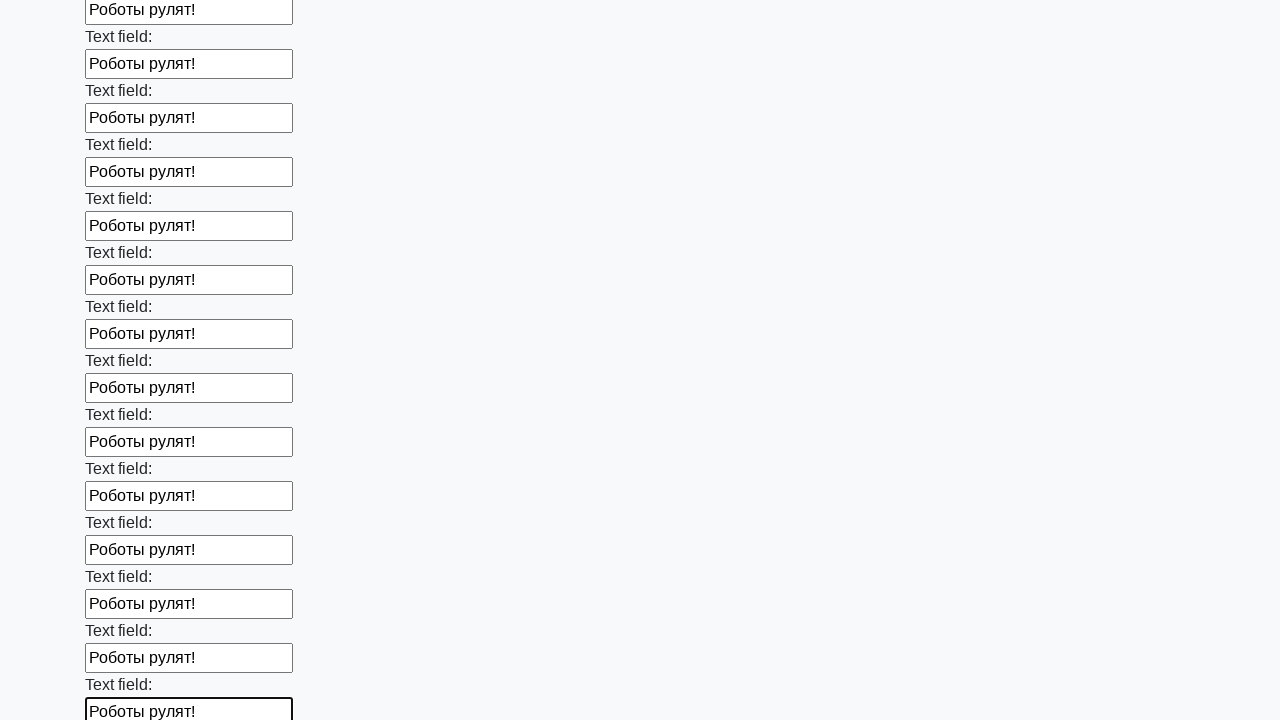

Filled input field with text 'Роботы рулят!' on xpath=//input >> nth=60
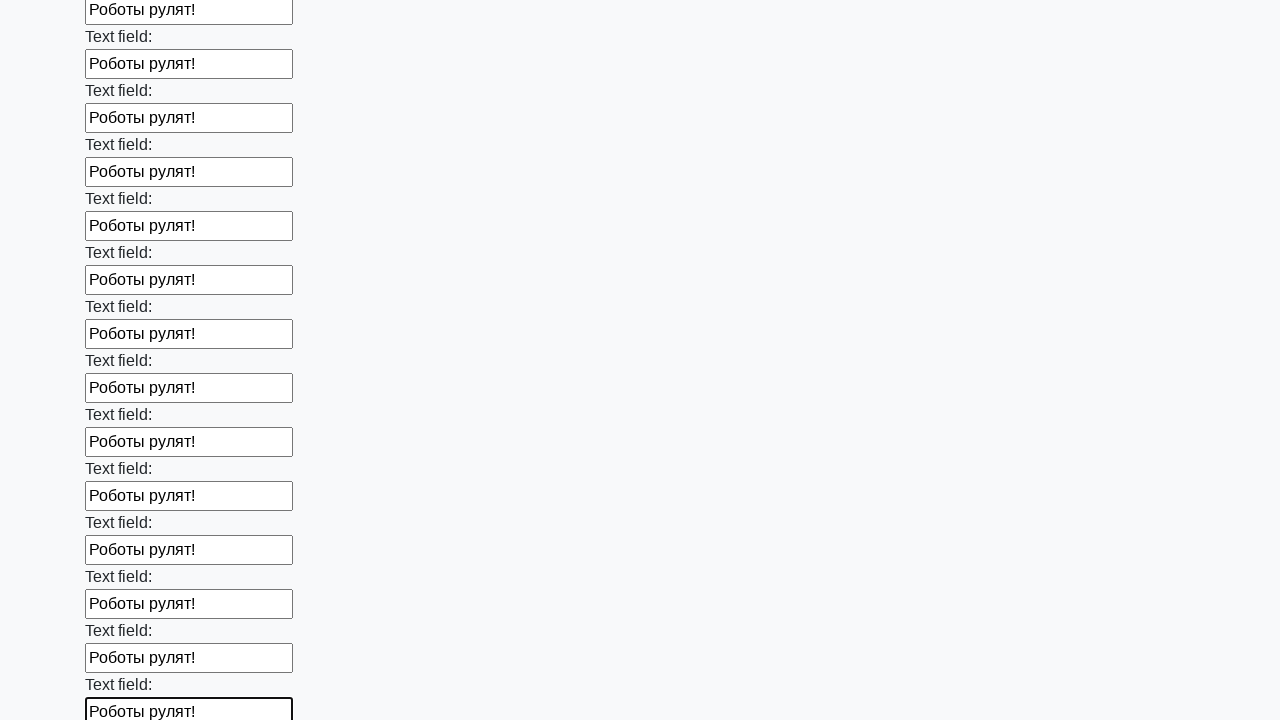

Filled input field with text 'Роботы рулят!' on xpath=//input >> nth=61
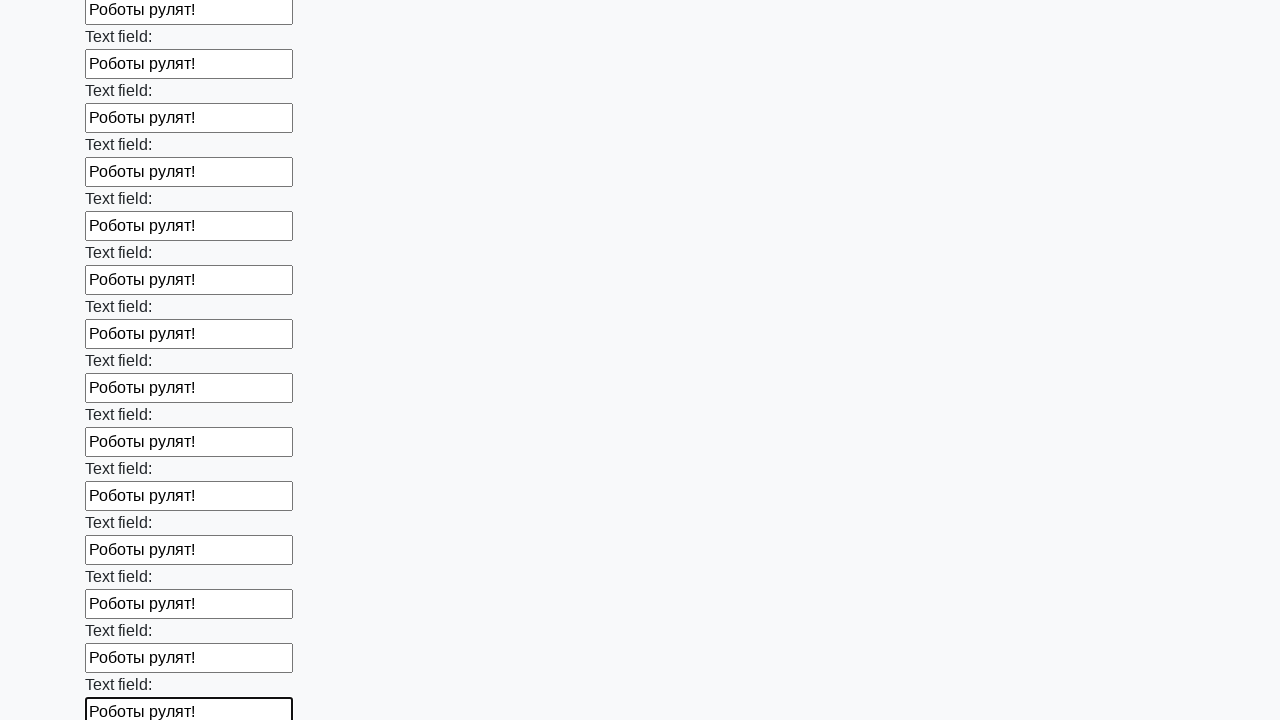

Filled input field with text 'Роботы рулят!' on xpath=//input >> nth=62
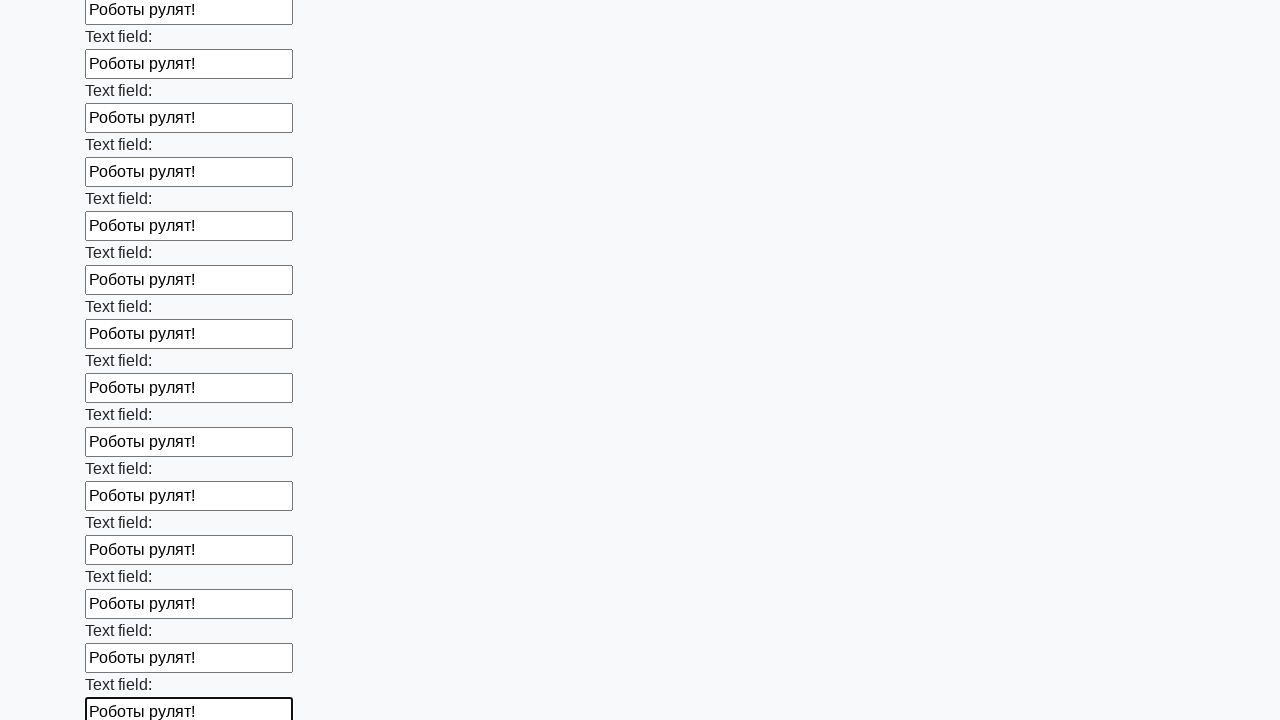

Filled input field with text 'Роботы рулят!' on xpath=//input >> nth=63
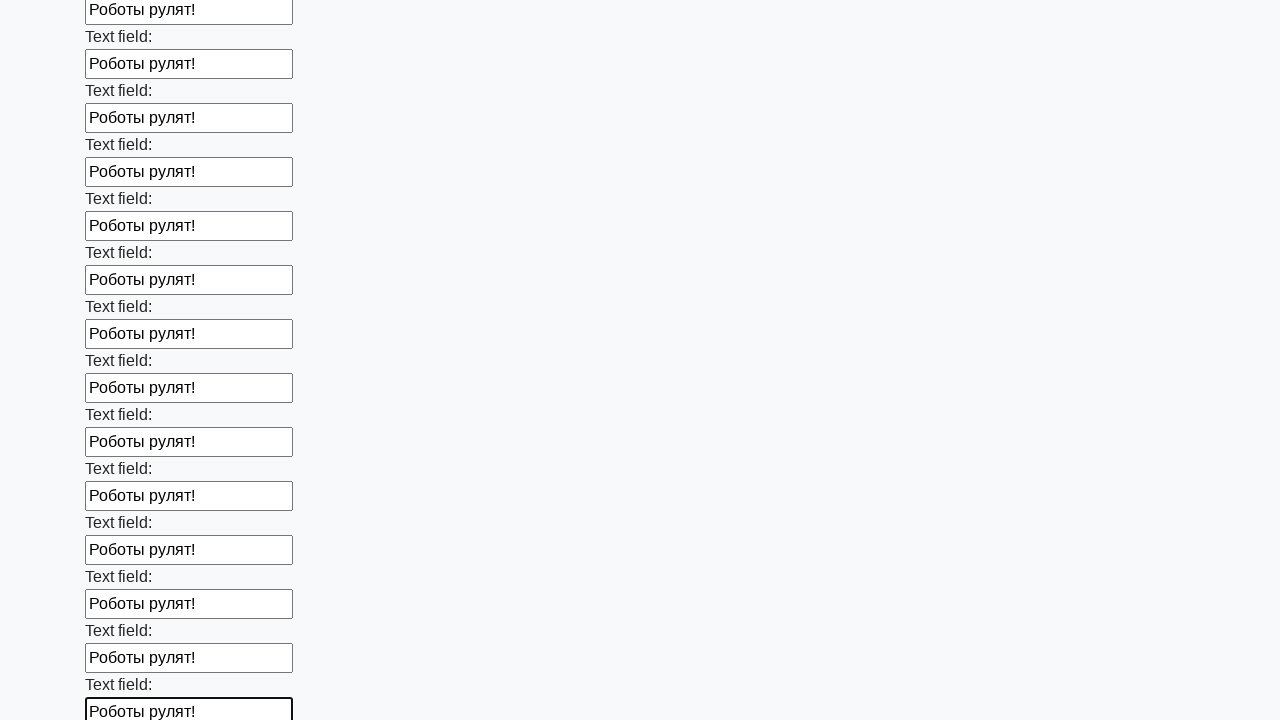

Filled input field with text 'Роботы рулят!' on xpath=//input >> nth=64
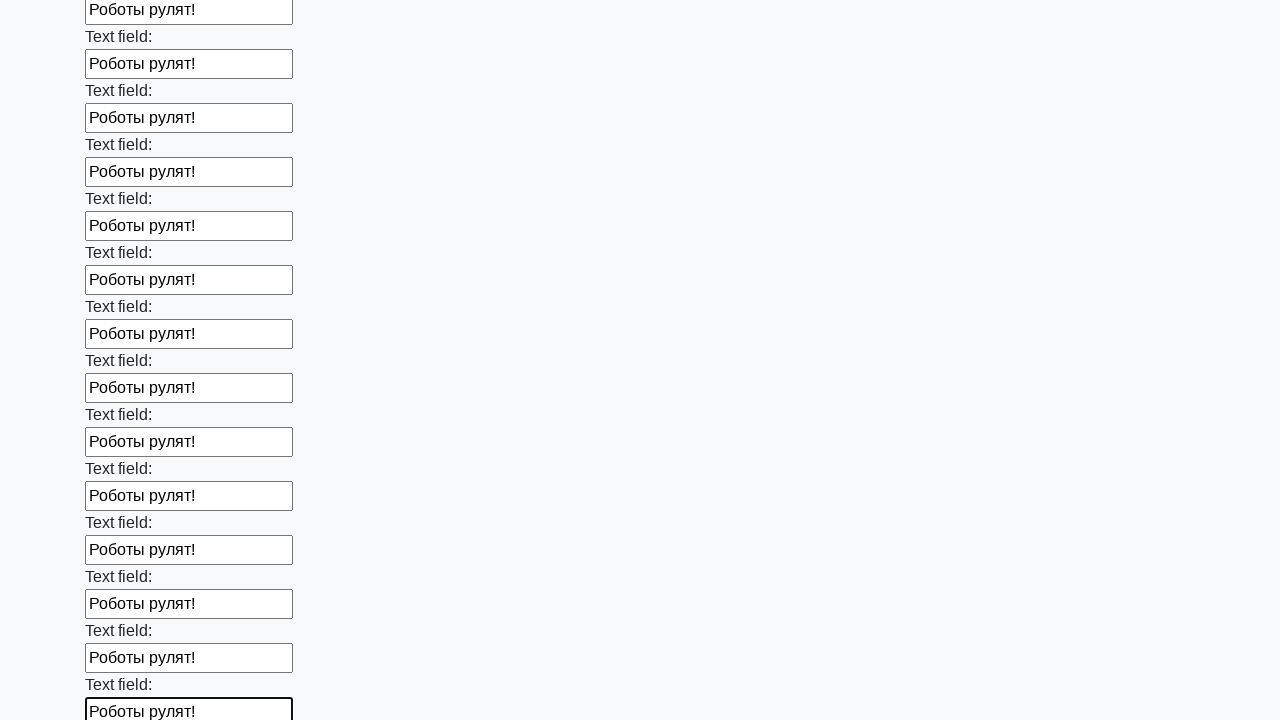

Filled input field with text 'Роботы рулят!' on xpath=//input >> nth=65
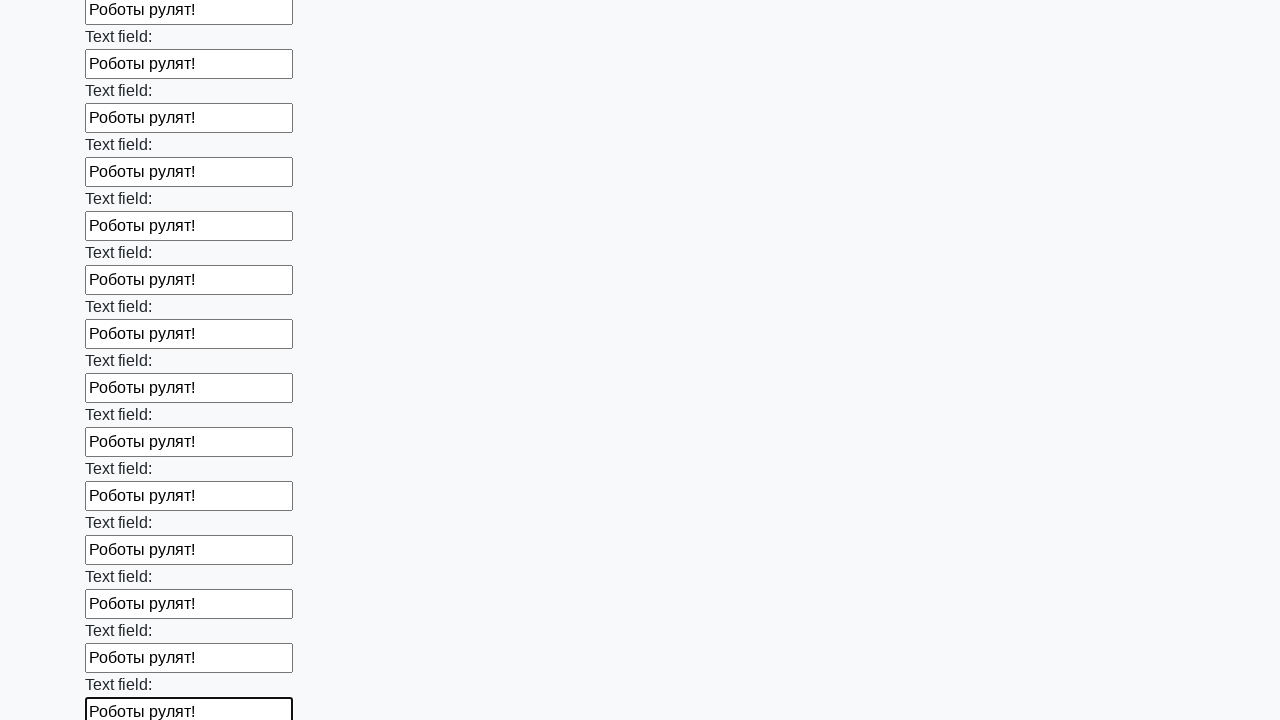

Filled input field with text 'Роботы рулят!' on xpath=//input >> nth=66
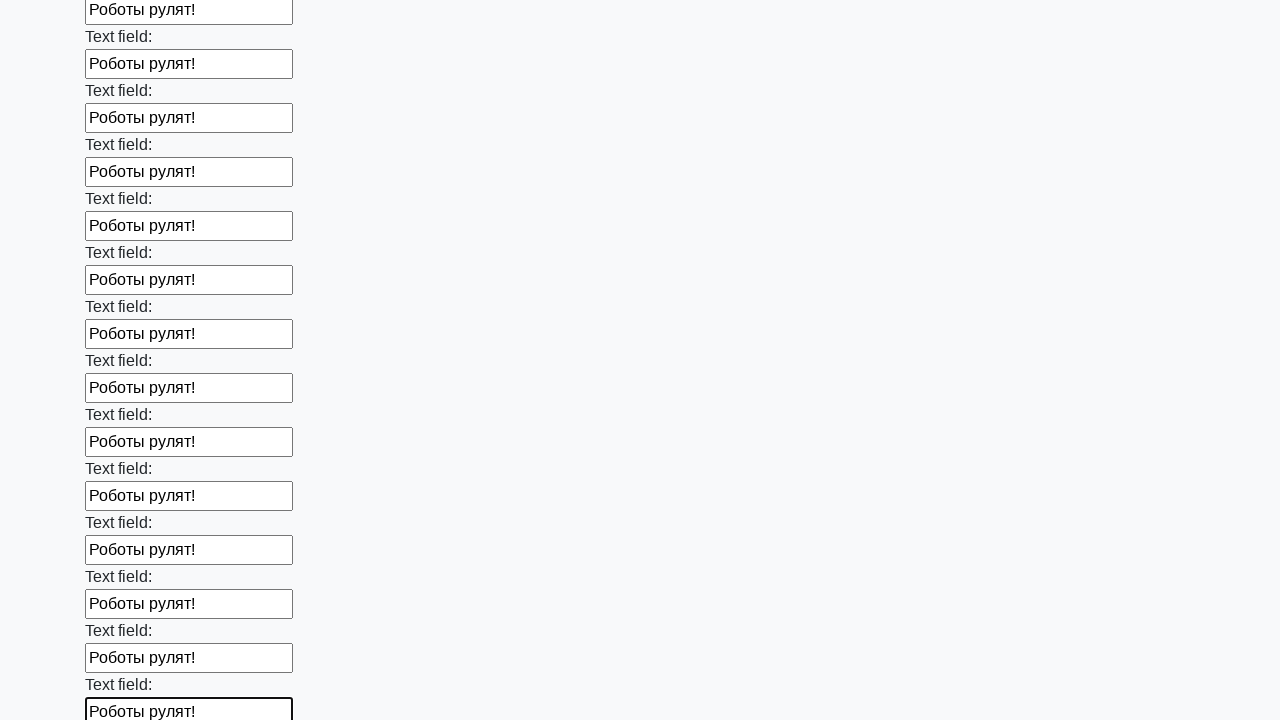

Filled input field with text 'Роботы рулят!' on xpath=//input >> nth=67
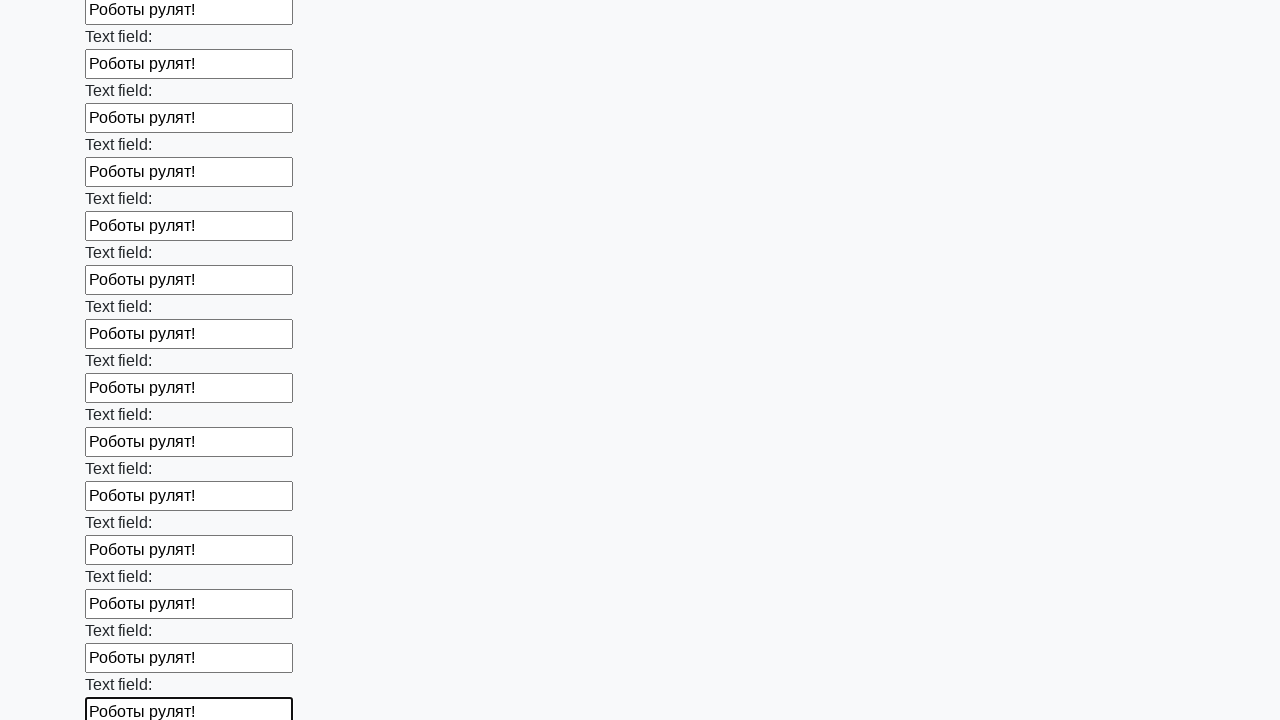

Filled input field with text 'Роботы рулят!' on xpath=//input >> nth=68
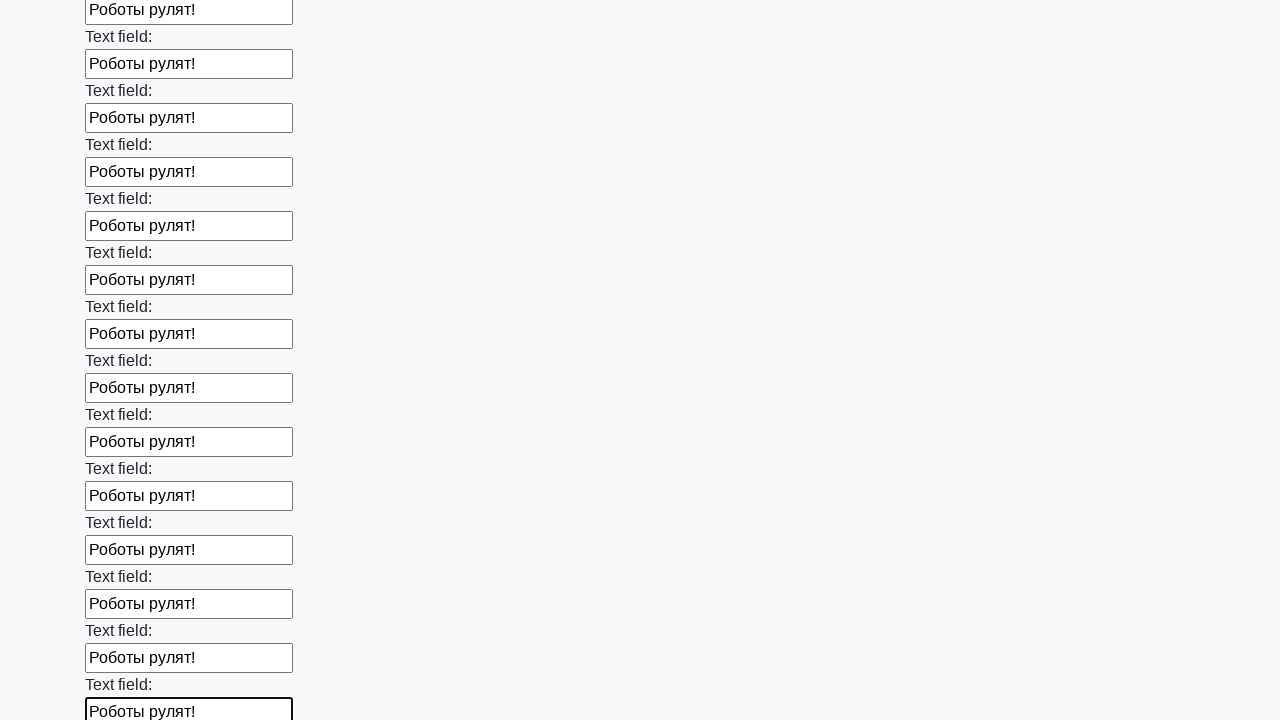

Filled input field with text 'Роботы рулят!' on xpath=//input >> nth=69
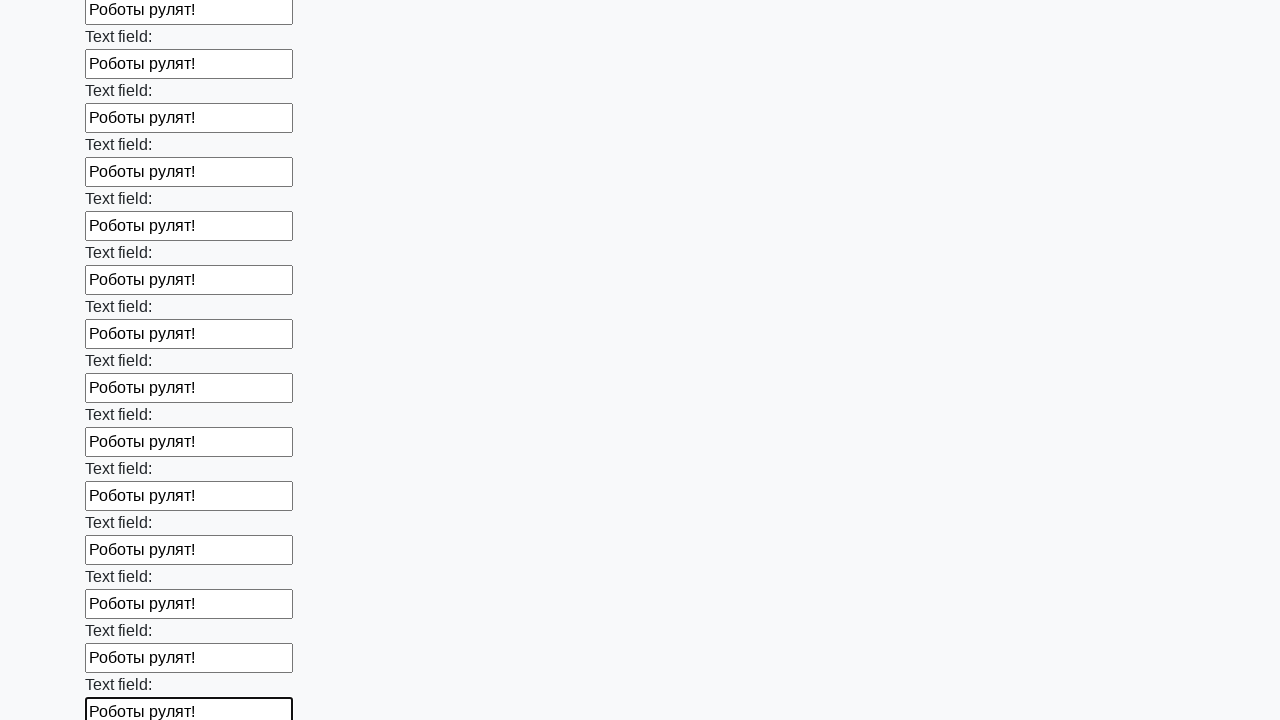

Filled input field with text 'Роботы рулят!' on xpath=//input >> nth=70
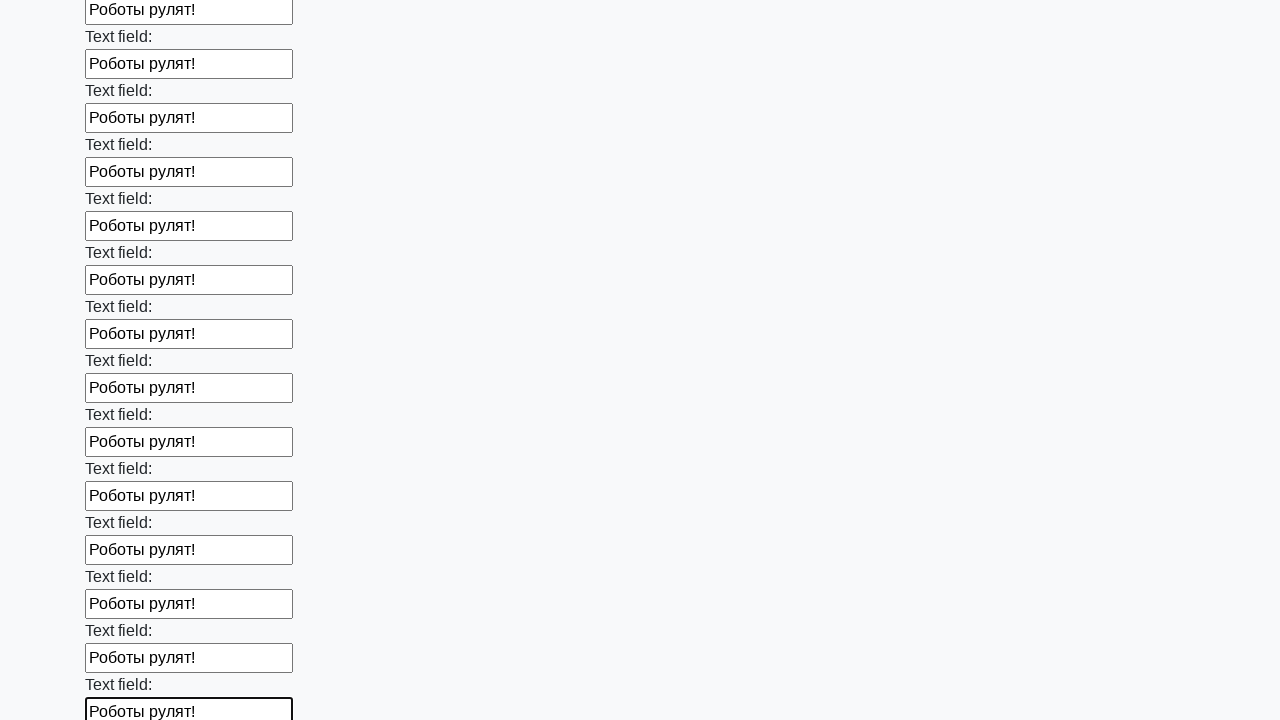

Filled input field with text 'Роботы рулят!' on xpath=//input >> nth=71
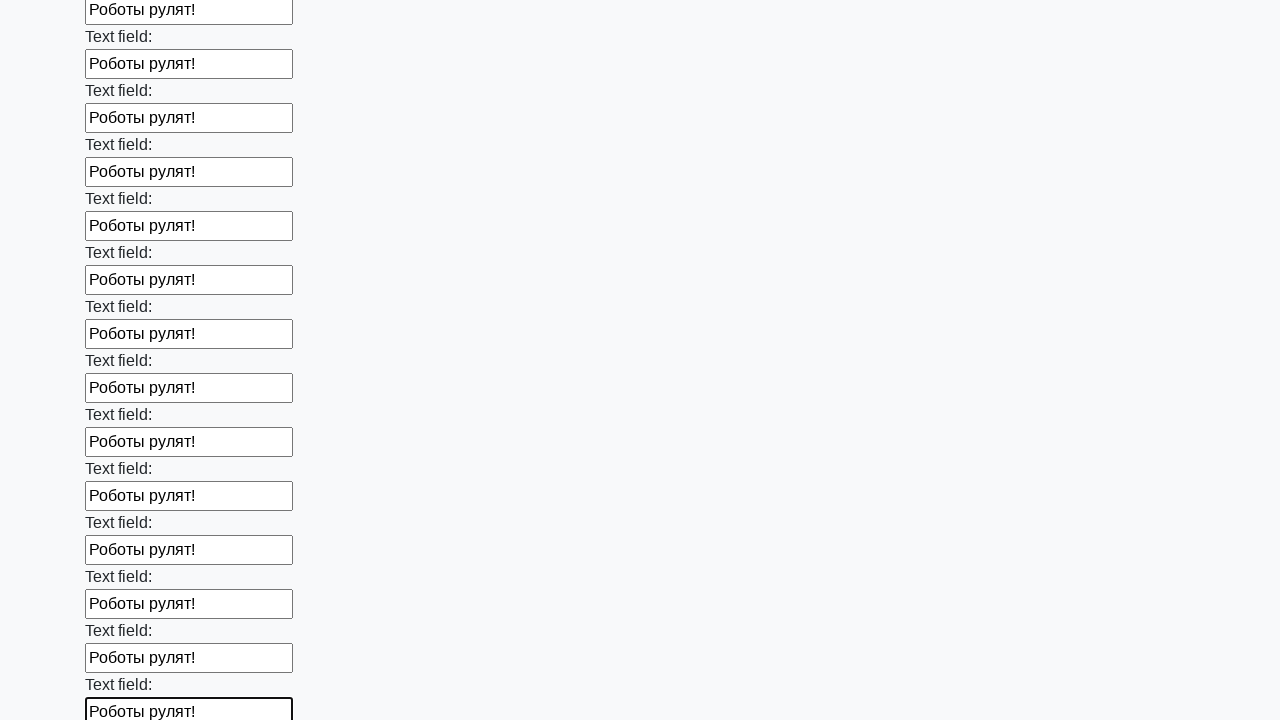

Filled input field with text 'Роботы рулят!' on xpath=//input >> nth=72
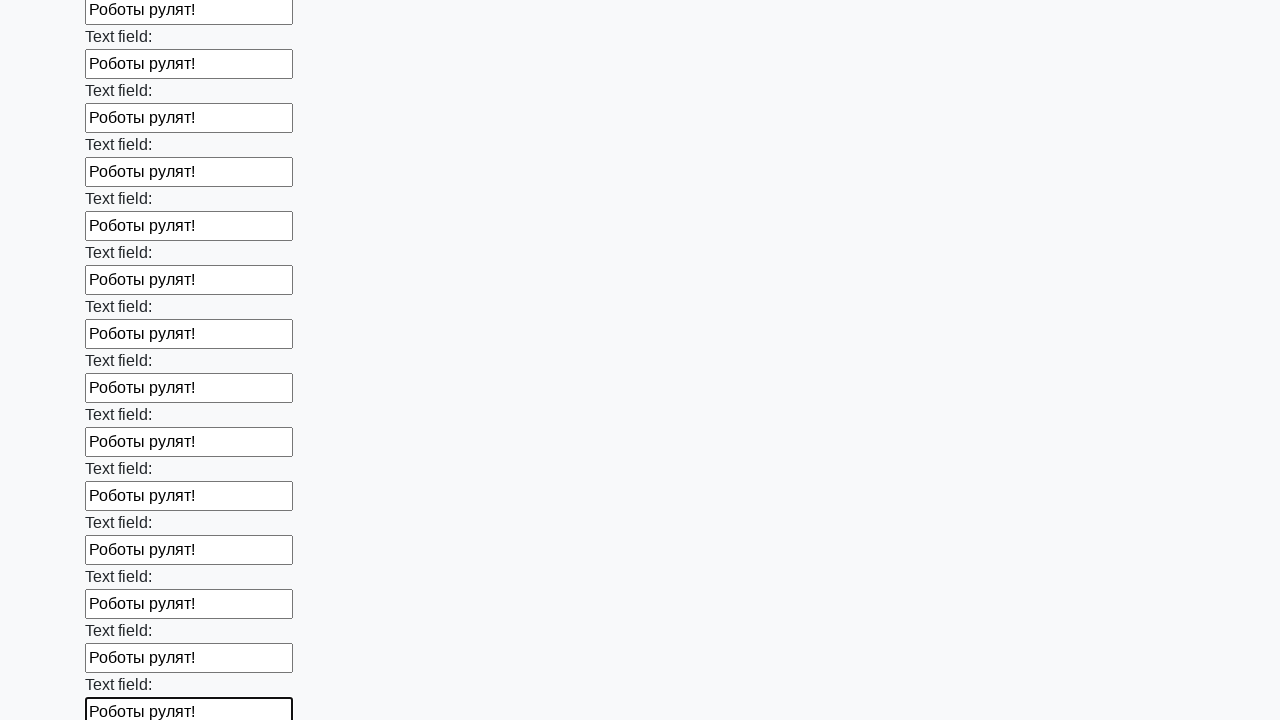

Filled input field with text 'Роботы рулят!' on xpath=//input >> nth=73
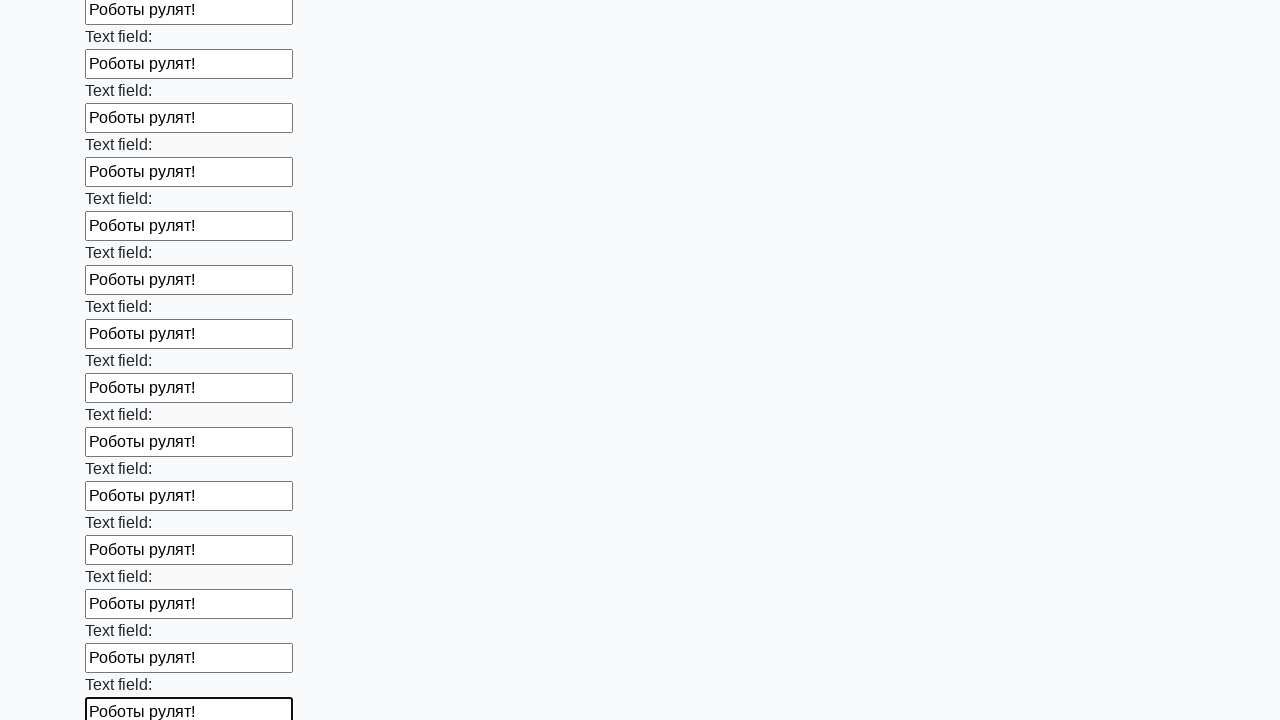

Filled input field with text 'Роботы рулят!' on xpath=//input >> nth=74
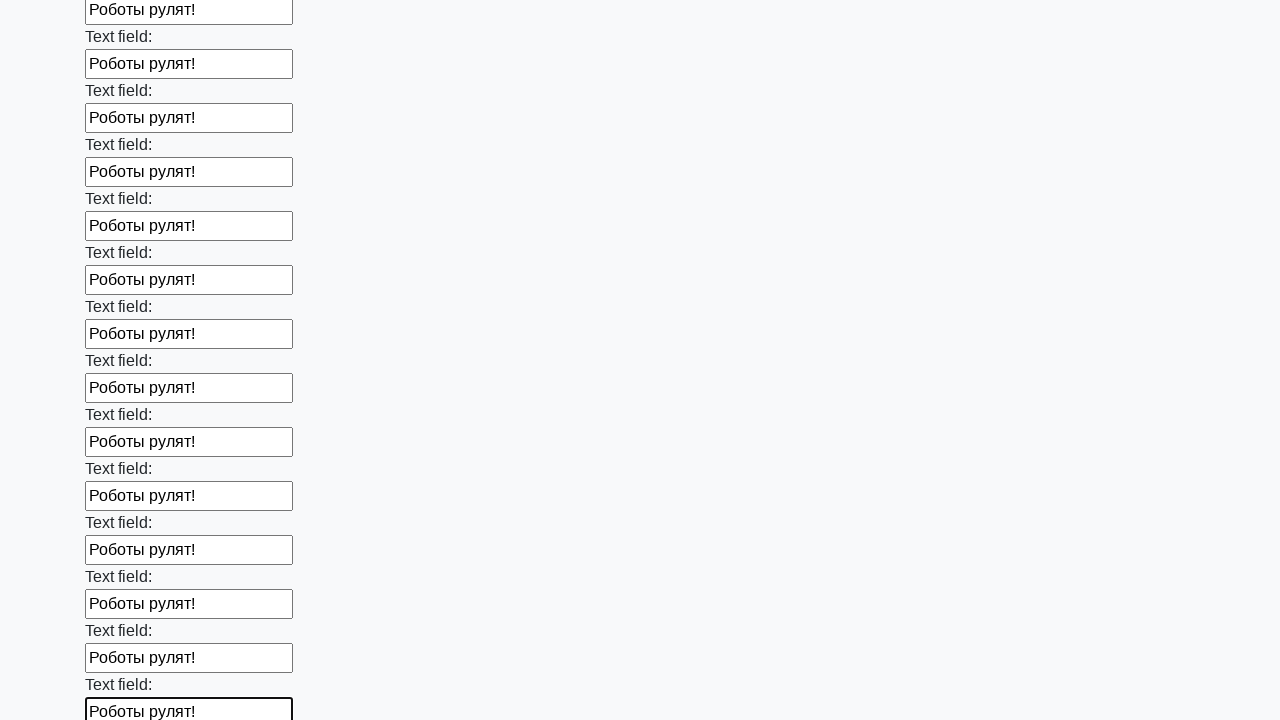

Filled input field with text 'Роботы рулят!' on xpath=//input >> nth=75
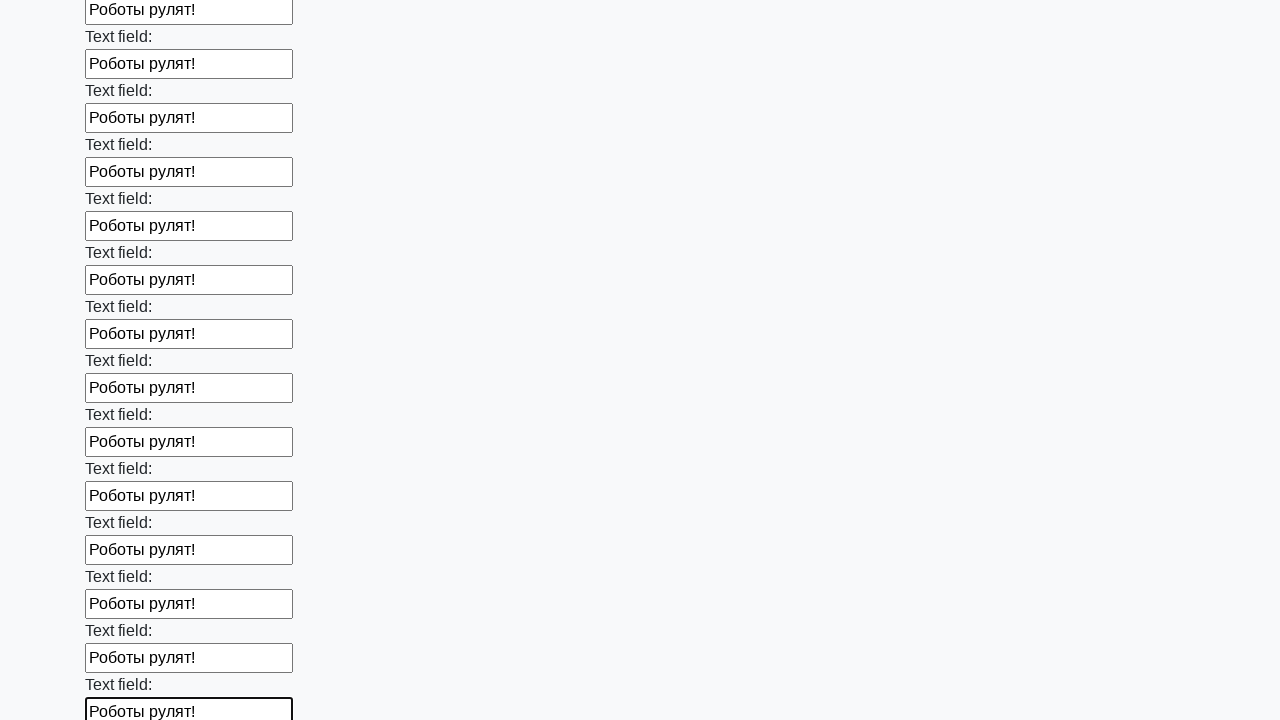

Filled input field with text 'Роботы рулят!' on xpath=//input >> nth=76
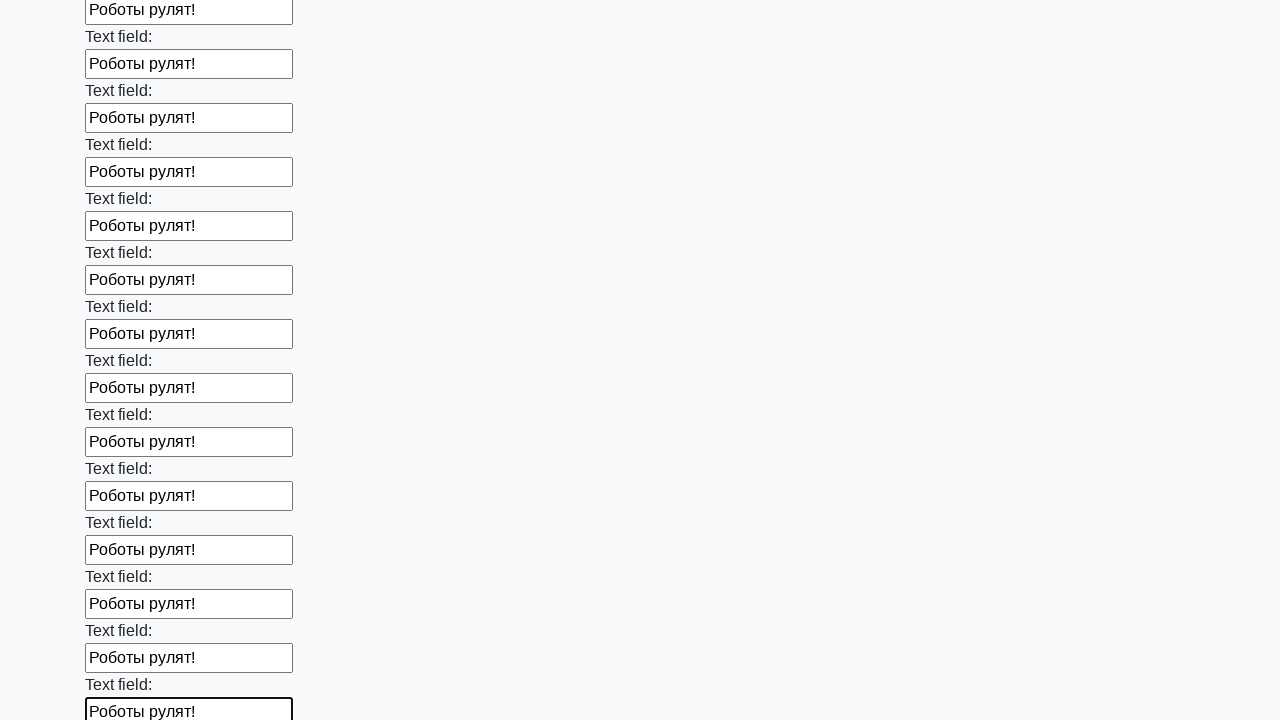

Filled input field with text 'Роботы рулят!' on xpath=//input >> nth=77
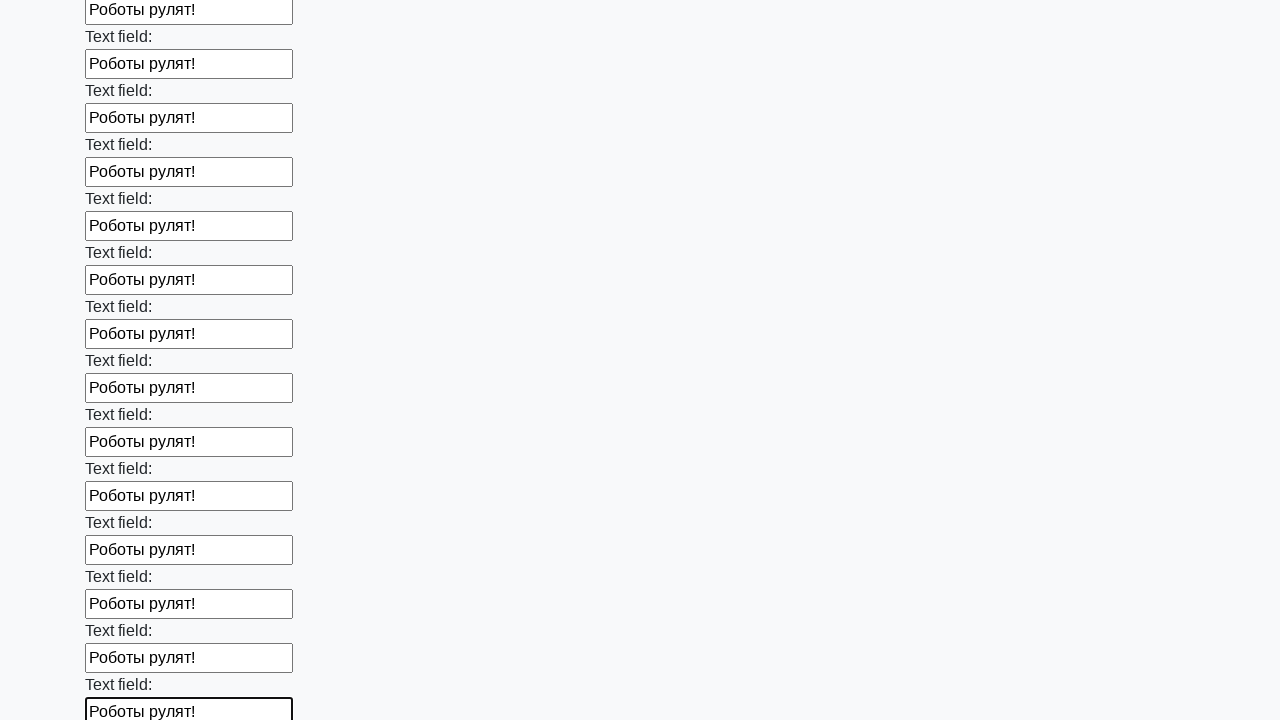

Filled input field with text 'Роботы рулят!' on xpath=//input >> nth=78
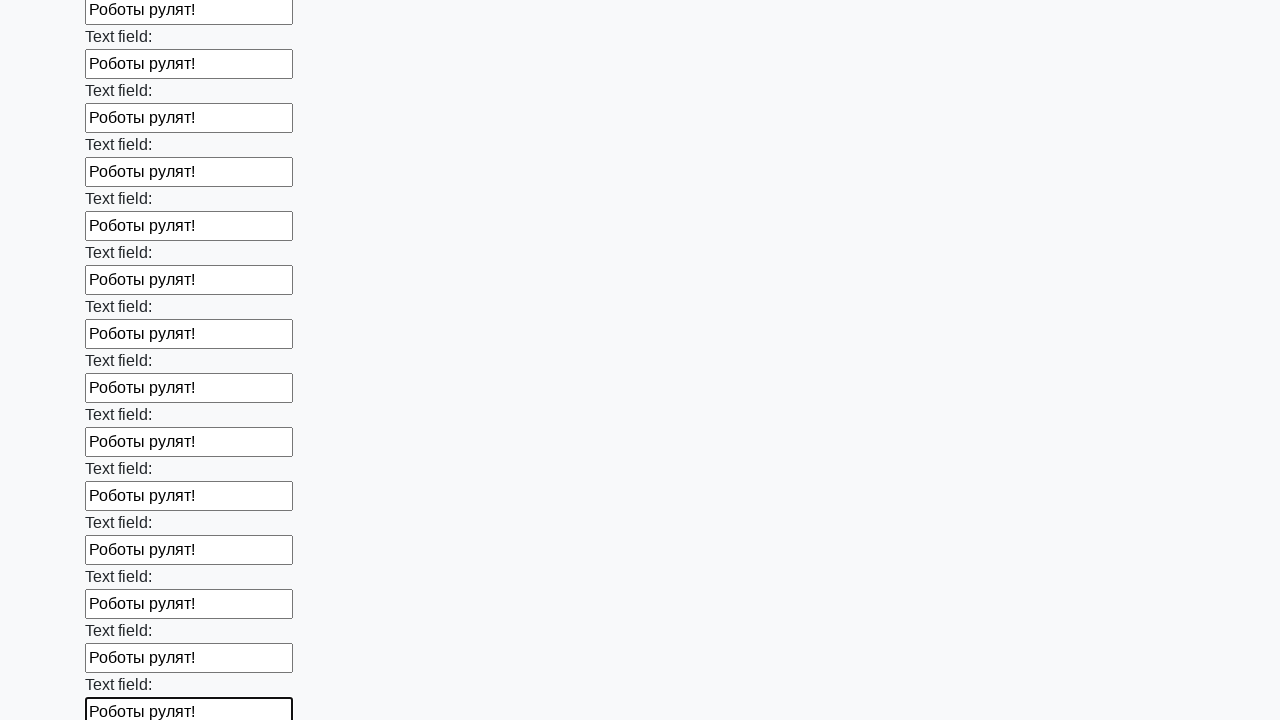

Filled input field with text 'Роботы рулят!' on xpath=//input >> nth=79
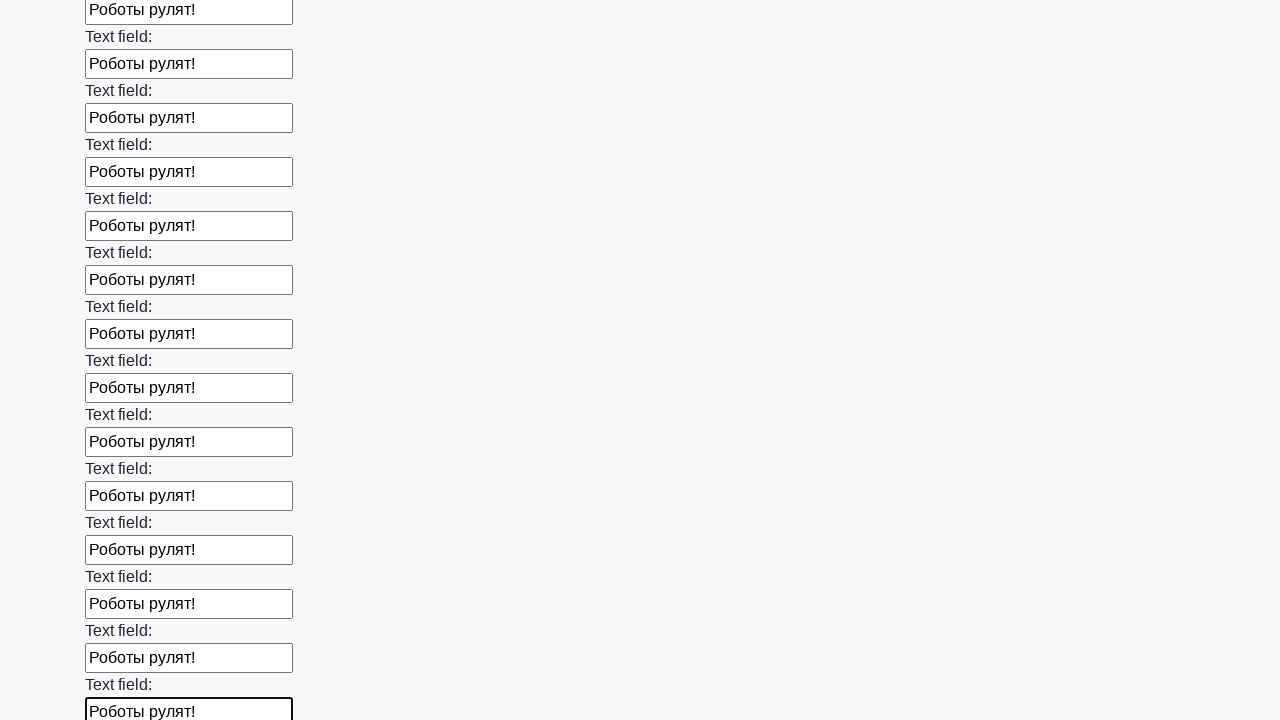

Filled input field with text 'Роботы рулят!' on xpath=//input >> nth=80
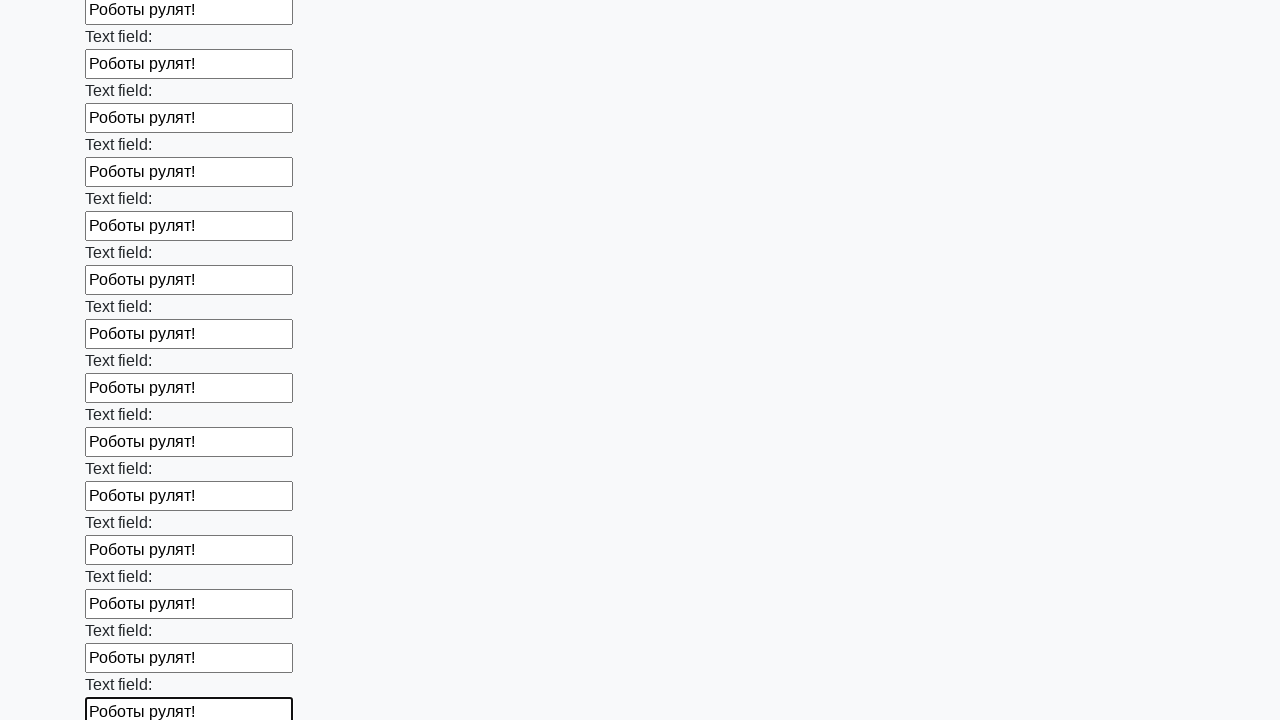

Filled input field with text 'Роботы рулят!' on xpath=//input >> nth=81
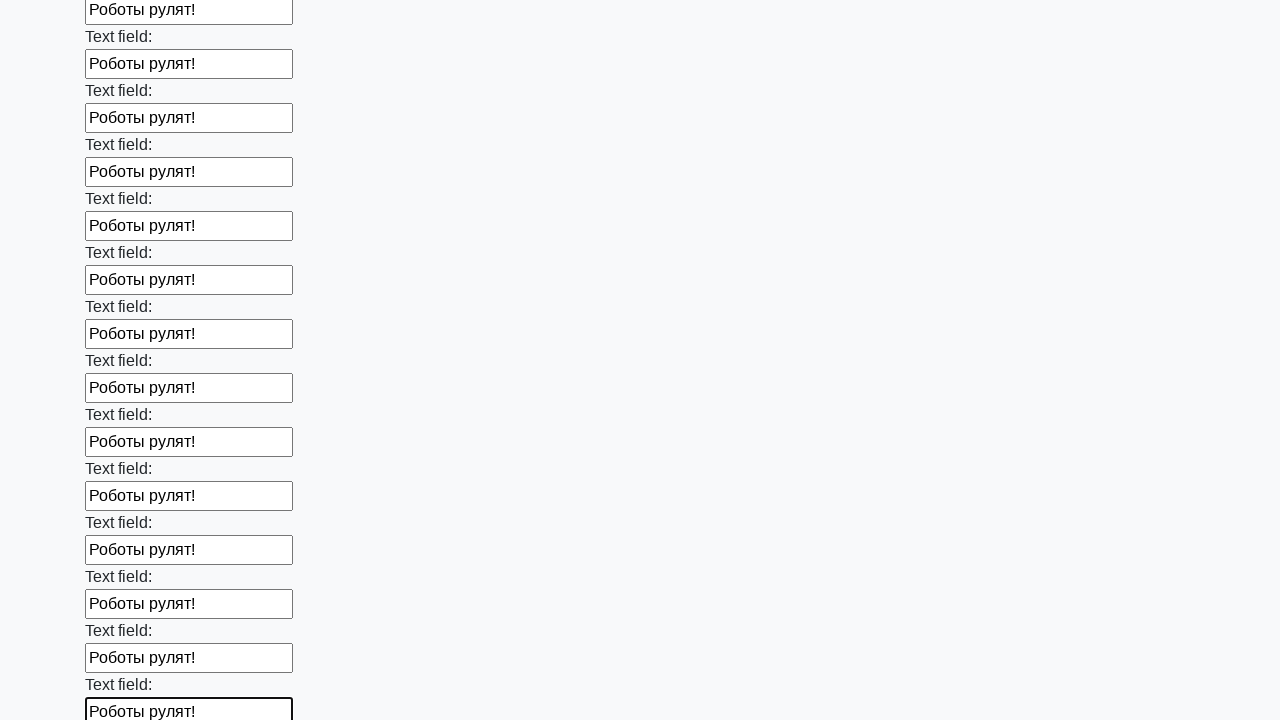

Filled input field with text 'Роботы рулят!' on xpath=//input >> nth=82
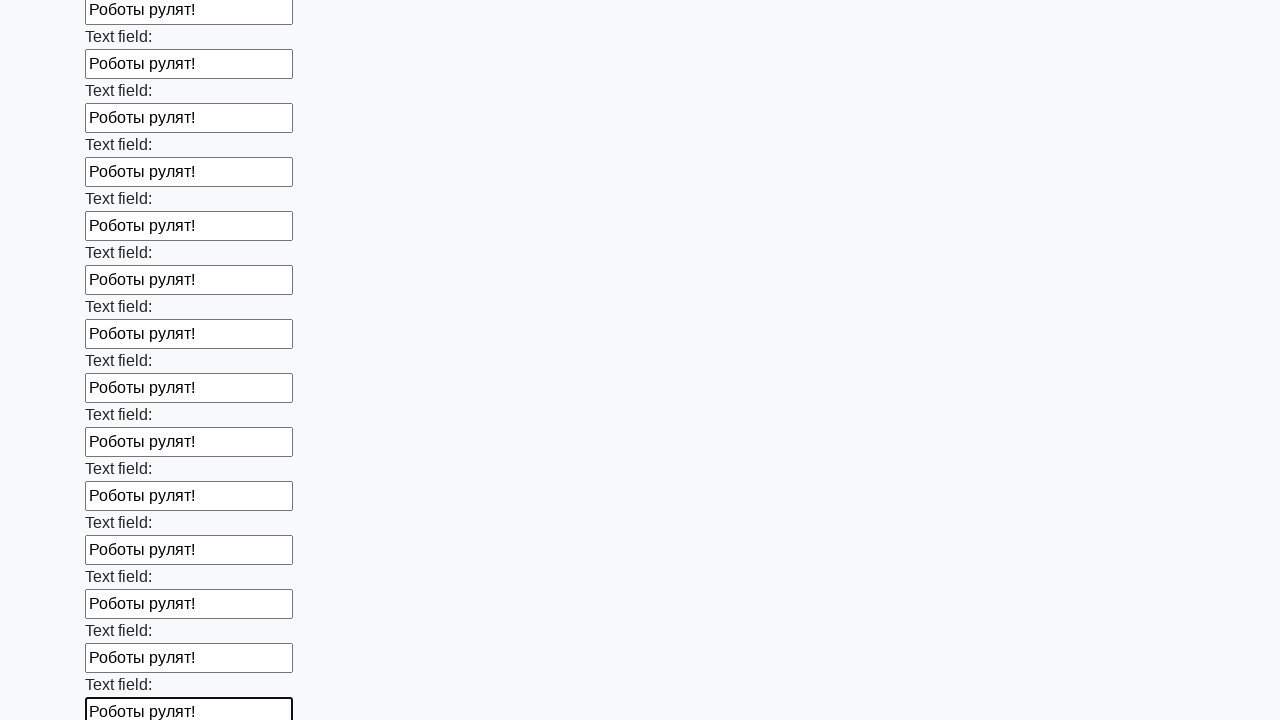

Filled input field with text 'Роботы рулят!' on xpath=//input >> nth=83
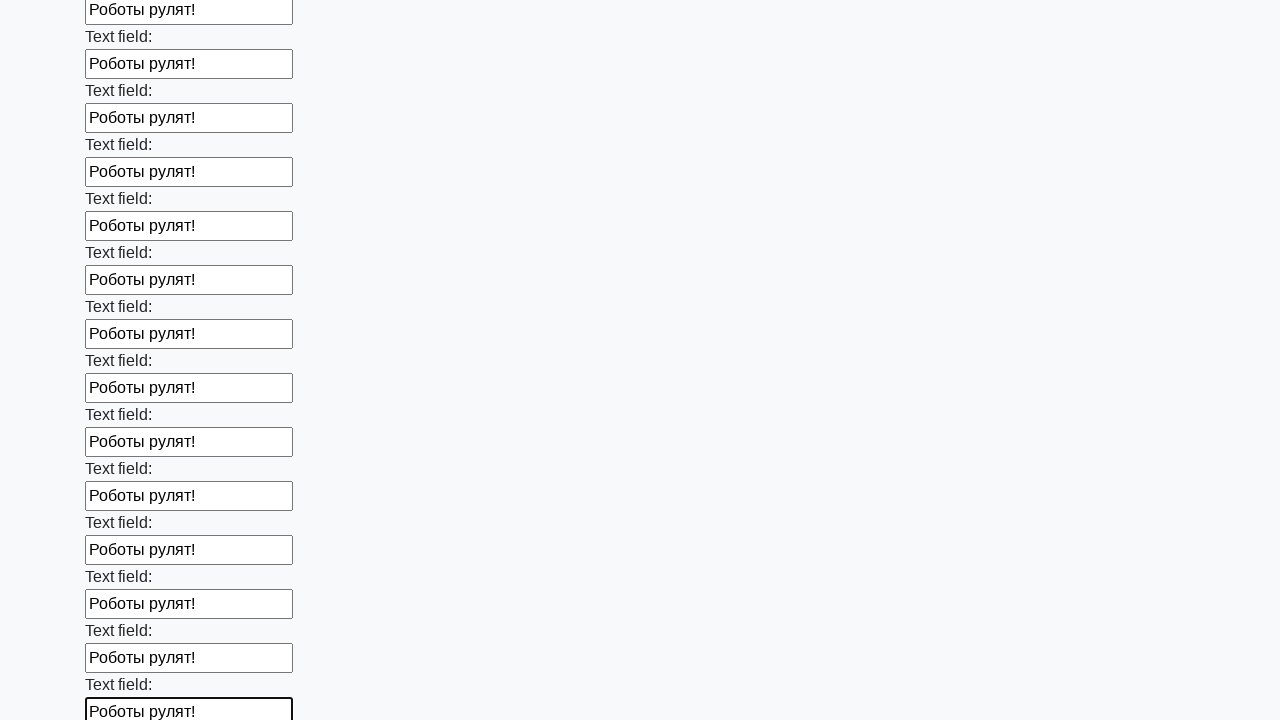

Filled input field with text 'Роботы рулят!' on xpath=//input >> nth=84
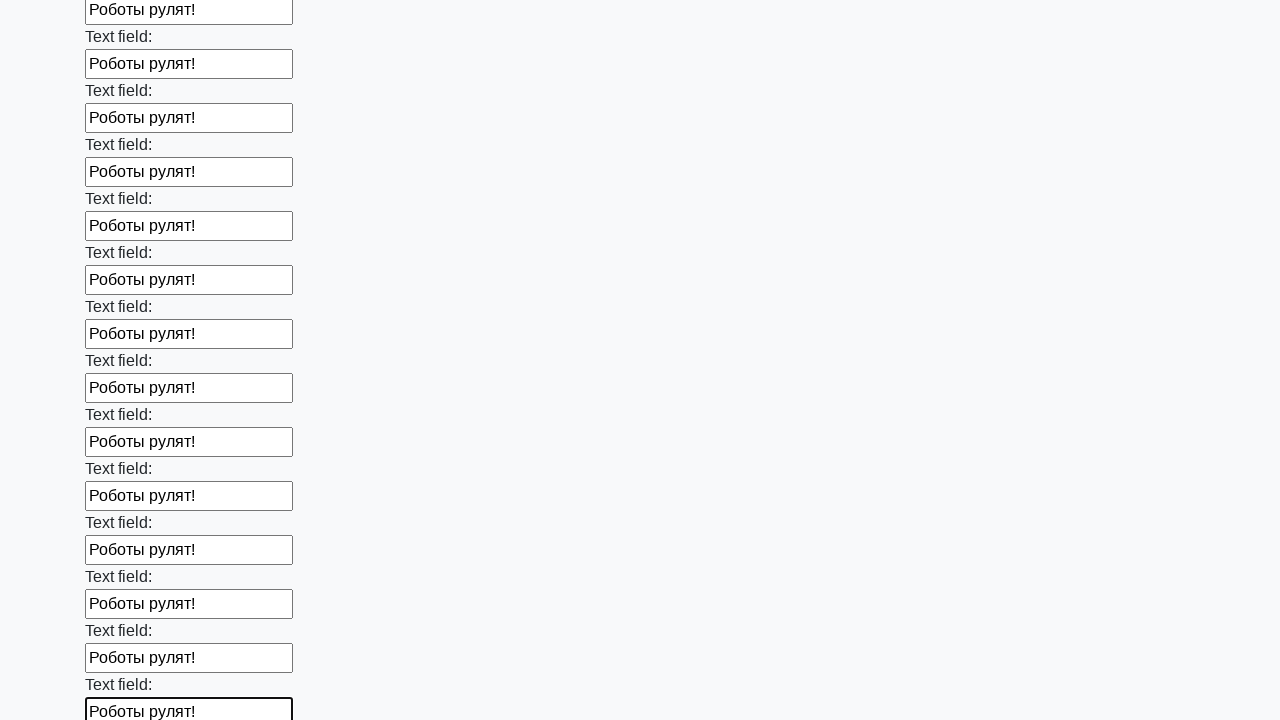

Filled input field with text 'Роботы рулят!' on xpath=//input >> nth=85
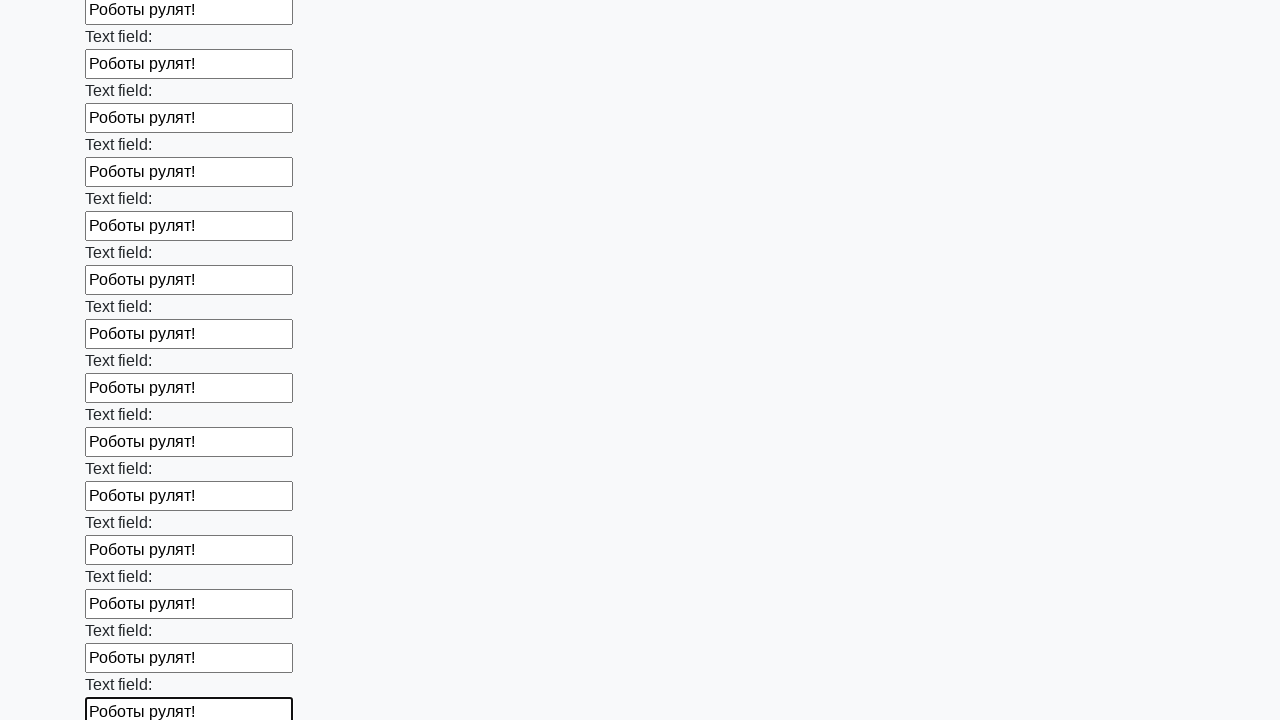

Filled input field with text 'Роботы рулят!' on xpath=//input >> nth=86
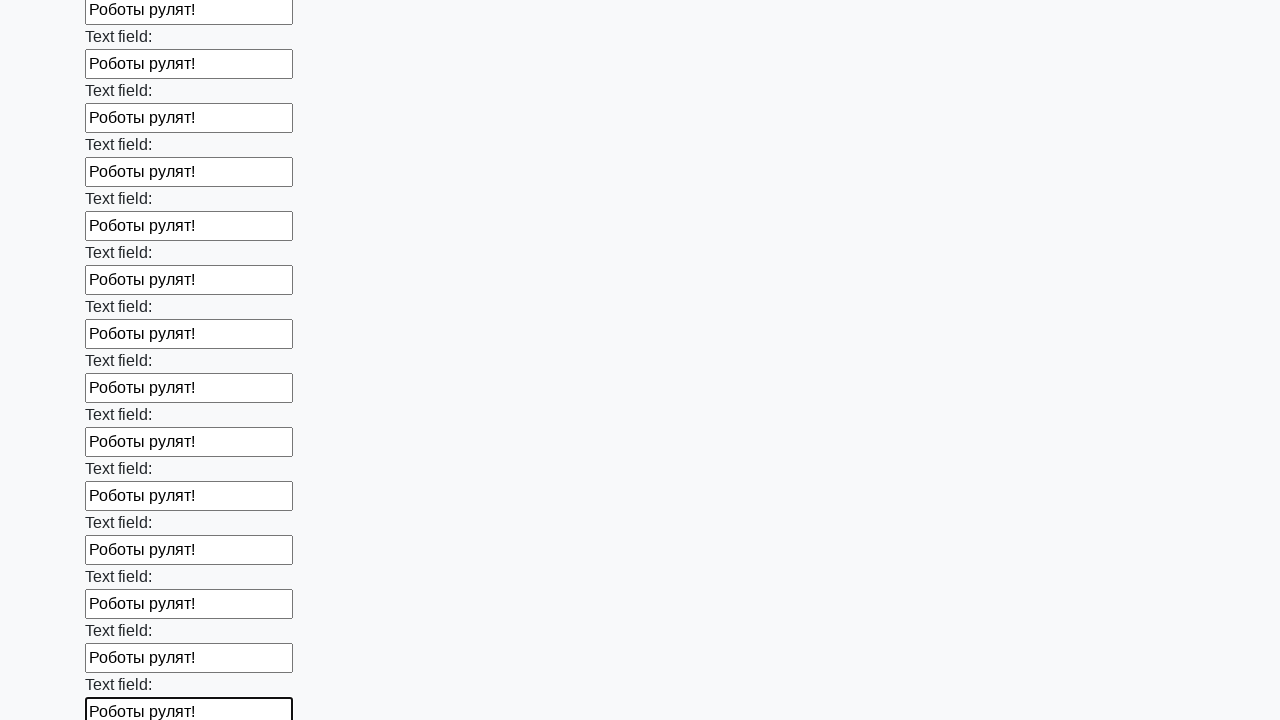

Filled input field with text 'Роботы рулят!' on xpath=//input >> nth=87
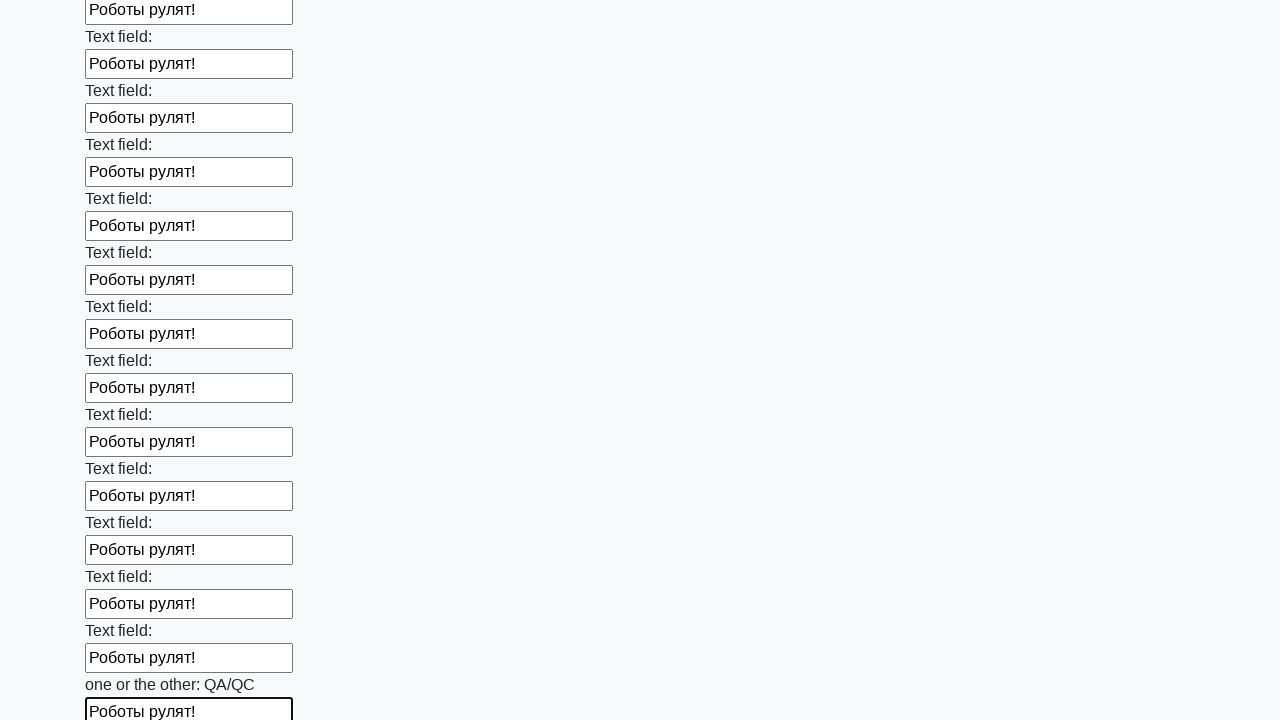

Filled input field with text 'Роботы рулят!' on xpath=//input >> nth=88
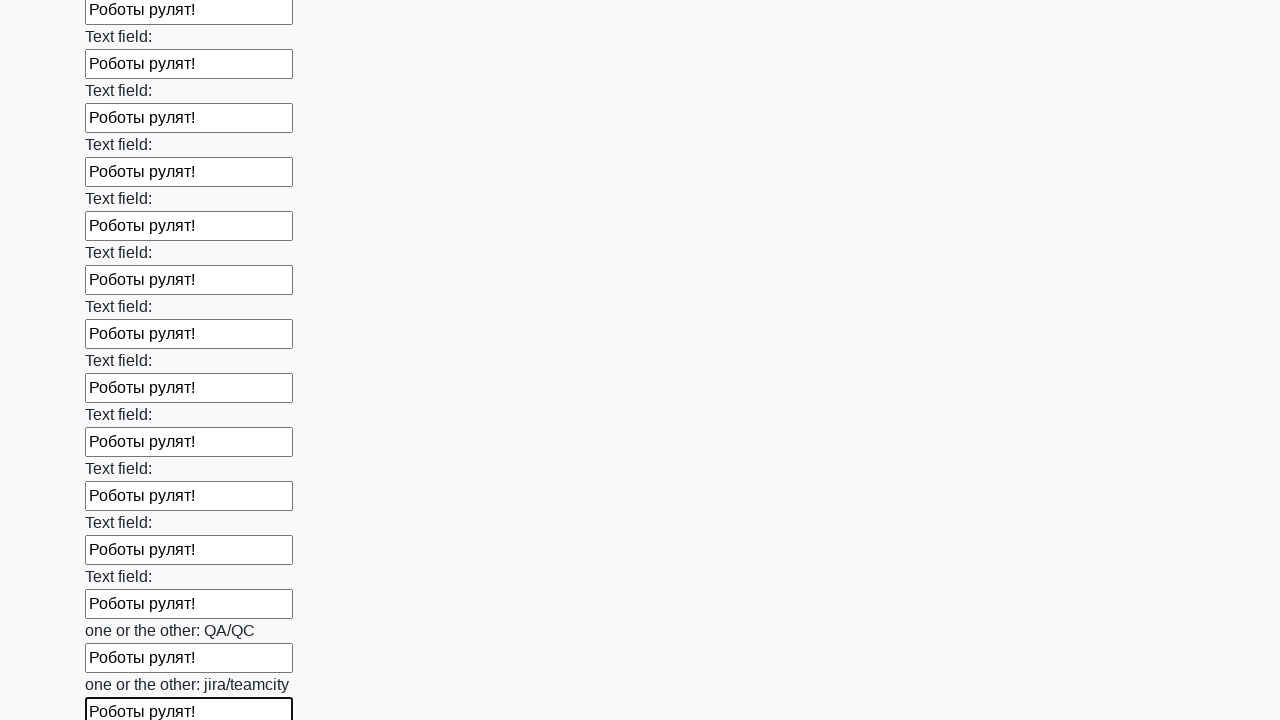

Filled input field with text 'Роботы рулят!' on xpath=//input >> nth=89
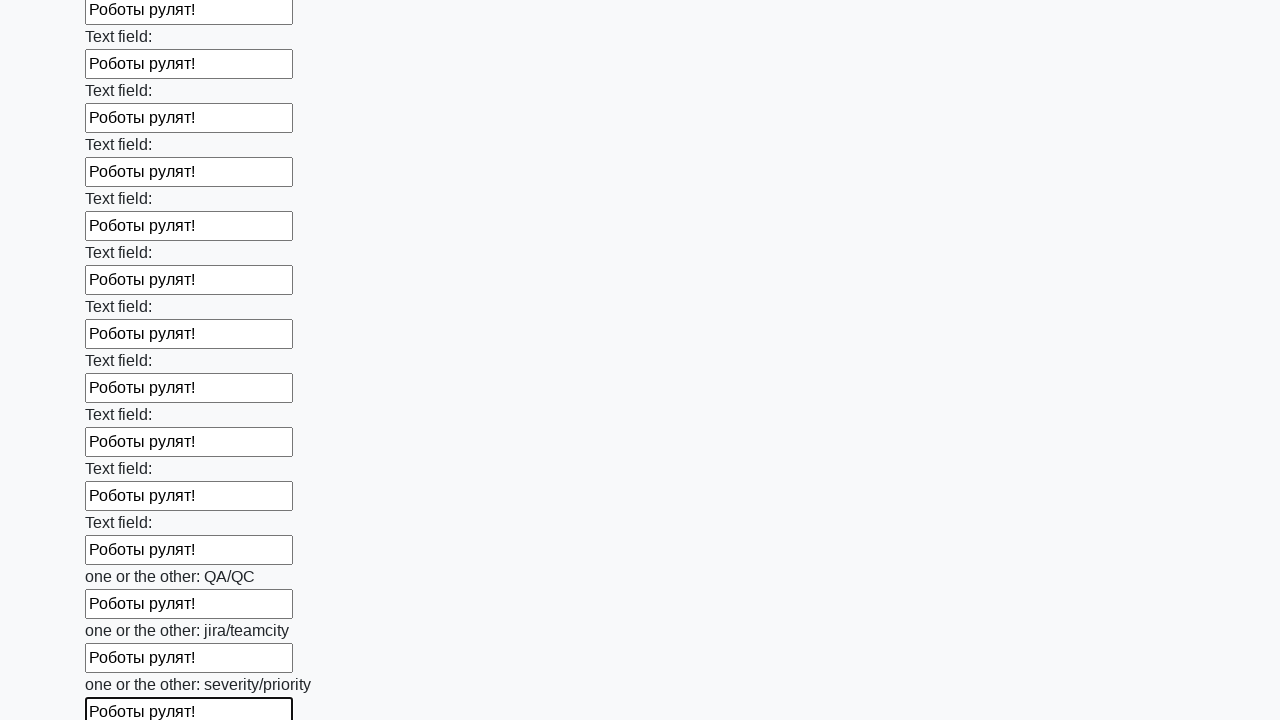

Filled input field with text 'Роботы рулят!' on xpath=//input >> nth=90
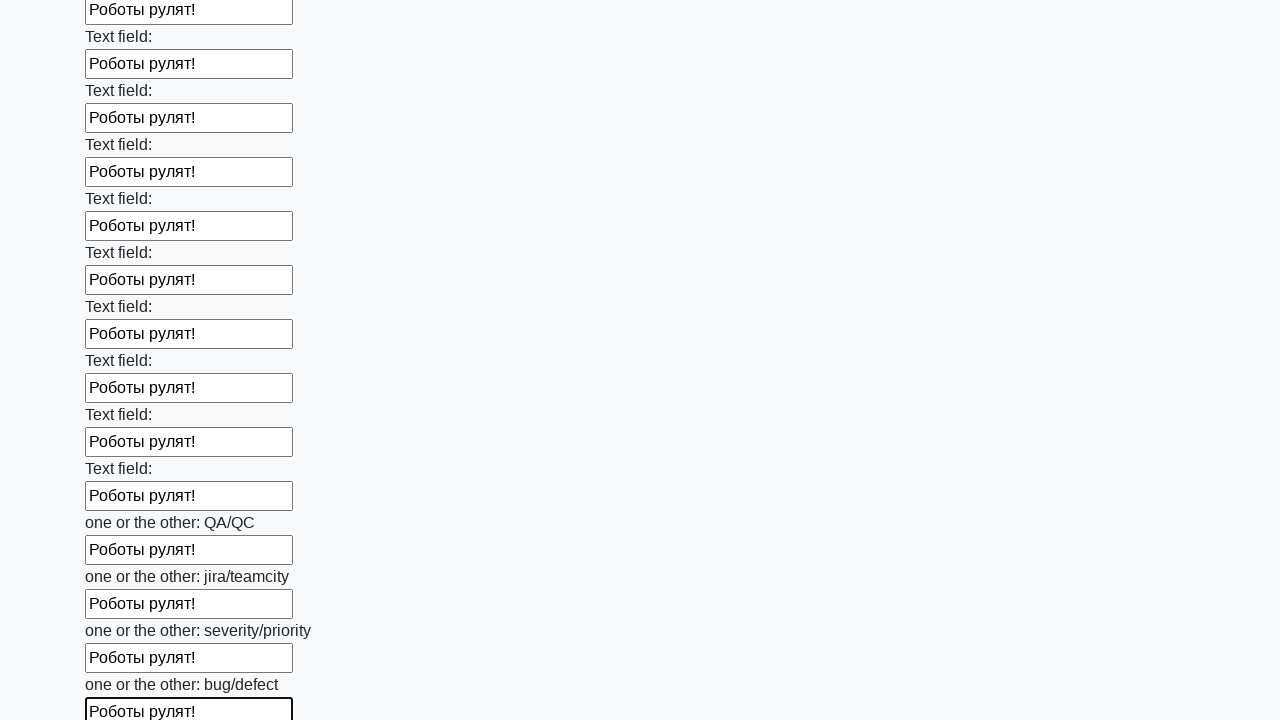

Filled input field with text 'Роботы рулят!' on xpath=//input >> nth=91
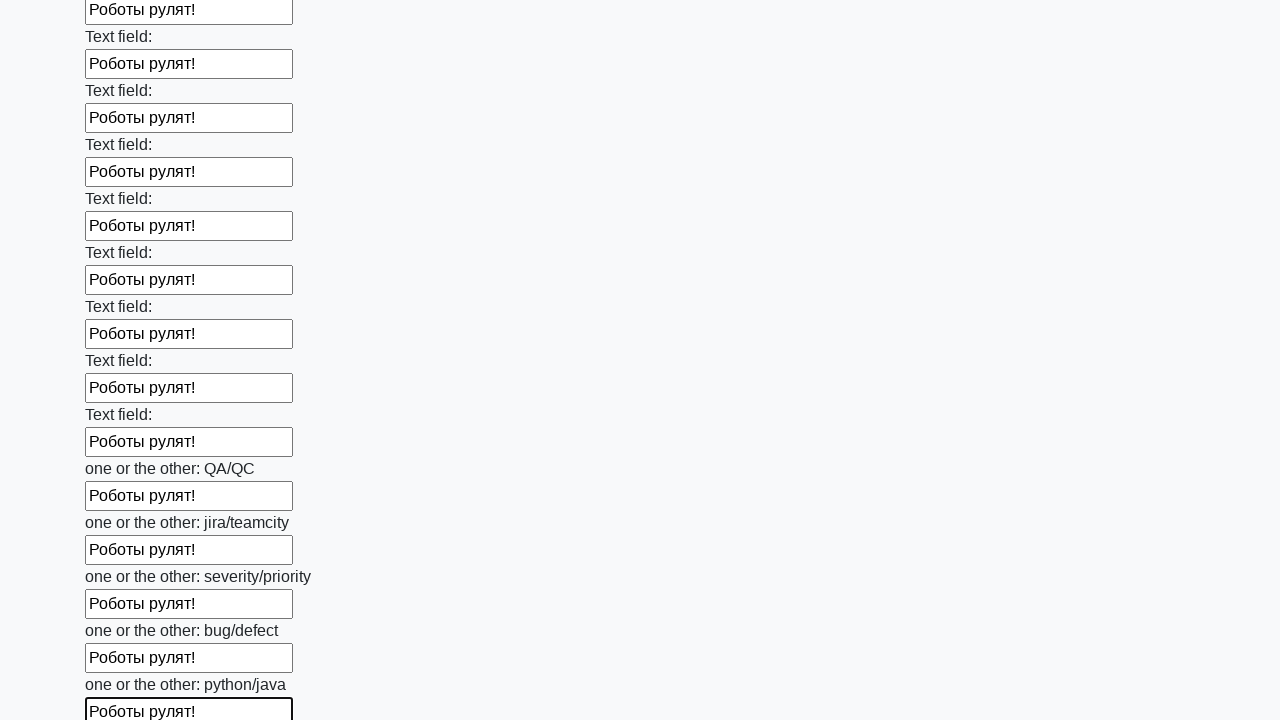

Filled input field with text 'Роботы рулят!' on xpath=//input >> nth=92
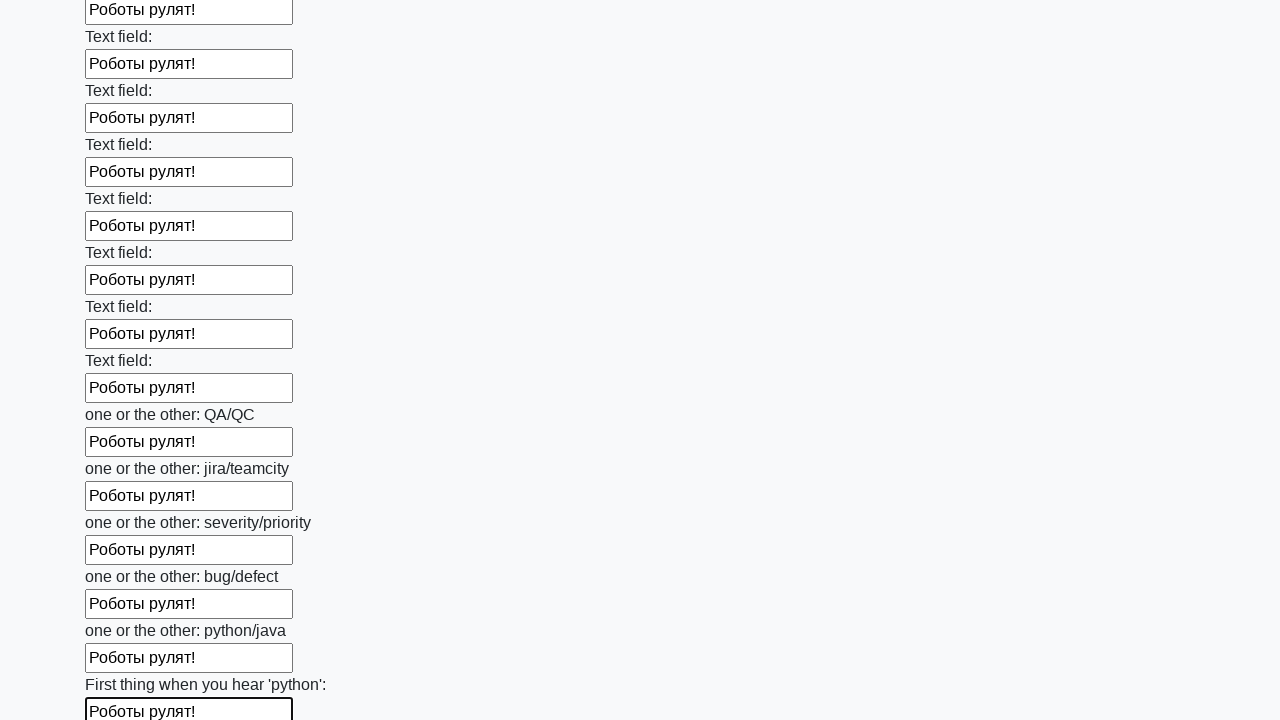

Filled input field with text 'Роботы рулят!' on xpath=//input >> nth=93
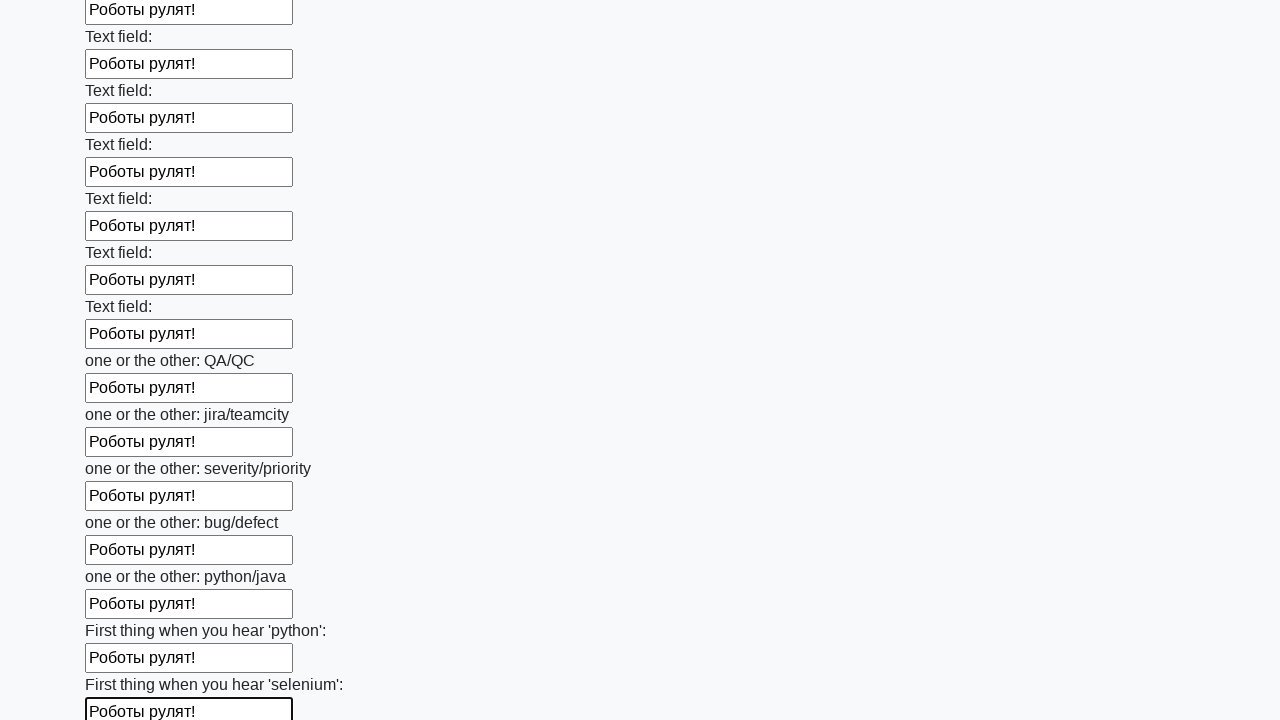

Filled input field with text 'Роботы рулят!' on xpath=//input >> nth=94
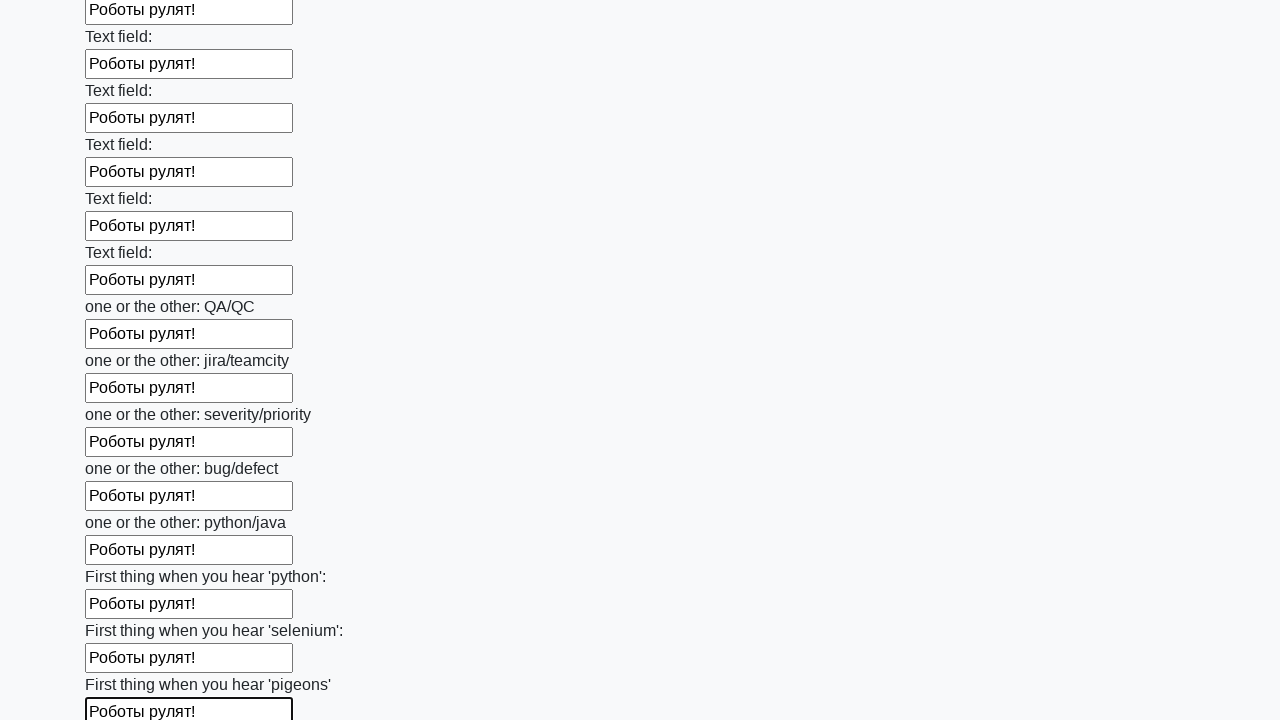

Filled input field with text 'Роботы рулят!' on xpath=//input >> nth=95
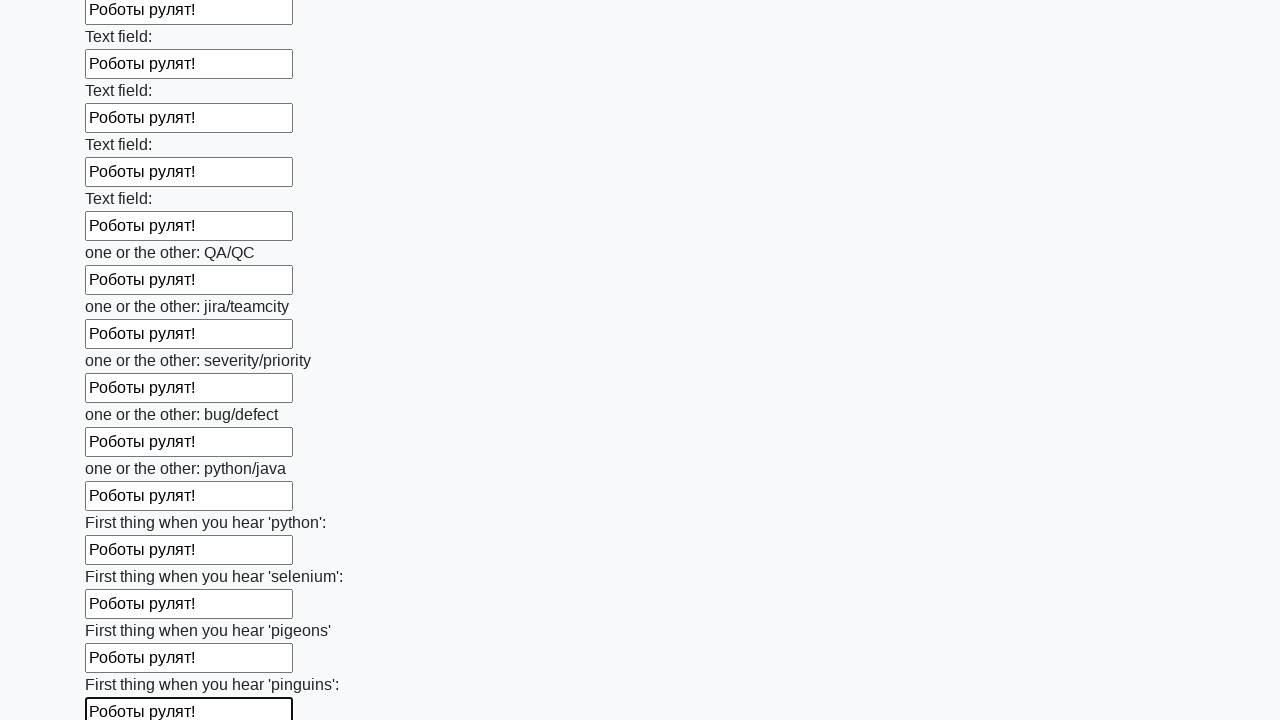

Filled input field with text 'Роботы рулят!' on xpath=//input >> nth=96
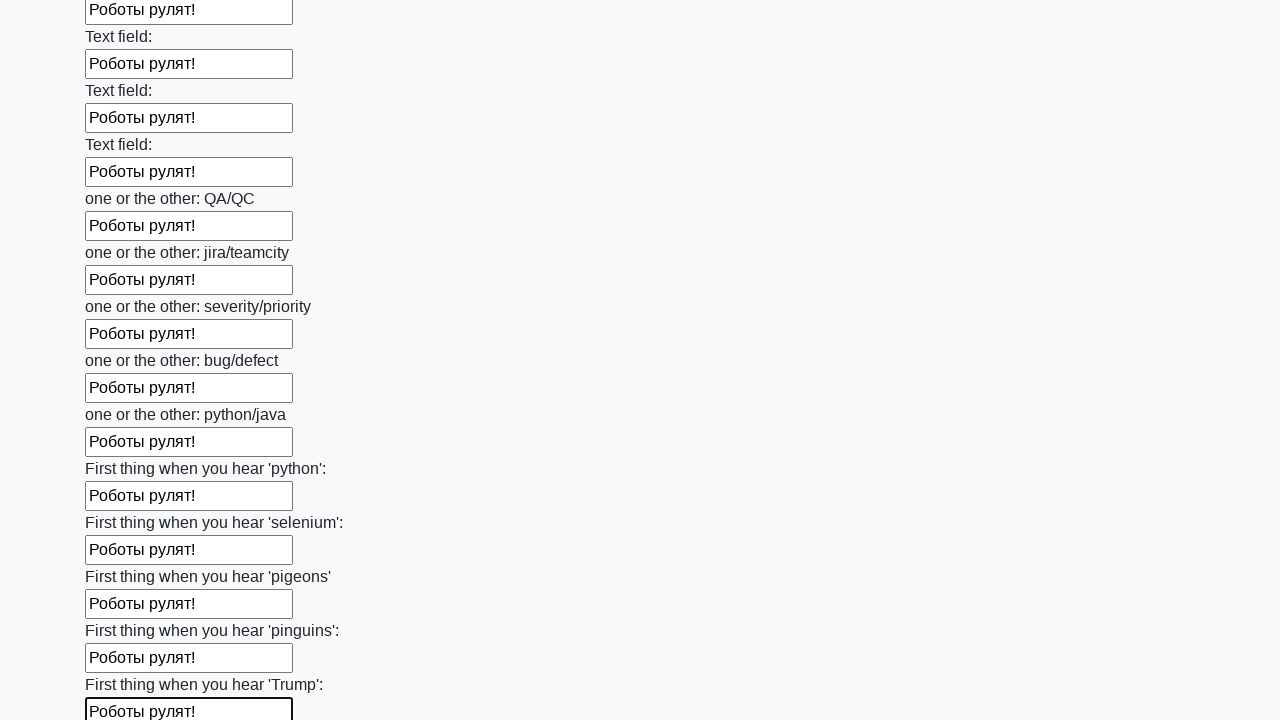

Filled input field with text 'Роботы рулят!' on xpath=//input >> nth=97
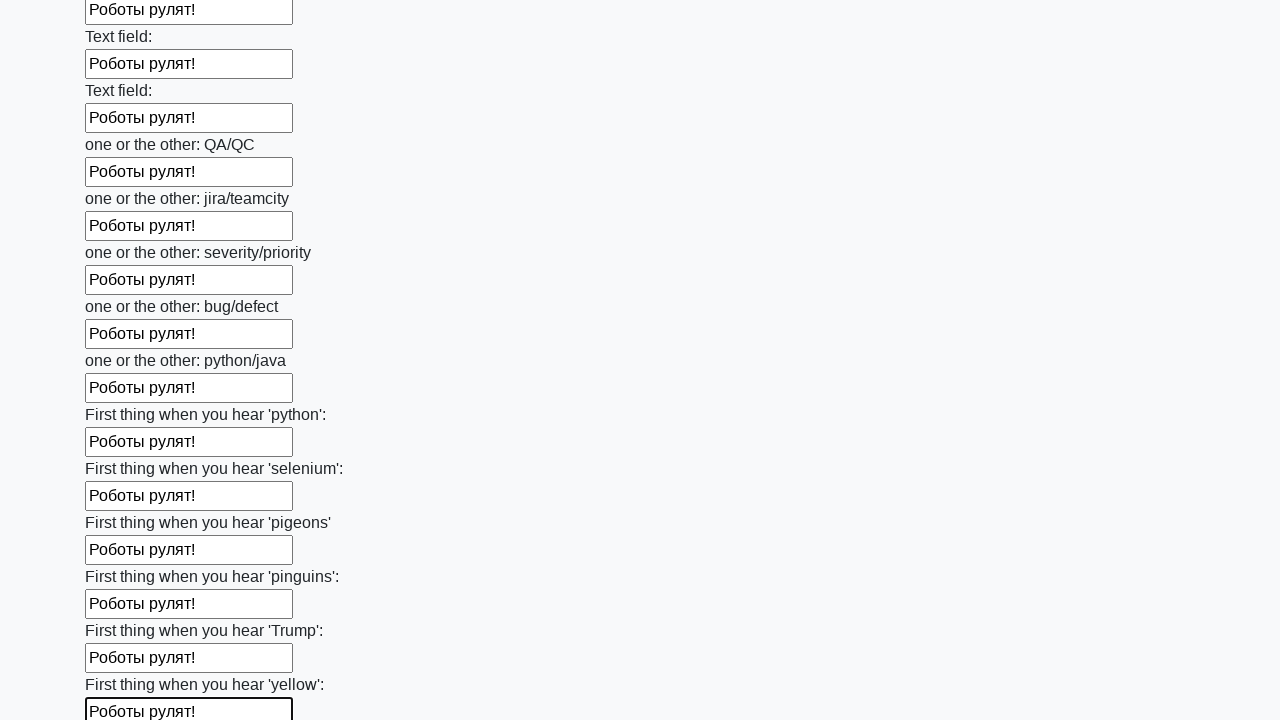

Filled input field with text 'Роботы рулят!' on xpath=//input >> nth=98
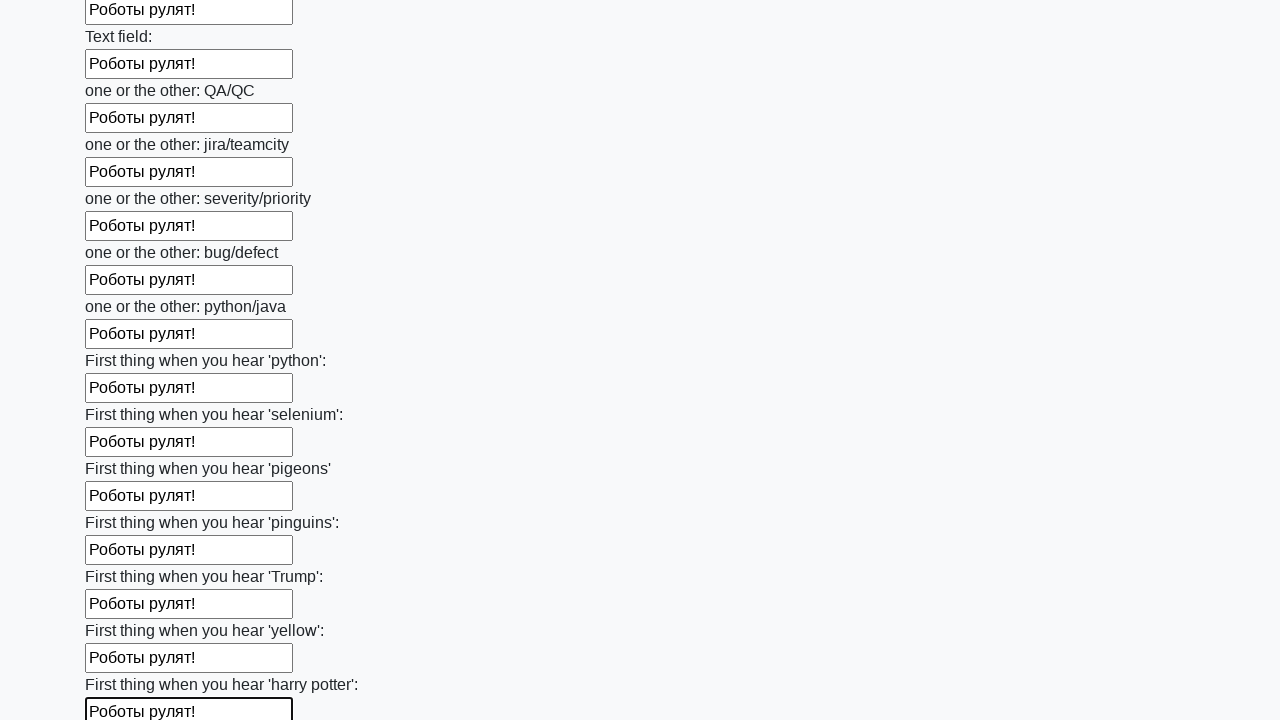

Filled input field with text 'Роботы рулят!' on xpath=//input >> nth=99
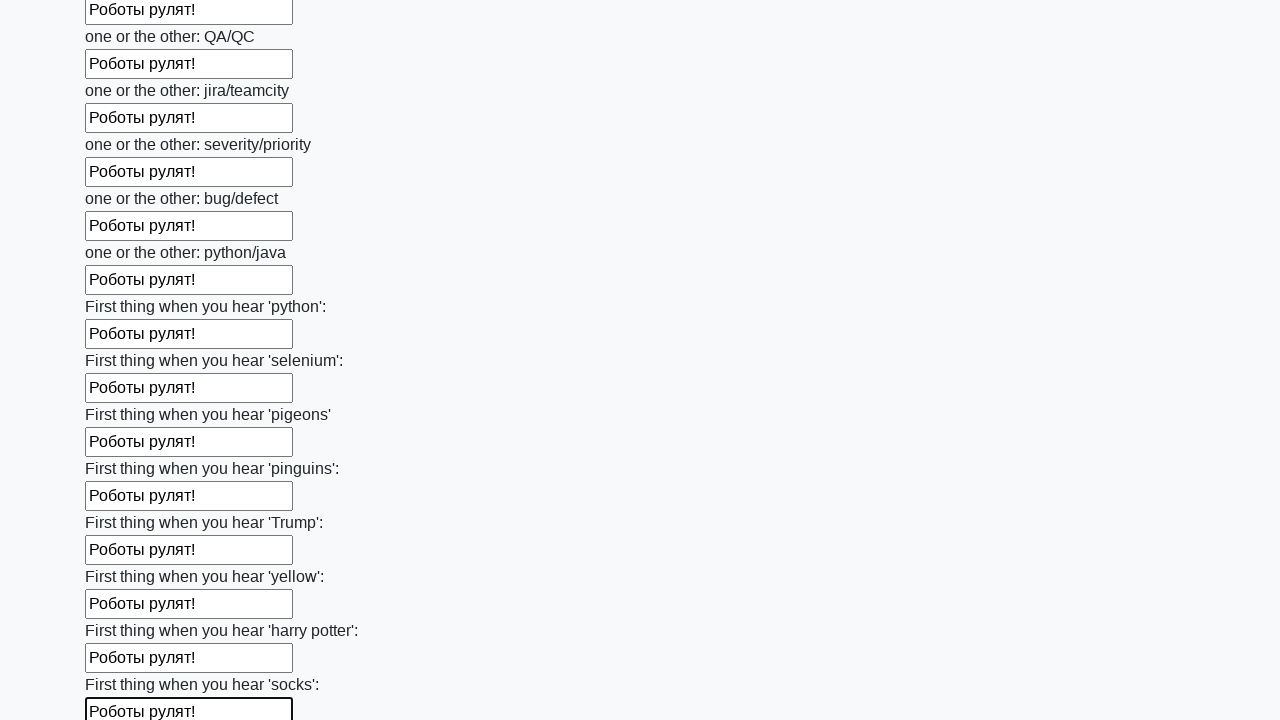

Clicked the submit button at (123, 611) on button.btn
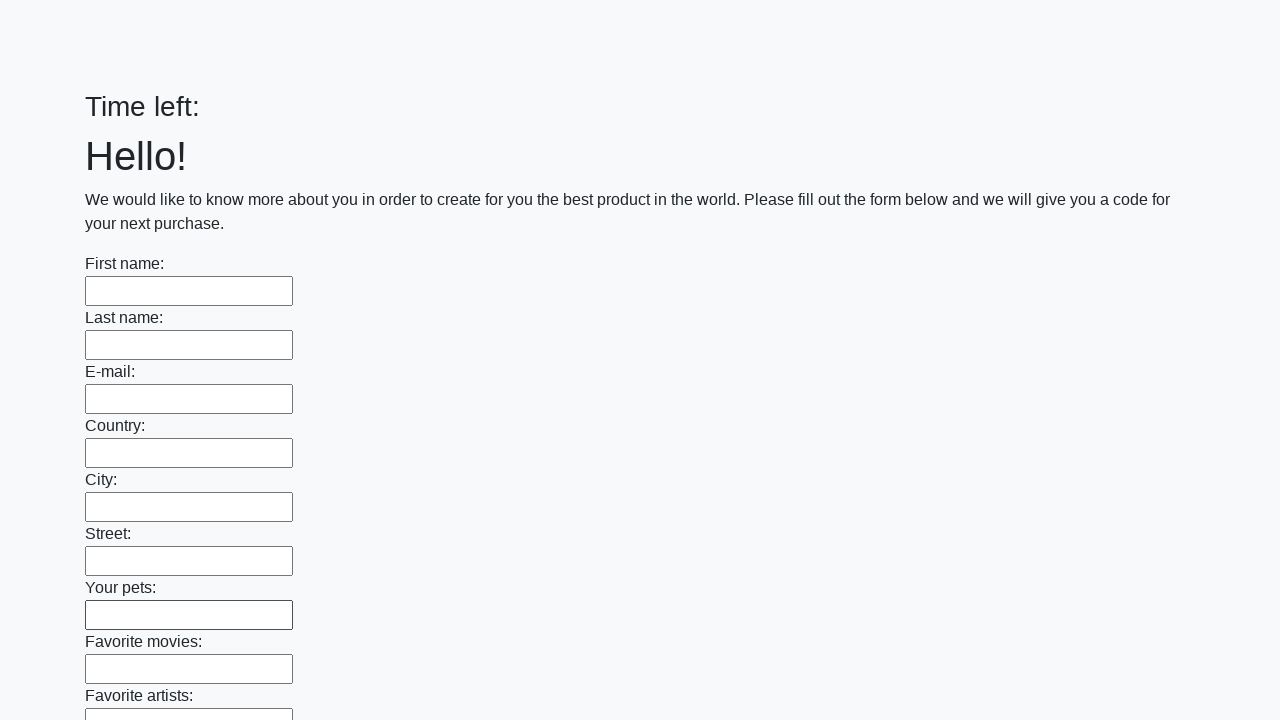

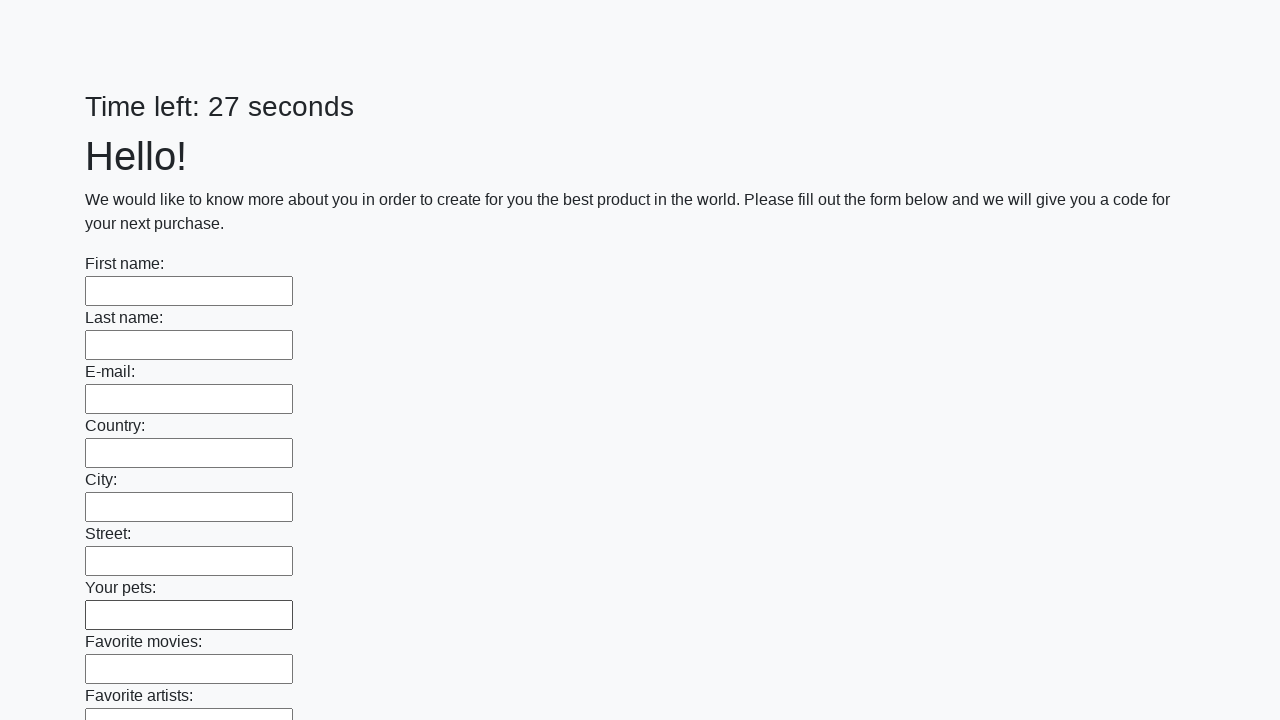